Tests filling a large form by entering text into all input fields and clicking the submit button

Starting URL: http://suninjuly.github.io/huge_form.html

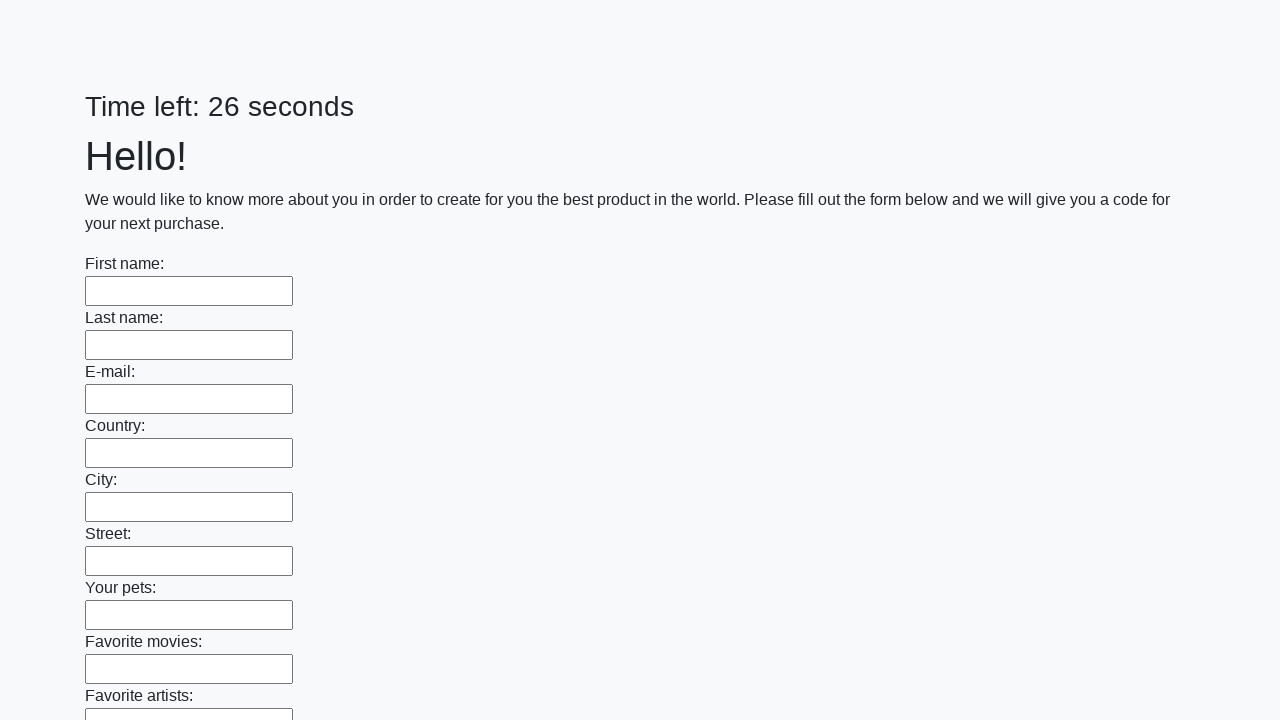

Located all input elements on the form
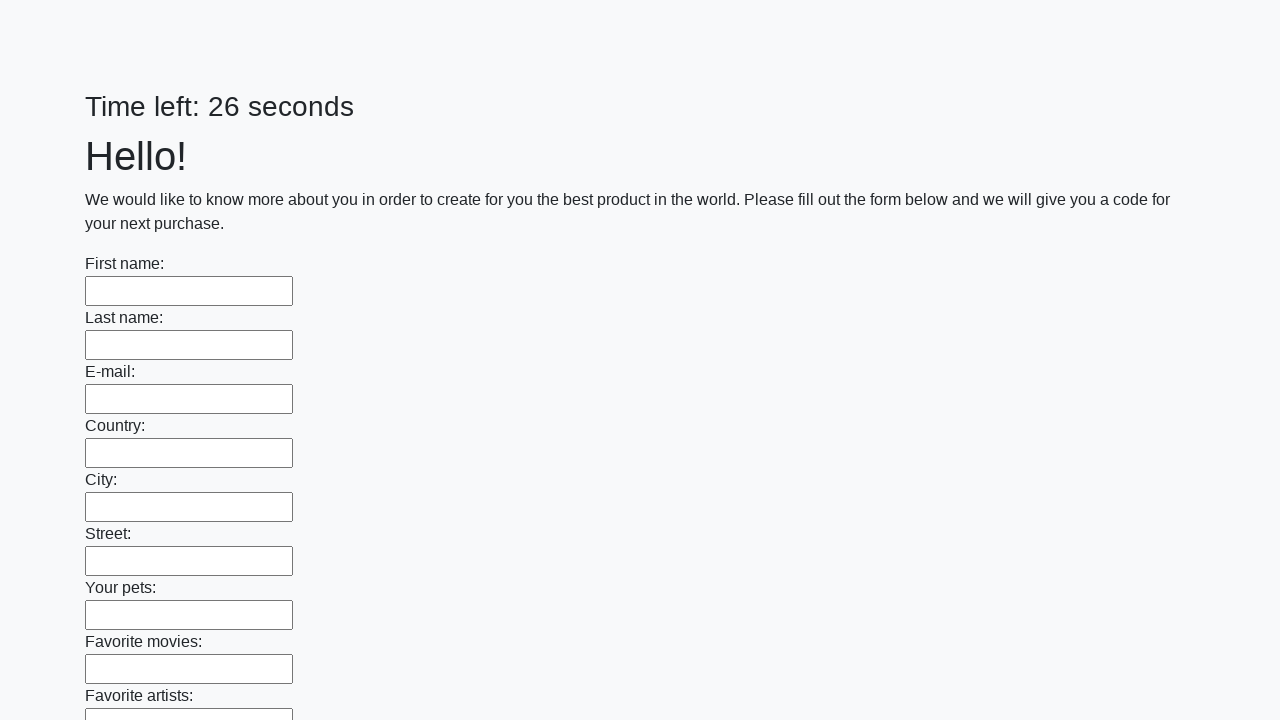

Filled input field with 'Test Answer 123' on input >> nth=0
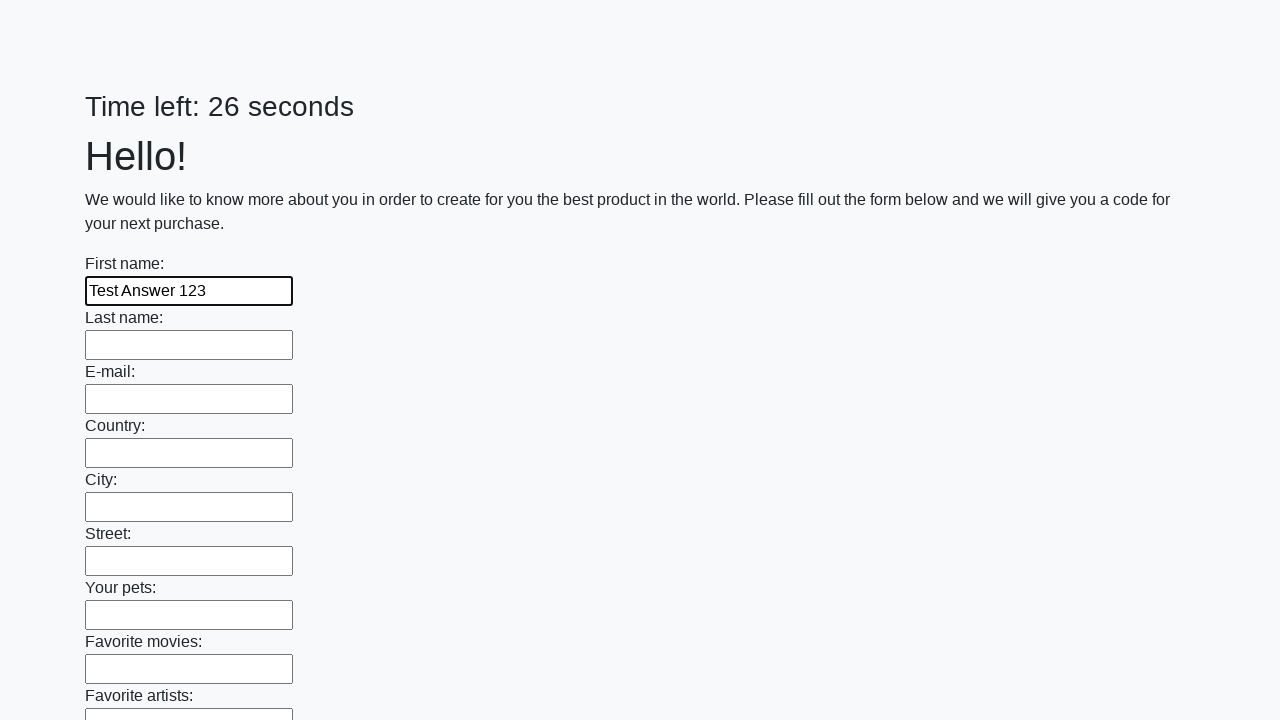

Filled input field with 'Test Answer 123' on input >> nth=1
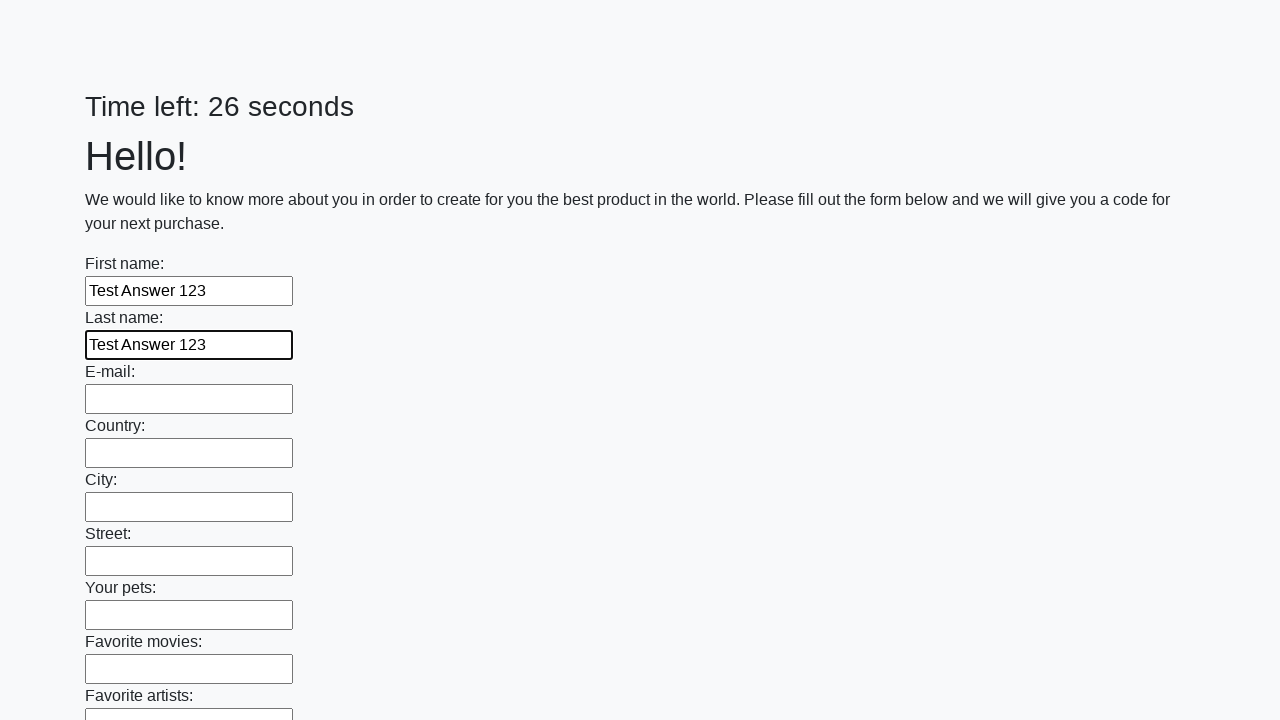

Filled input field with 'Test Answer 123' on input >> nth=2
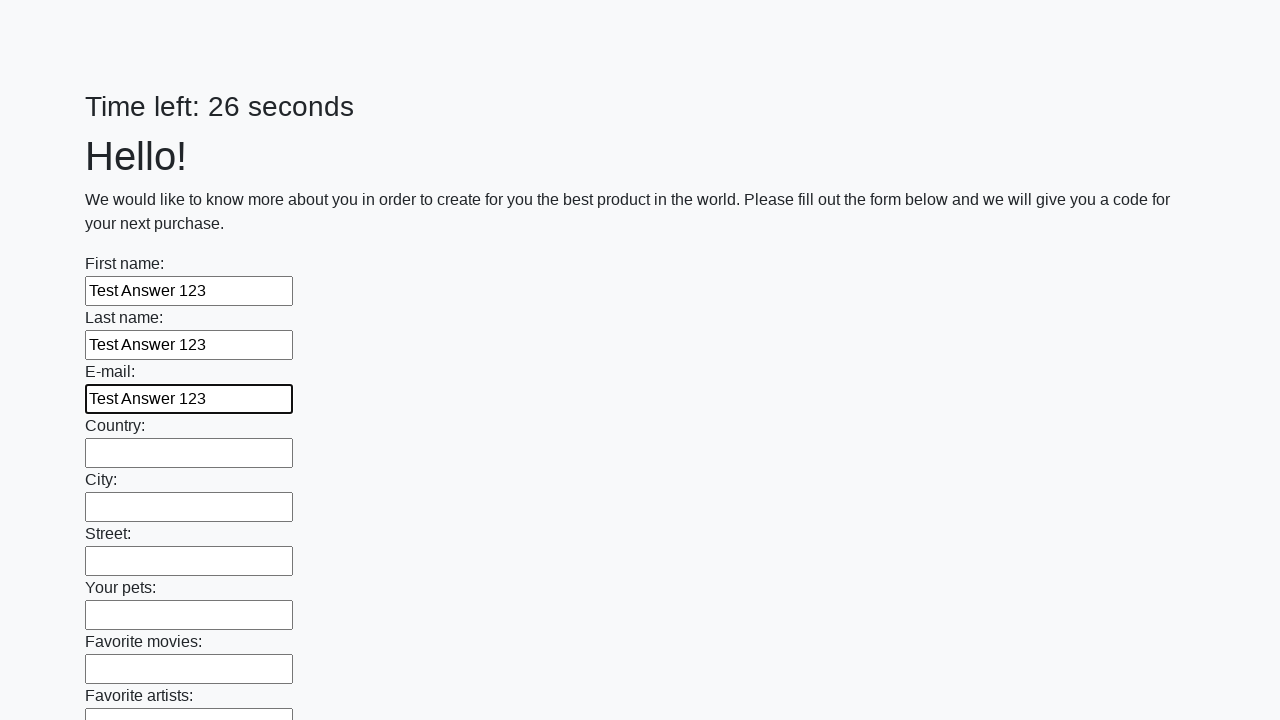

Filled input field with 'Test Answer 123' on input >> nth=3
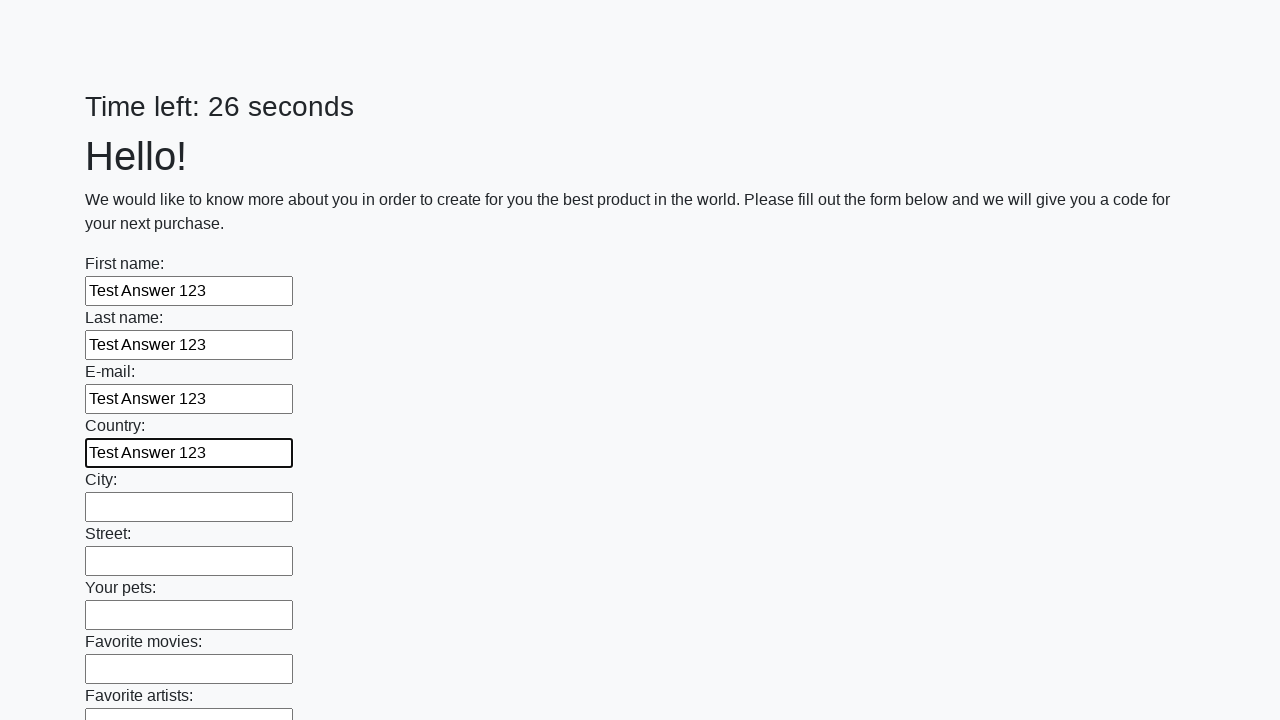

Filled input field with 'Test Answer 123' on input >> nth=4
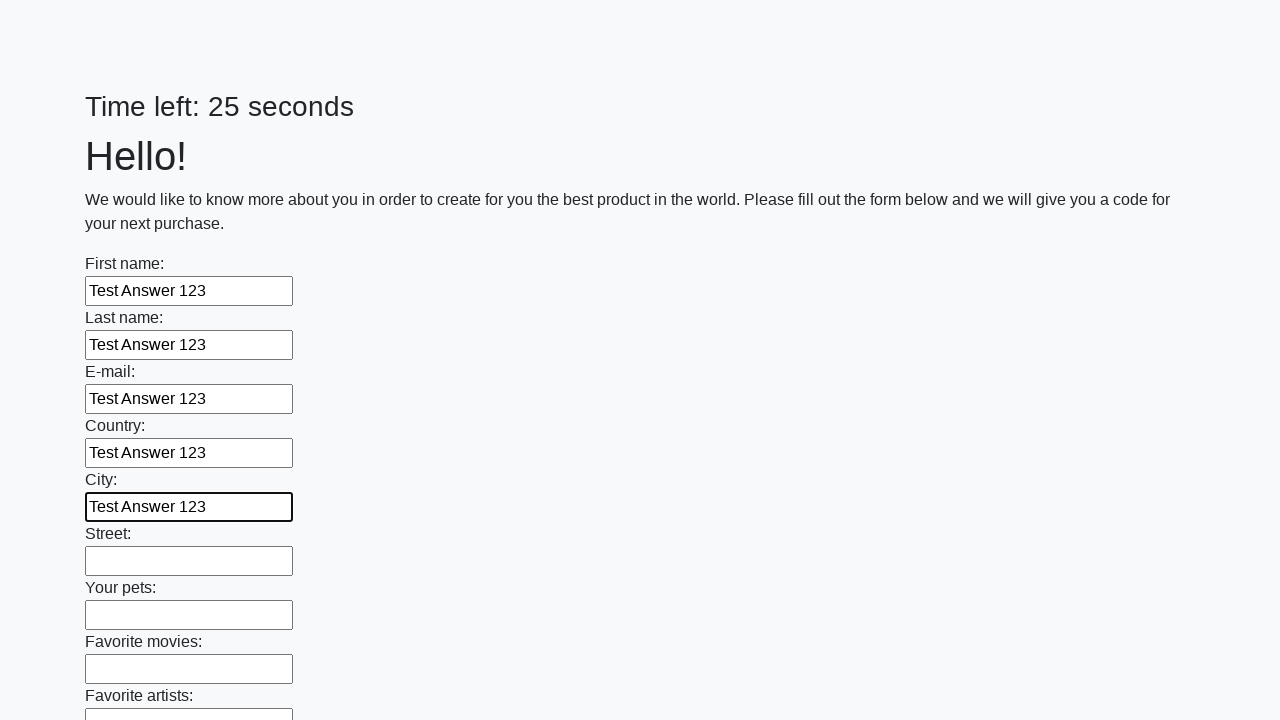

Filled input field with 'Test Answer 123' on input >> nth=5
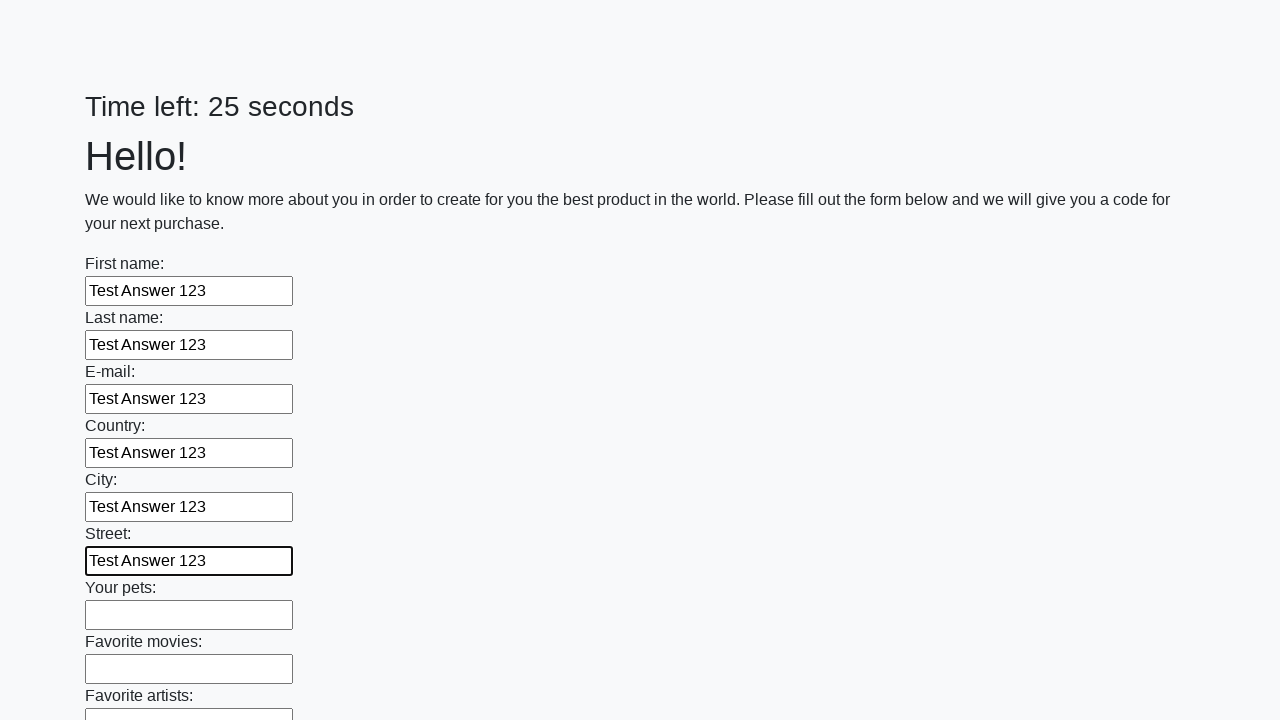

Filled input field with 'Test Answer 123' on input >> nth=6
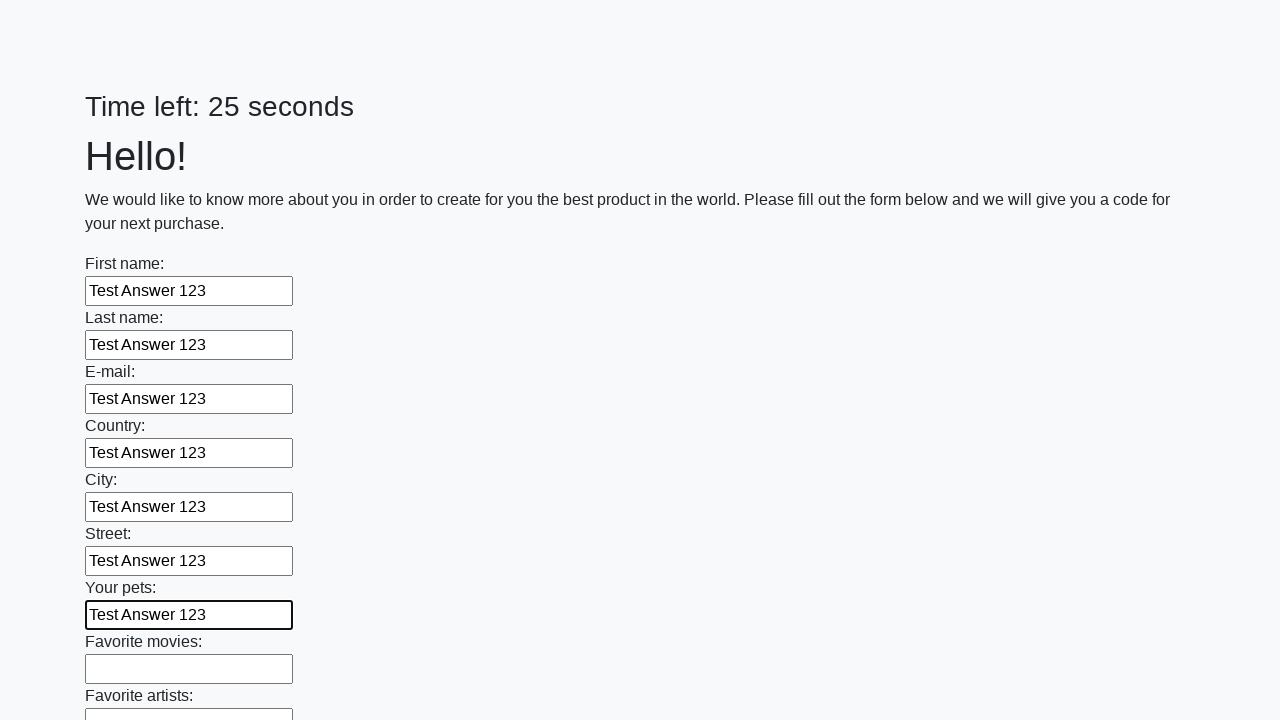

Filled input field with 'Test Answer 123' on input >> nth=7
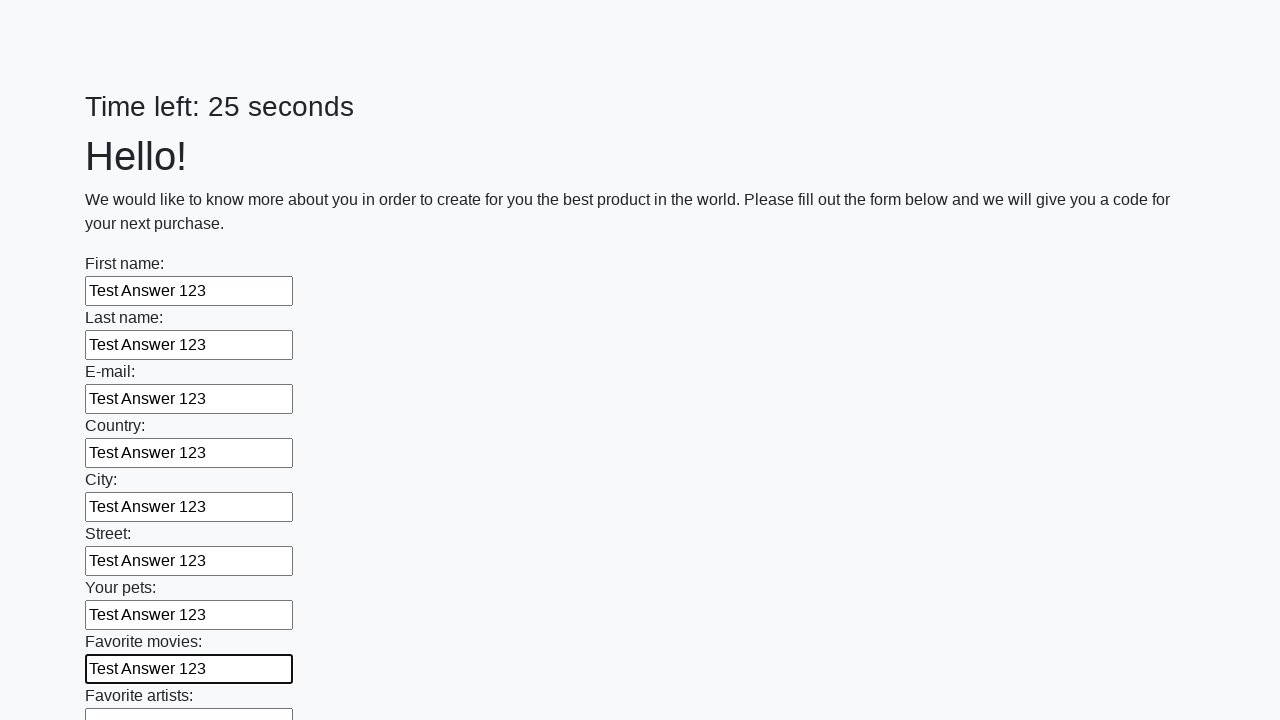

Filled input field with 'Test Answer 123' on input >> nth=8
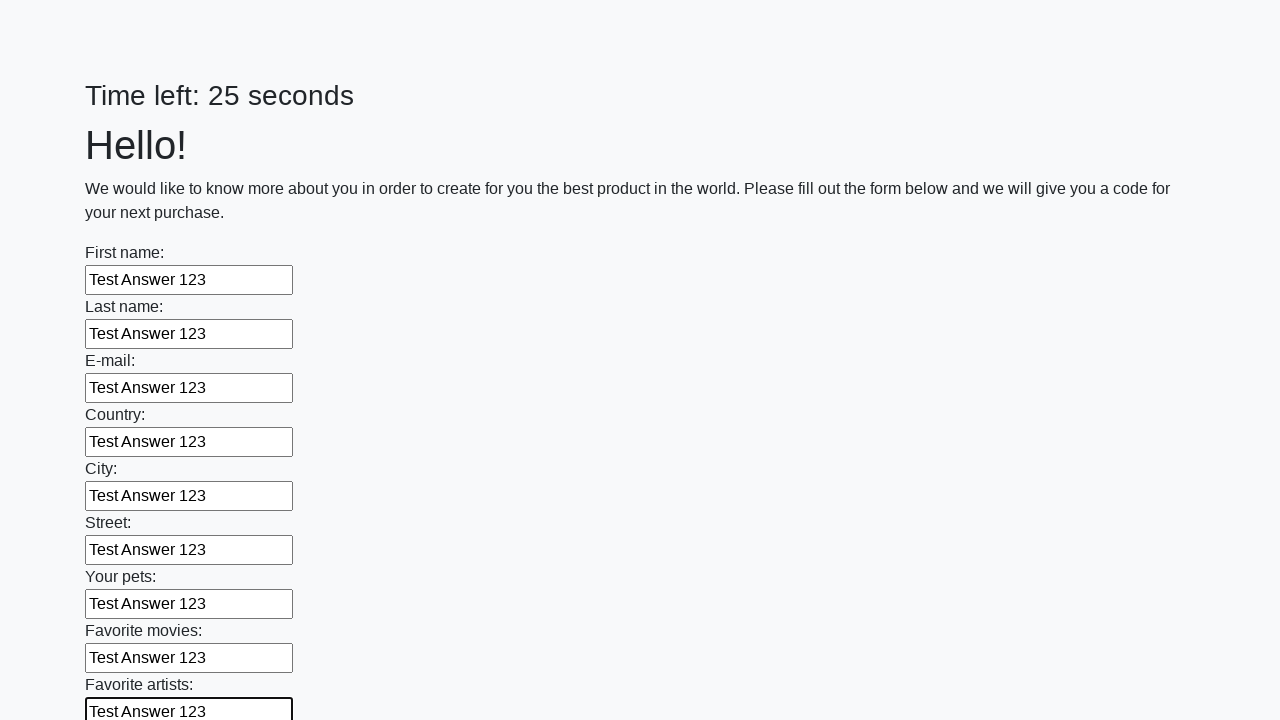

Filled input field with 'Test Answer 123' on input >> nth=9
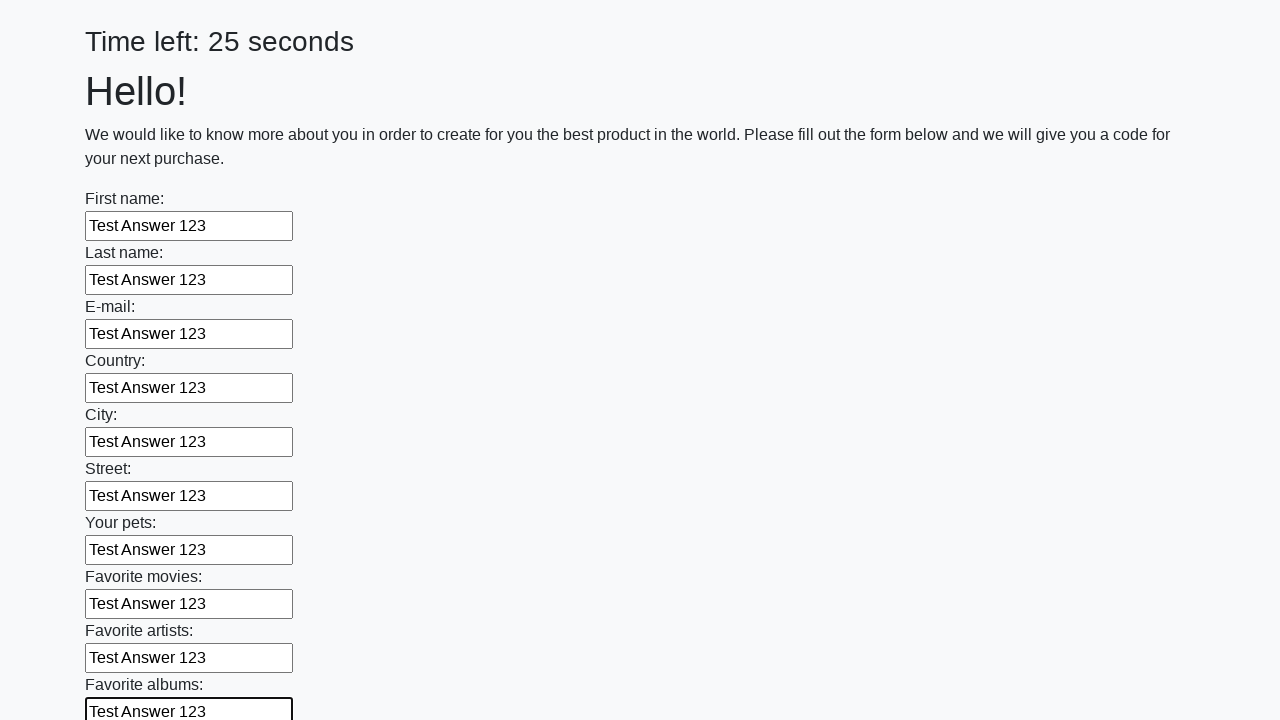

Filled input field with 'Test Answer 123' on input >> nth=10
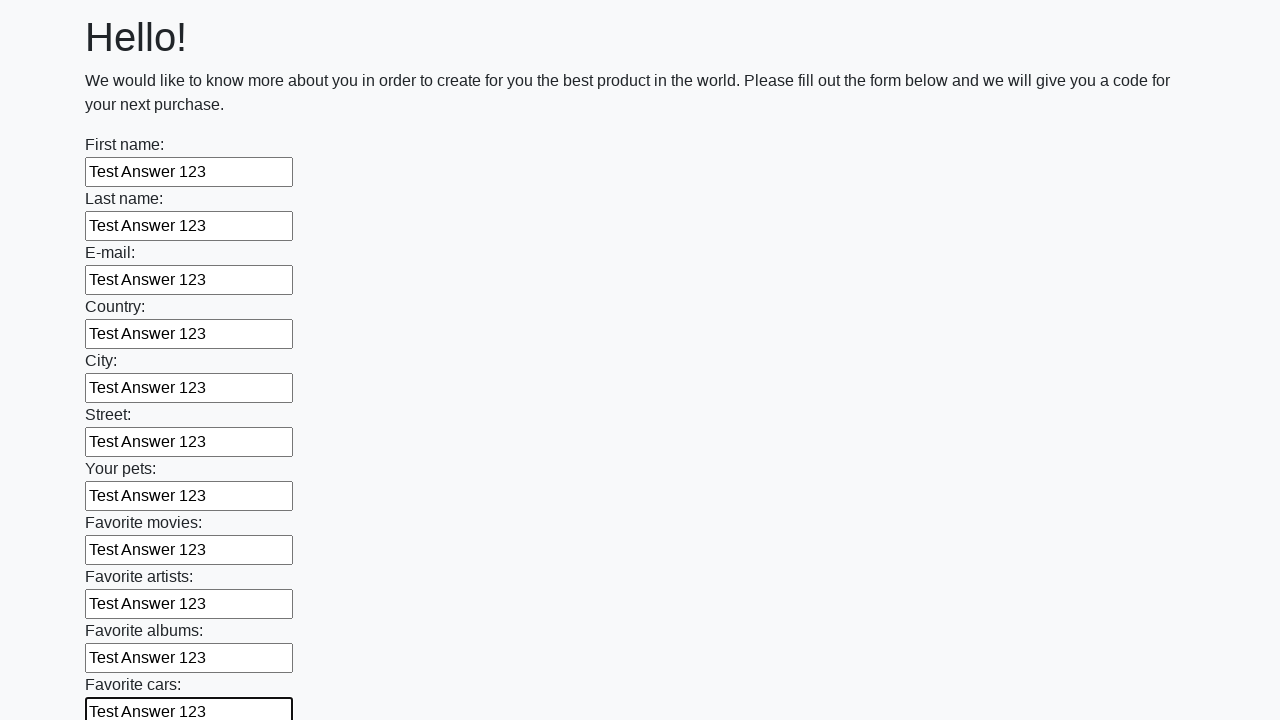

Filled input field with 'Test Answer 123' on input >> nth=11
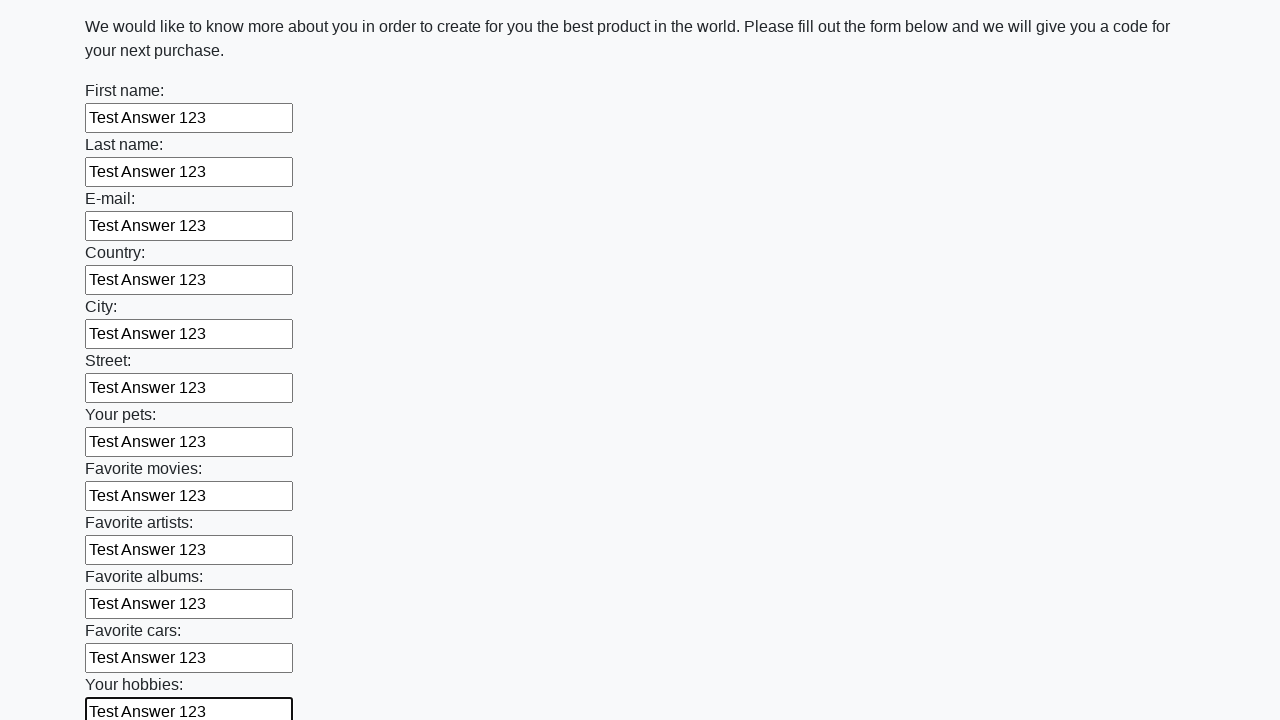

Filled input field with 'Test Answer 123' on input >> nth=12
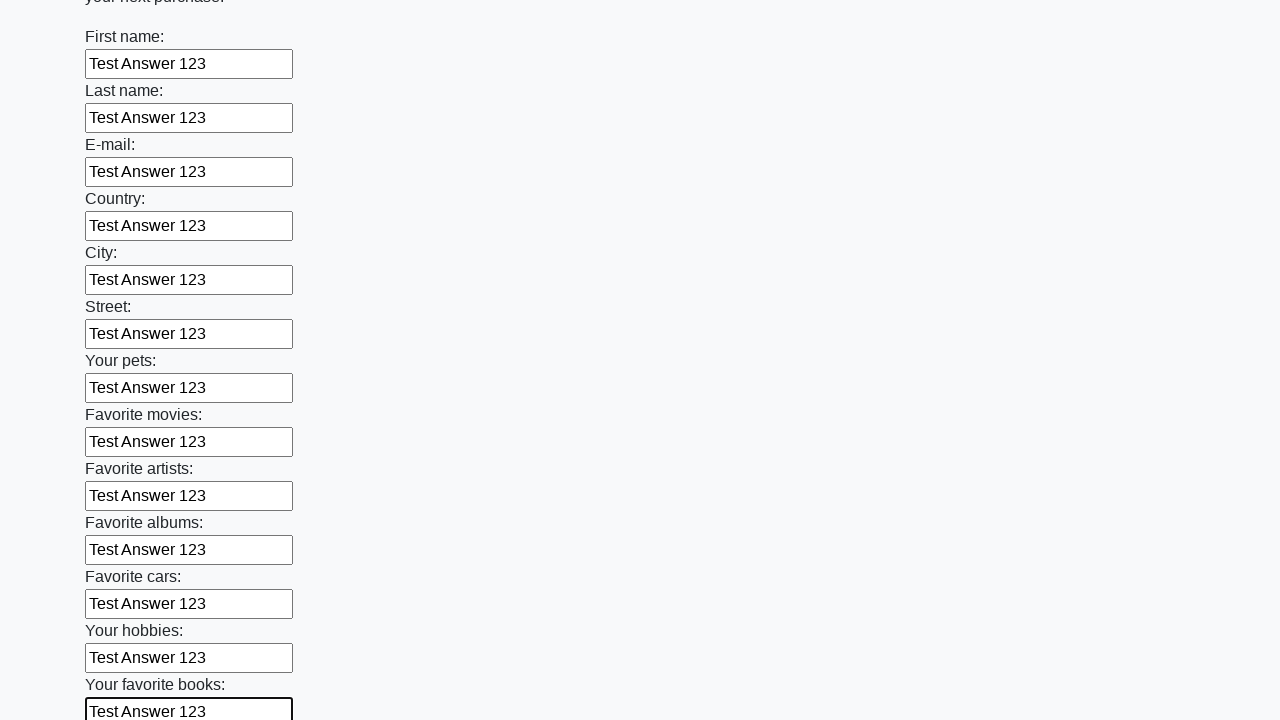

Filled input field with 'Test Answer 123' on input >> nth=13
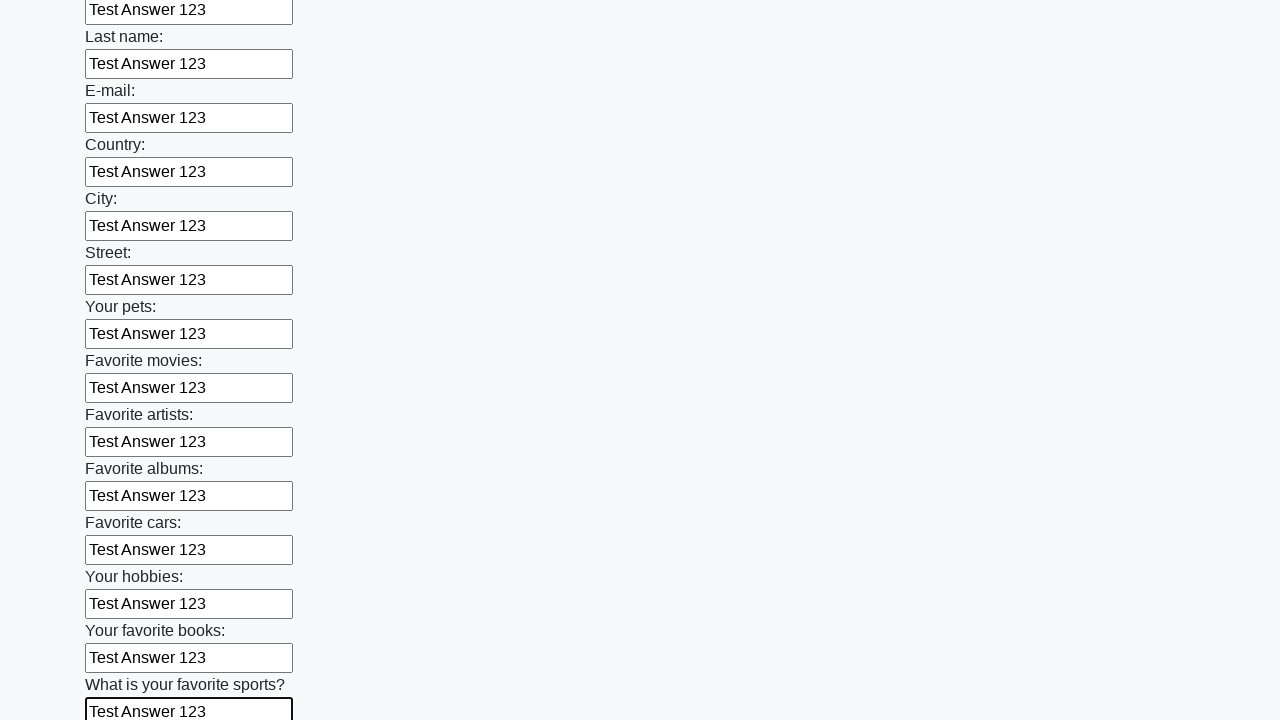

Filled input field with 'Test Answer 123' on input >> nth=14
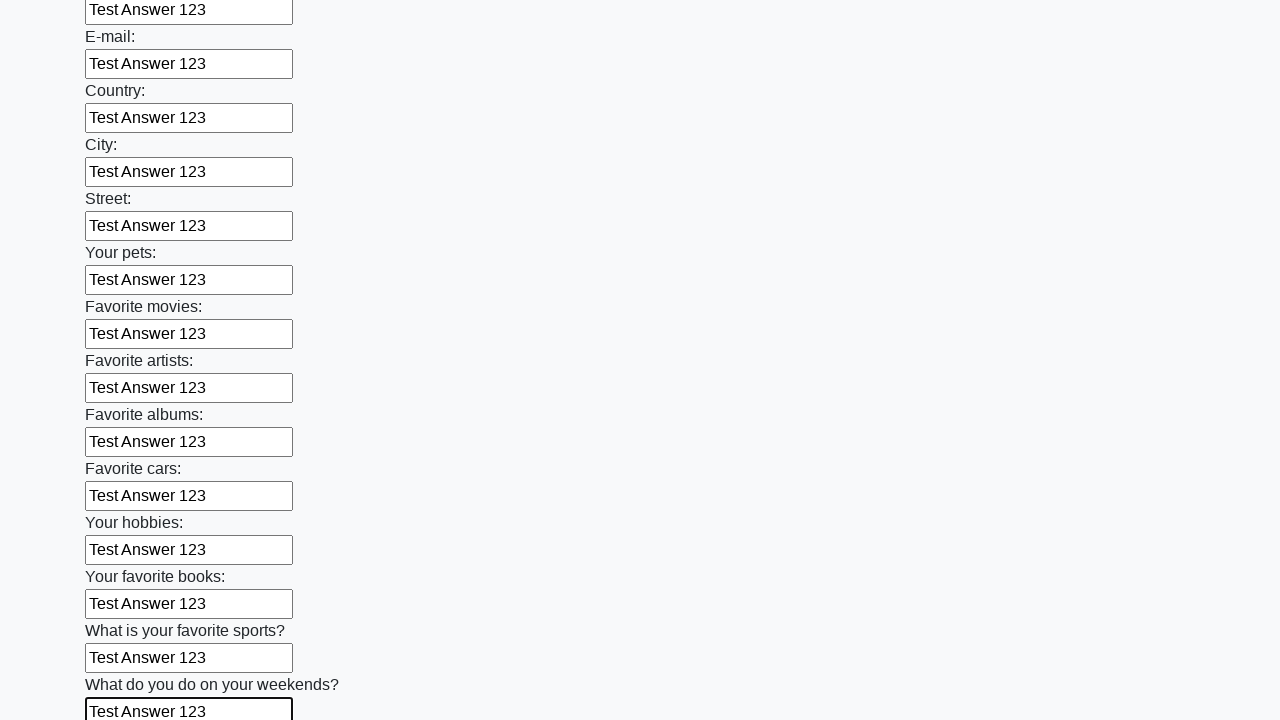

Filled input field with 'Test Answer 123' on input >> nth=15
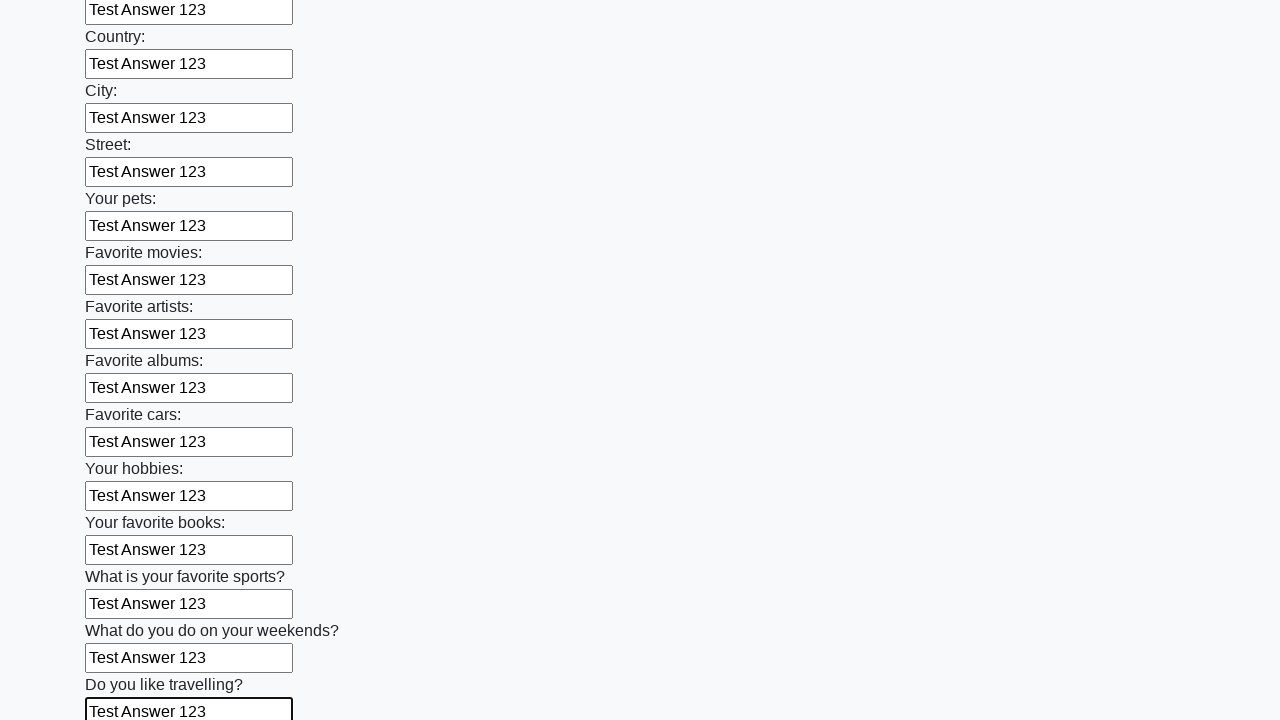

Filled input field with 'Test Answer 123' on input >> nth=16
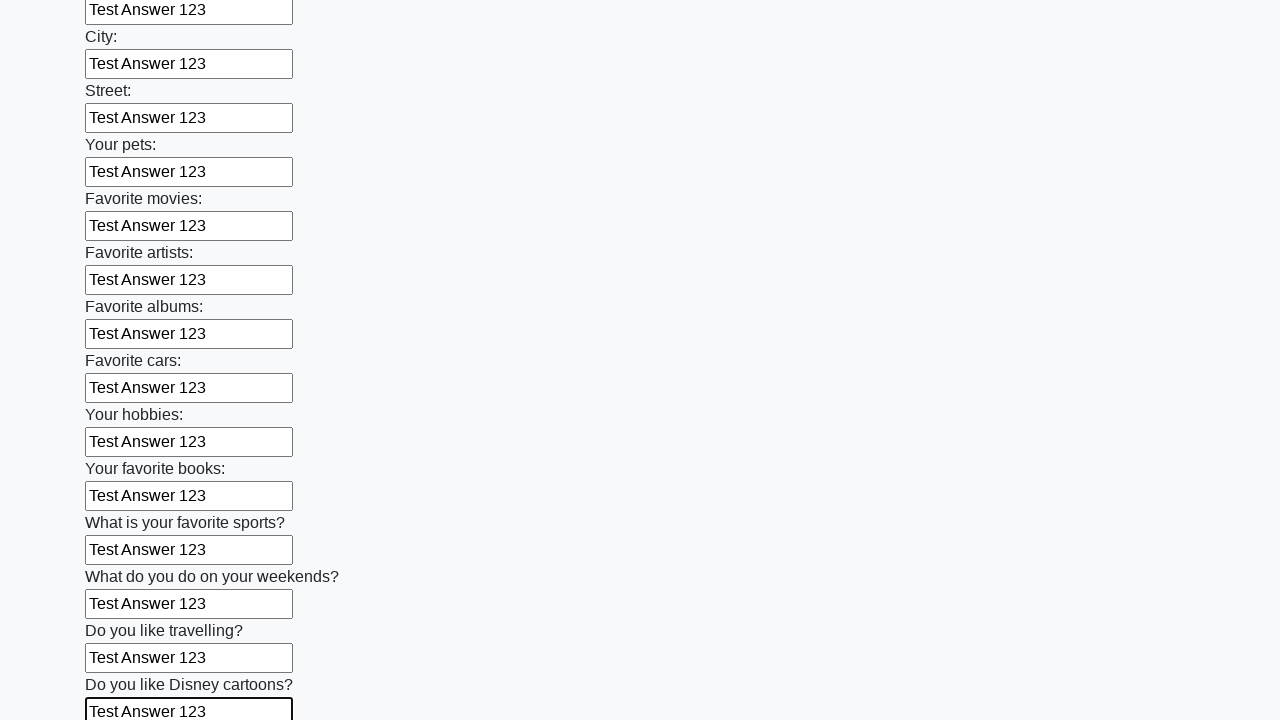

Filled input field with 'Test Answer 123' on input >> nth=17
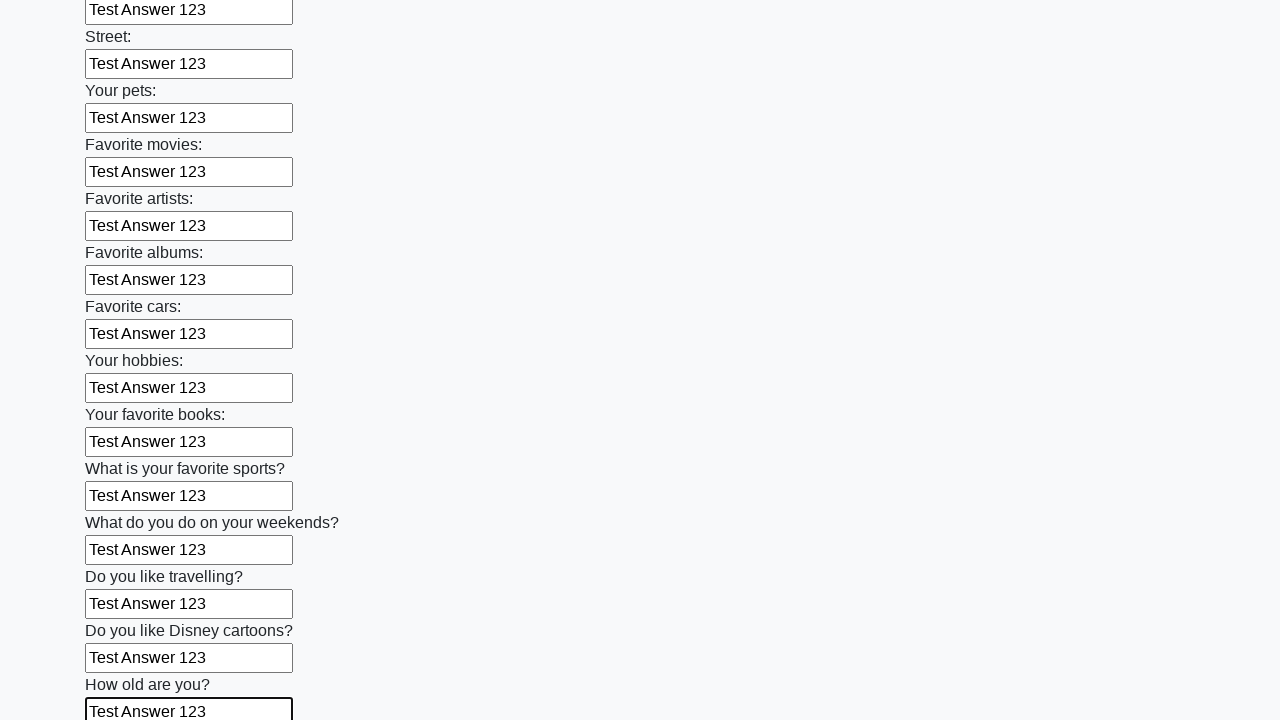

Filled input field with 'Test Answer 123' on input >> nth=18
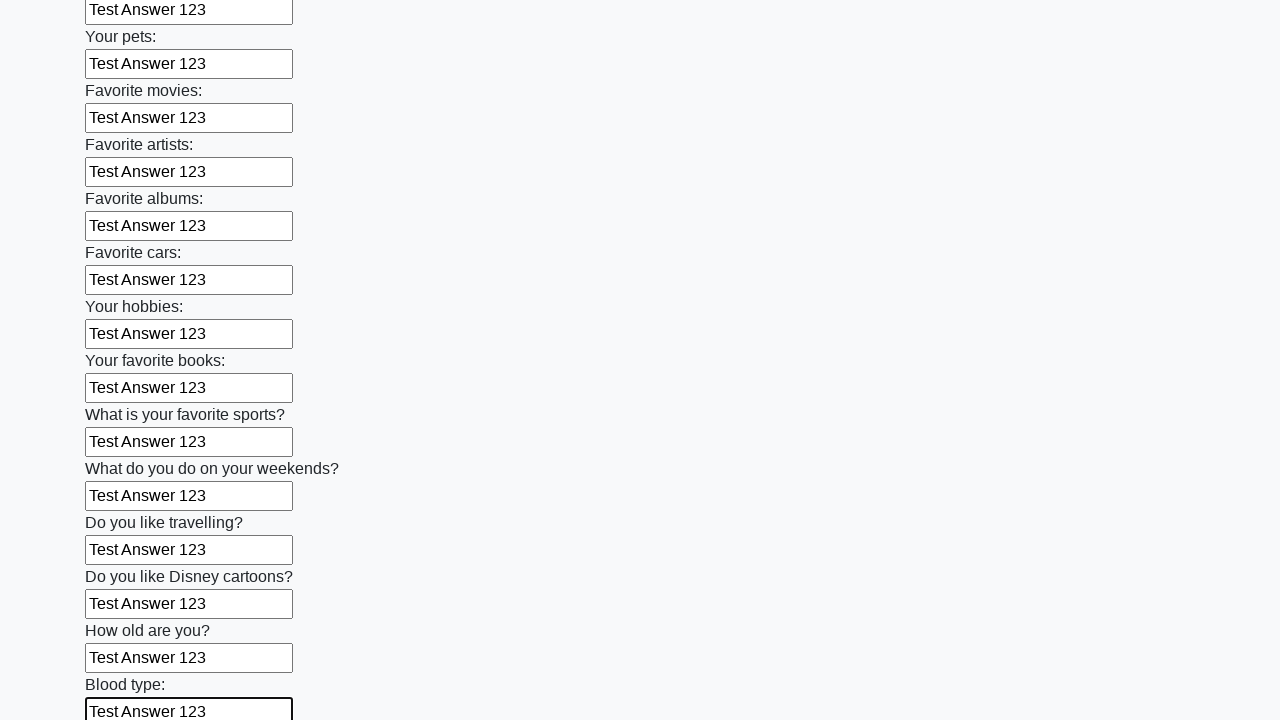

Filled input field with 'Test Answer 123' on input >> nth=19
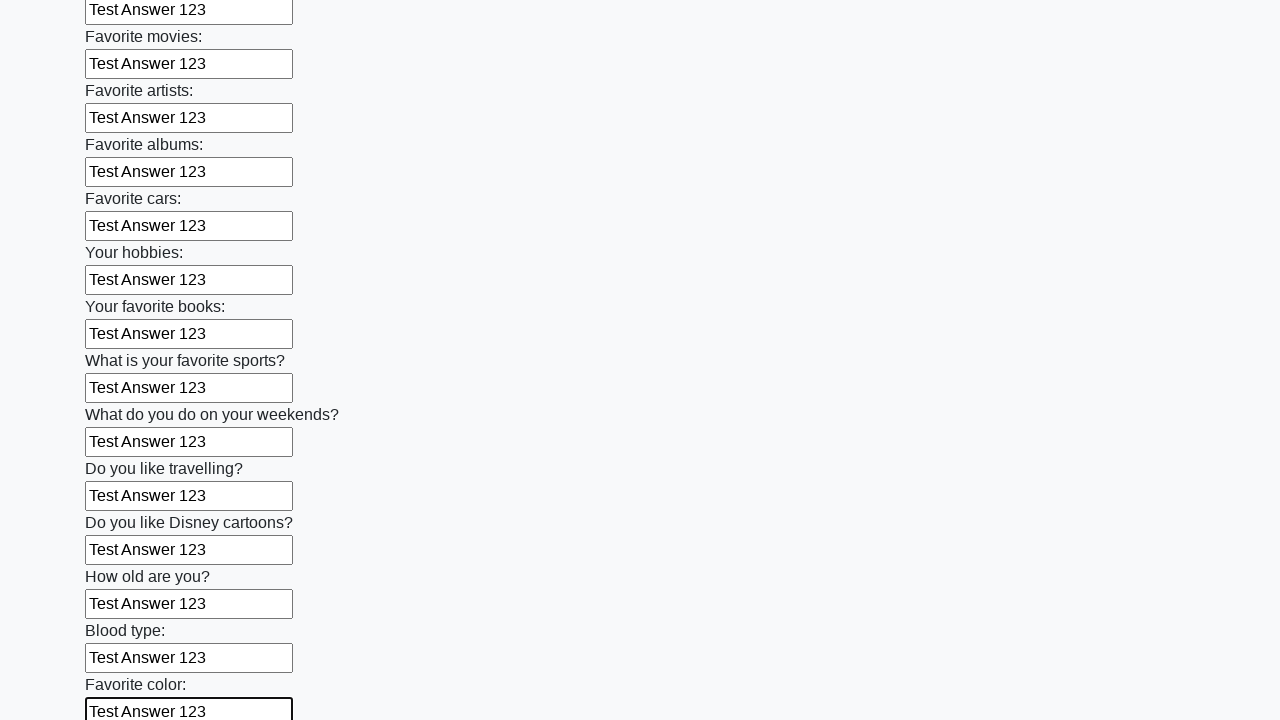

Filled input field with 'Test Answer 123' on input >> nth=20
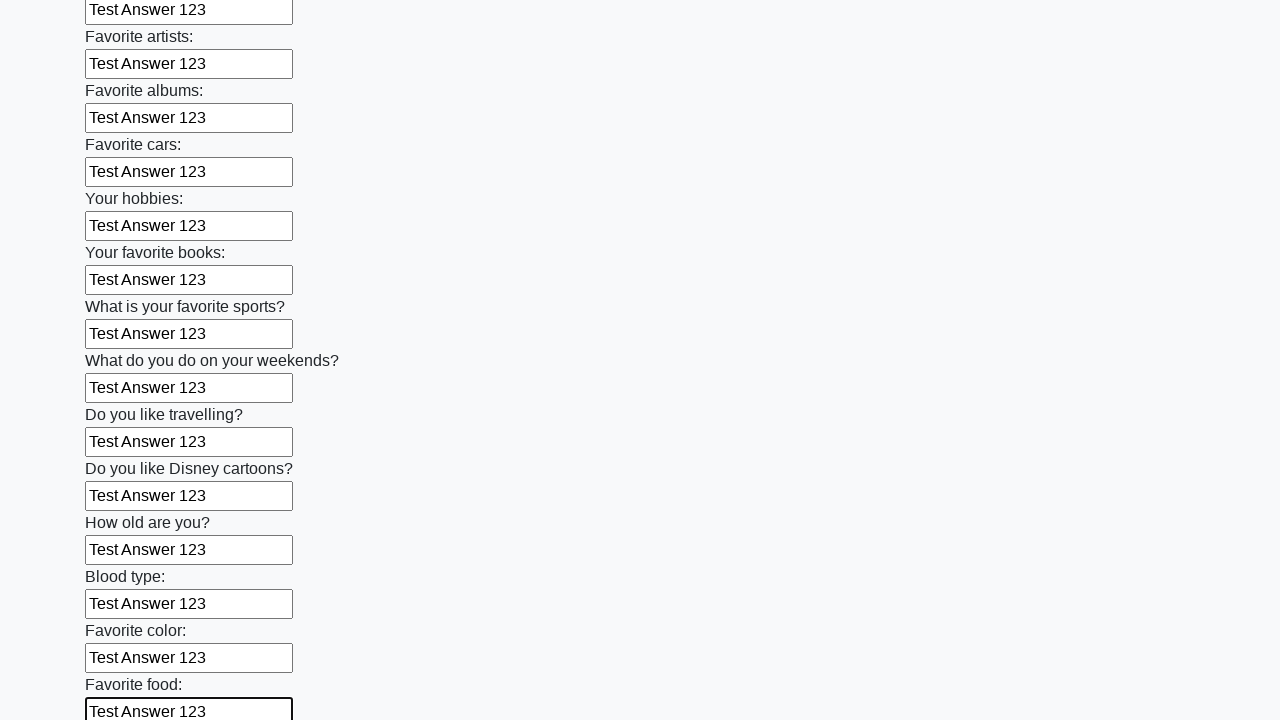

Filled input field with 'Test Answer 123' on input >> nth=21
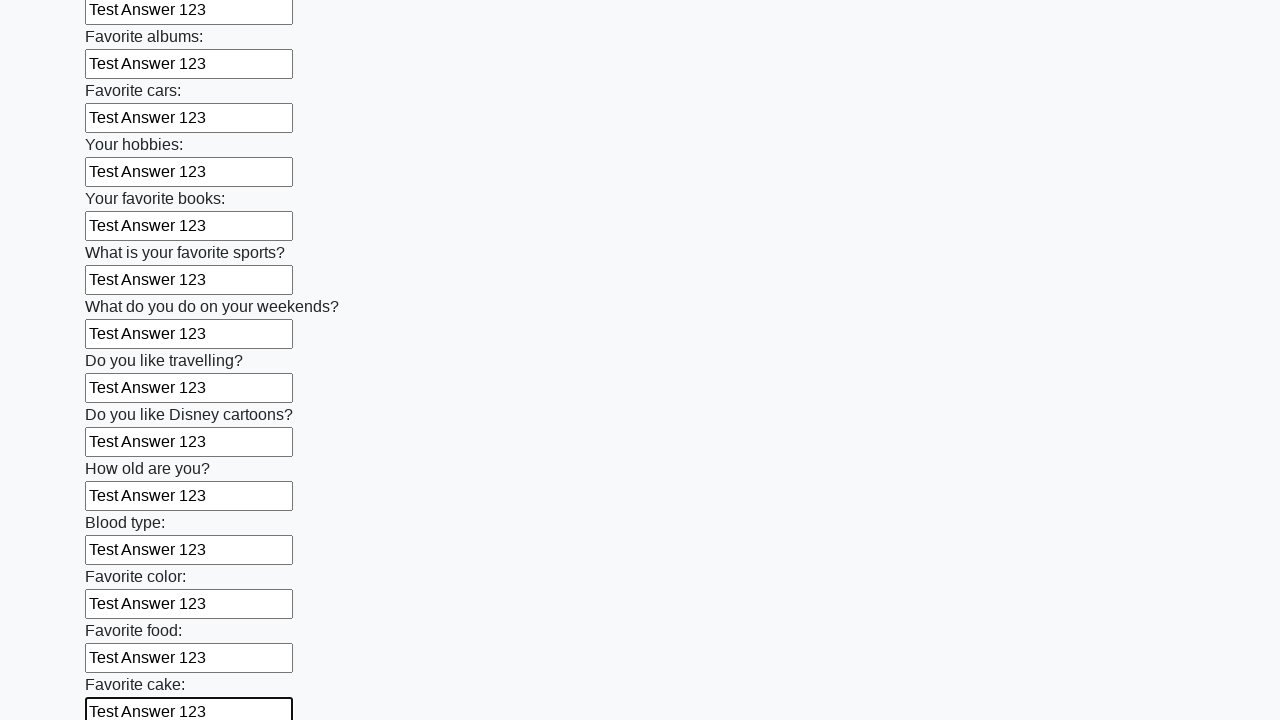

Filled input field with 'Test Answer 123' on input >> nth=22
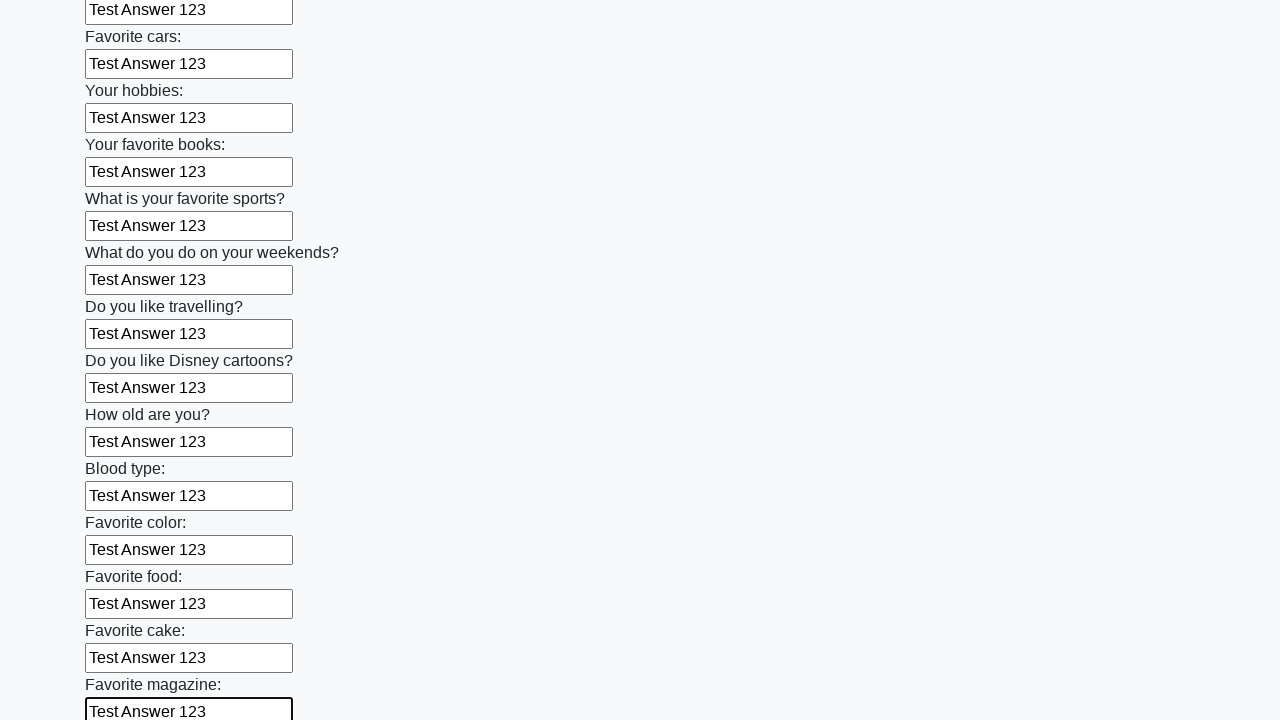

Filled input field with 'Test Answer 123' on input >> nth=23
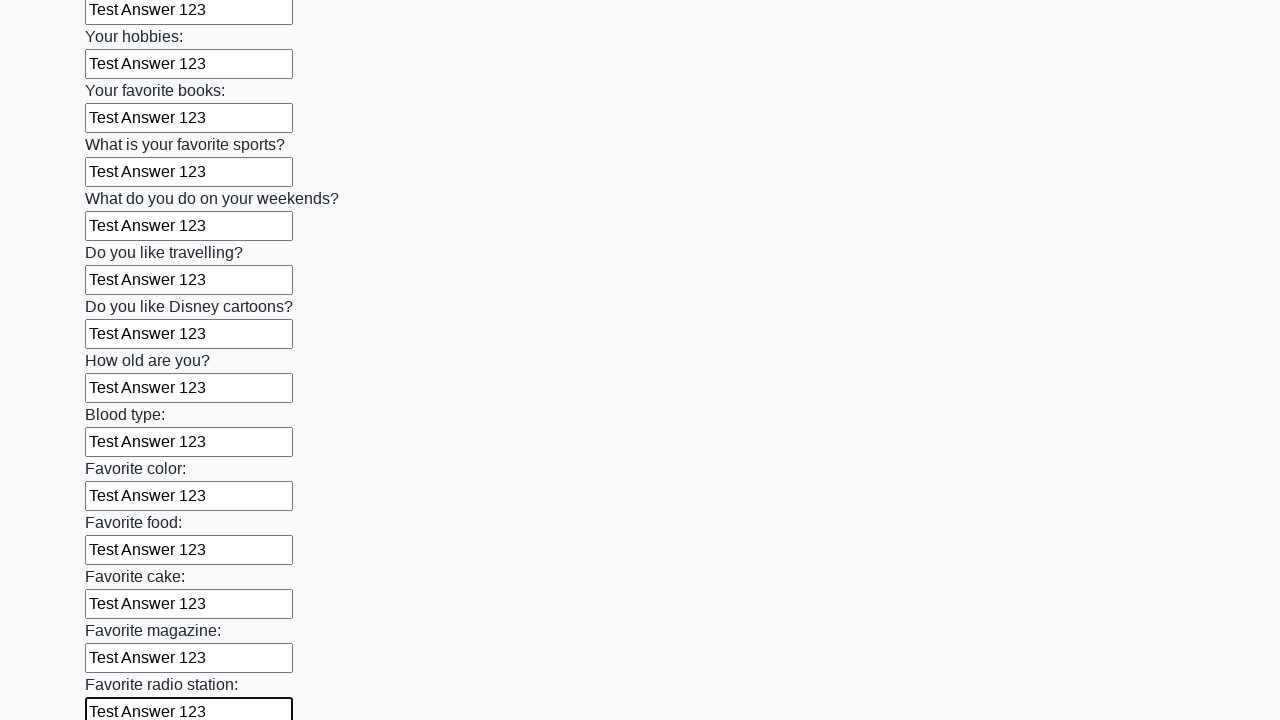

Filled input field with 'Test Answer 123' on input >> nth=24
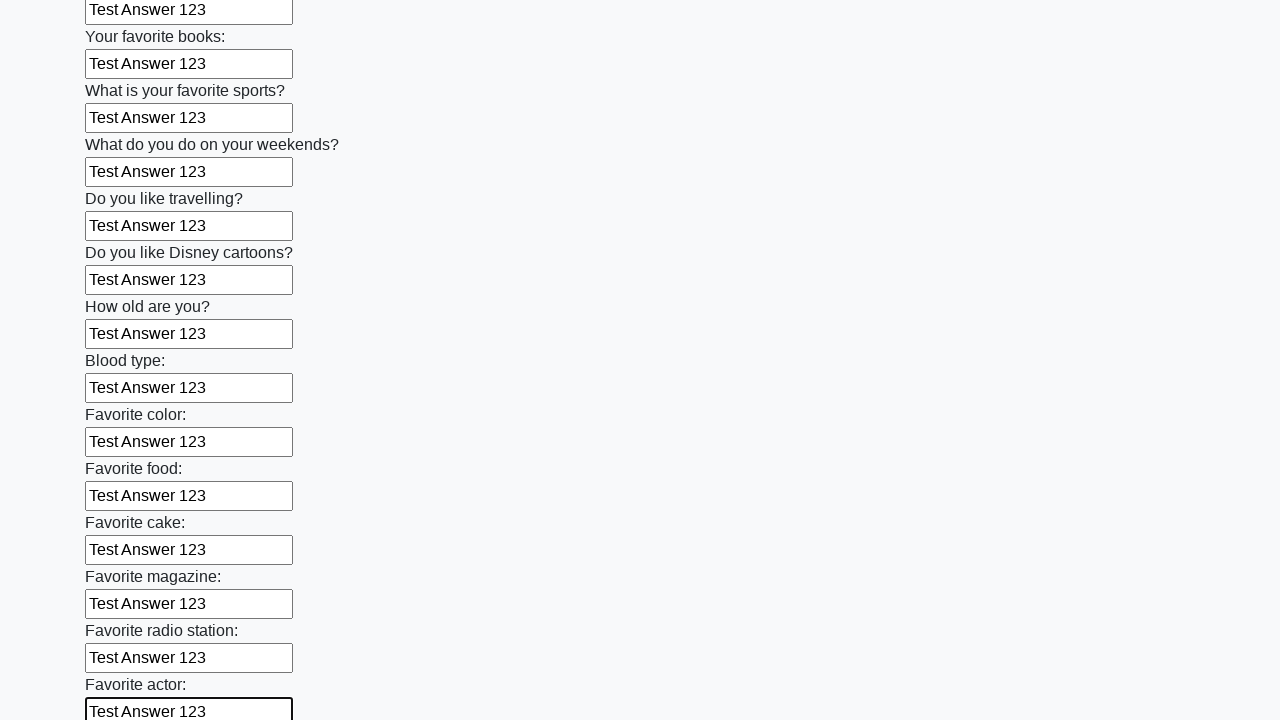

Filled input field with 'Test Answer 123' on input >> nth=25
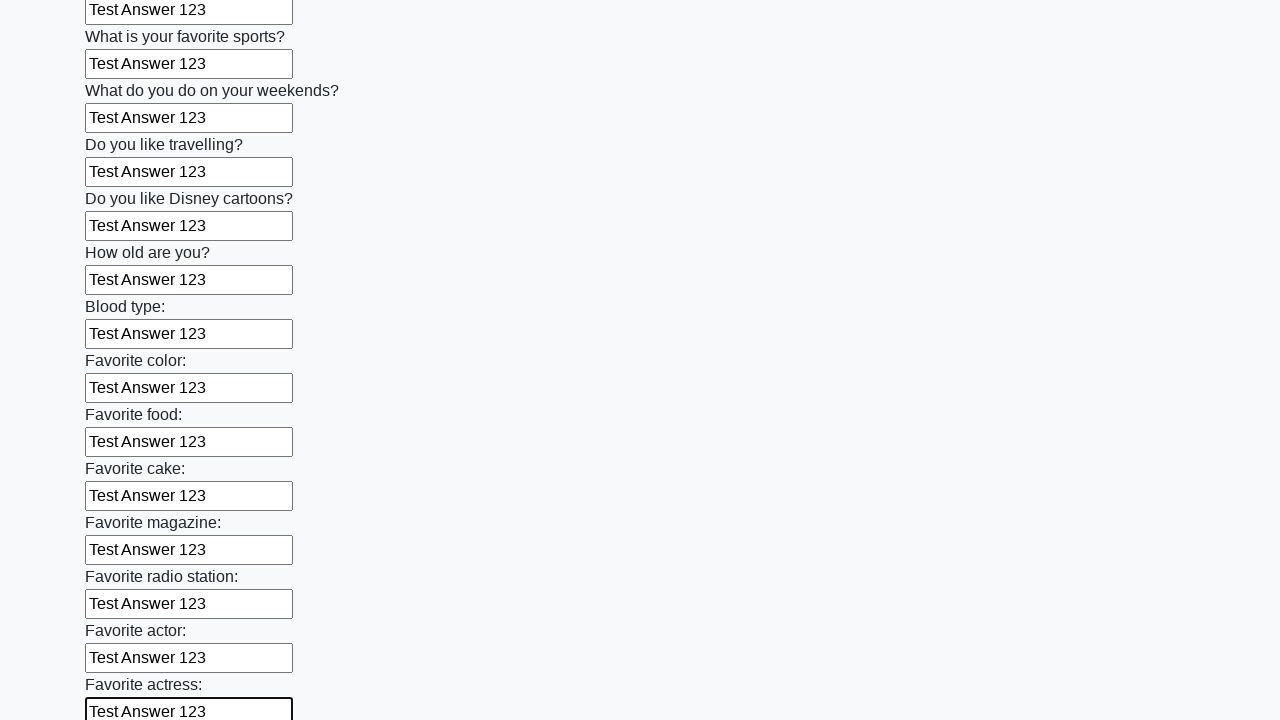

Filled input field with 'Test Answer 123' on input >> nth=26
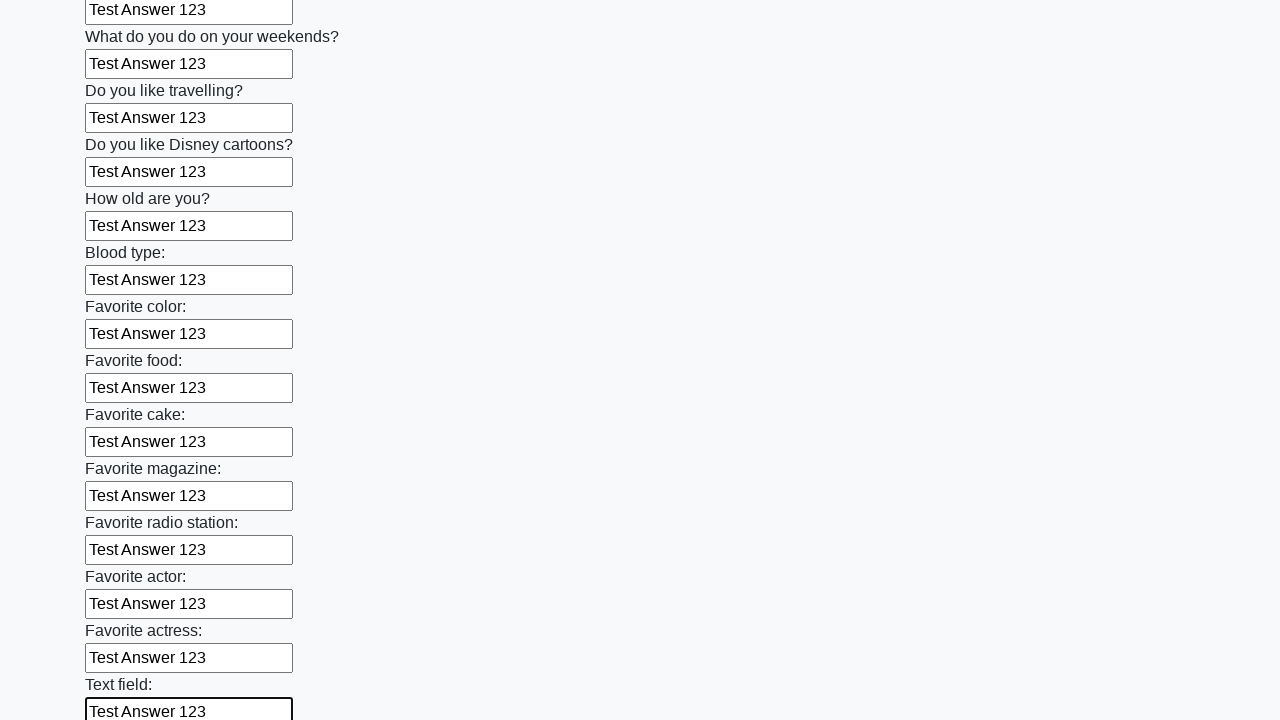

Filled input field with 'Test Answer 123' on input >> nth=27
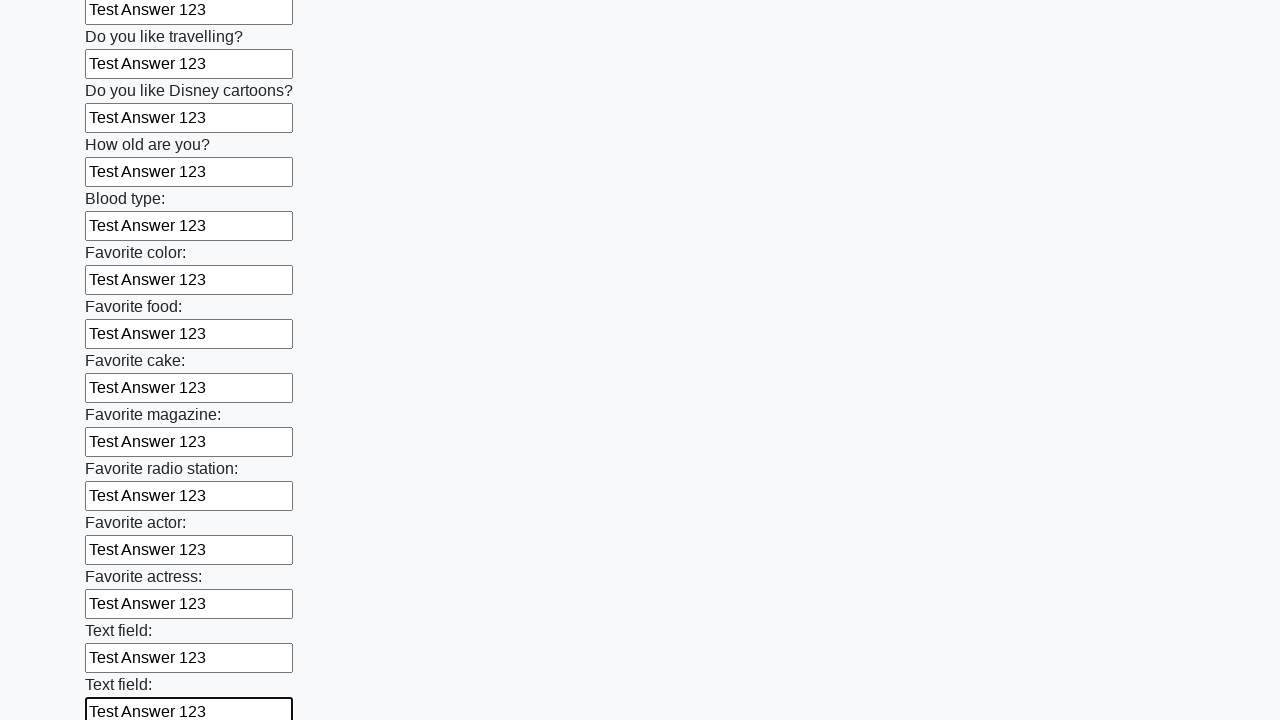

Filled input field with 'Test Answer 123' on input >> nth=28
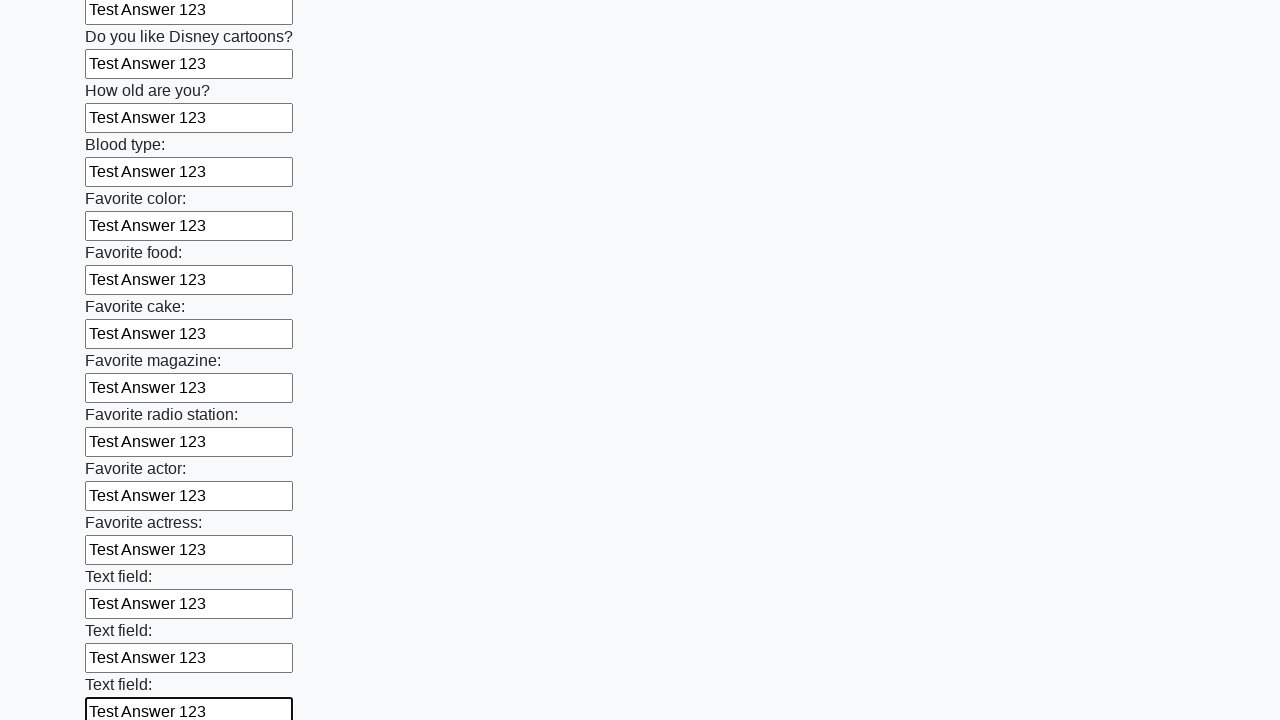

Filled input field with 'Test Answer 123' on input >> nth=29
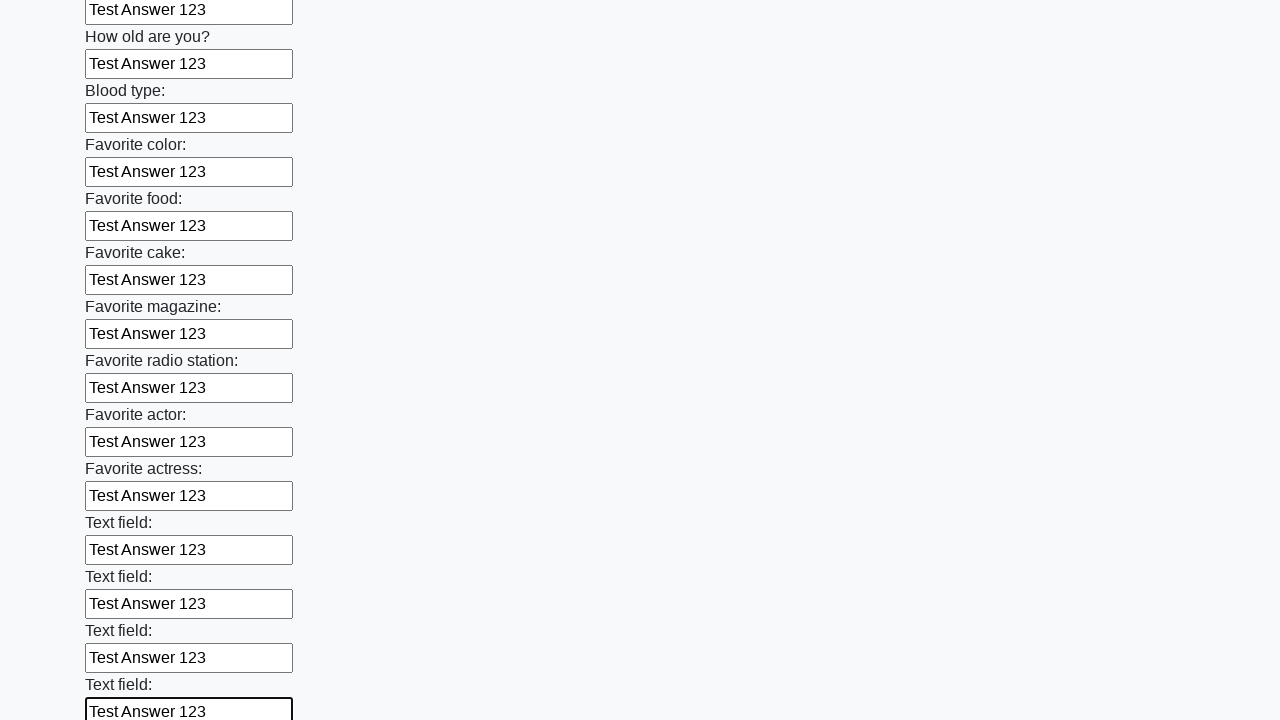

Filled input field with 'Test Answer 123' on input >> nth=30
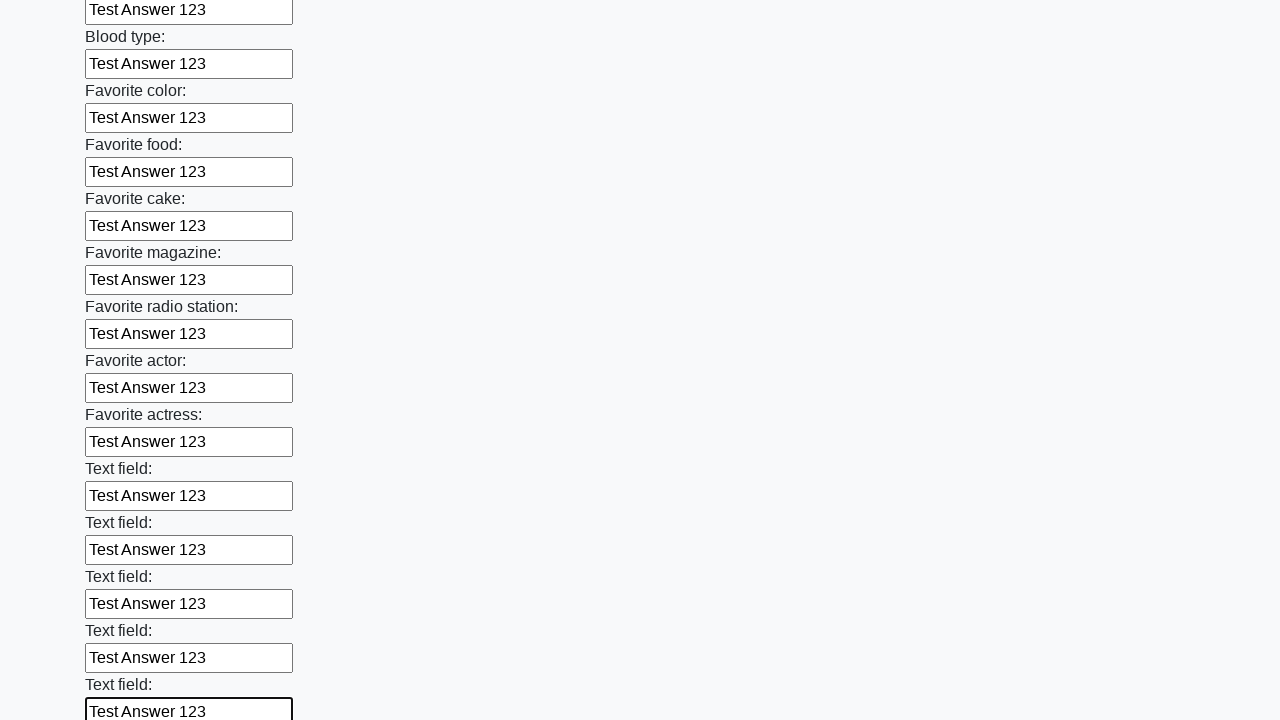

Filled input field with 'Test Answer 123' on input >> nth=31
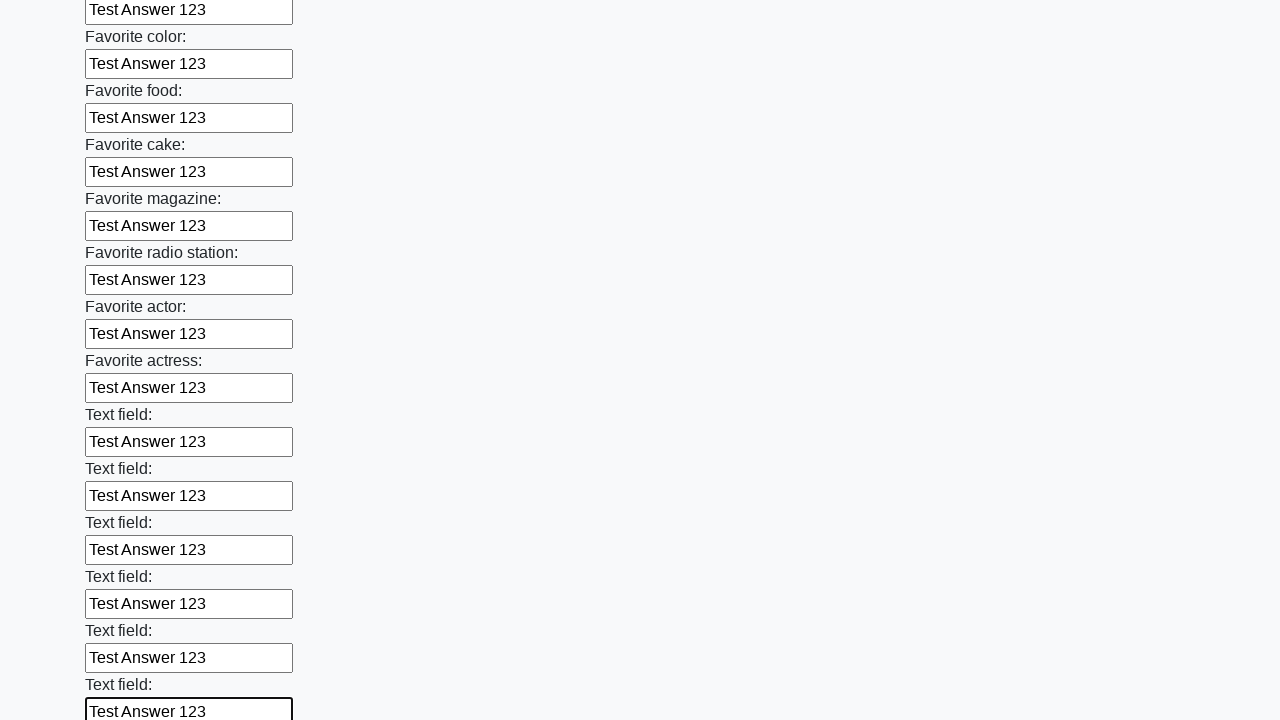

Filled input field with 'Test Answer 123' on input >> nth=32
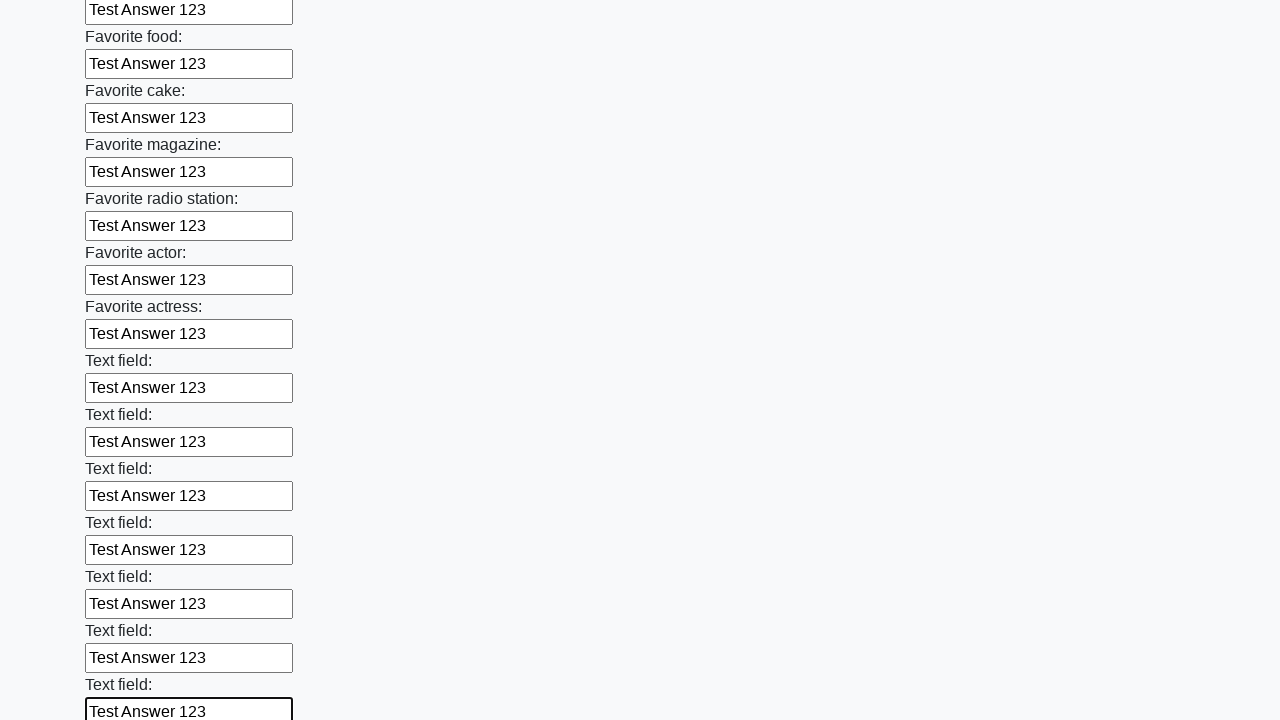

Filled input field with 'Test Answer 123' on input >> nth=33
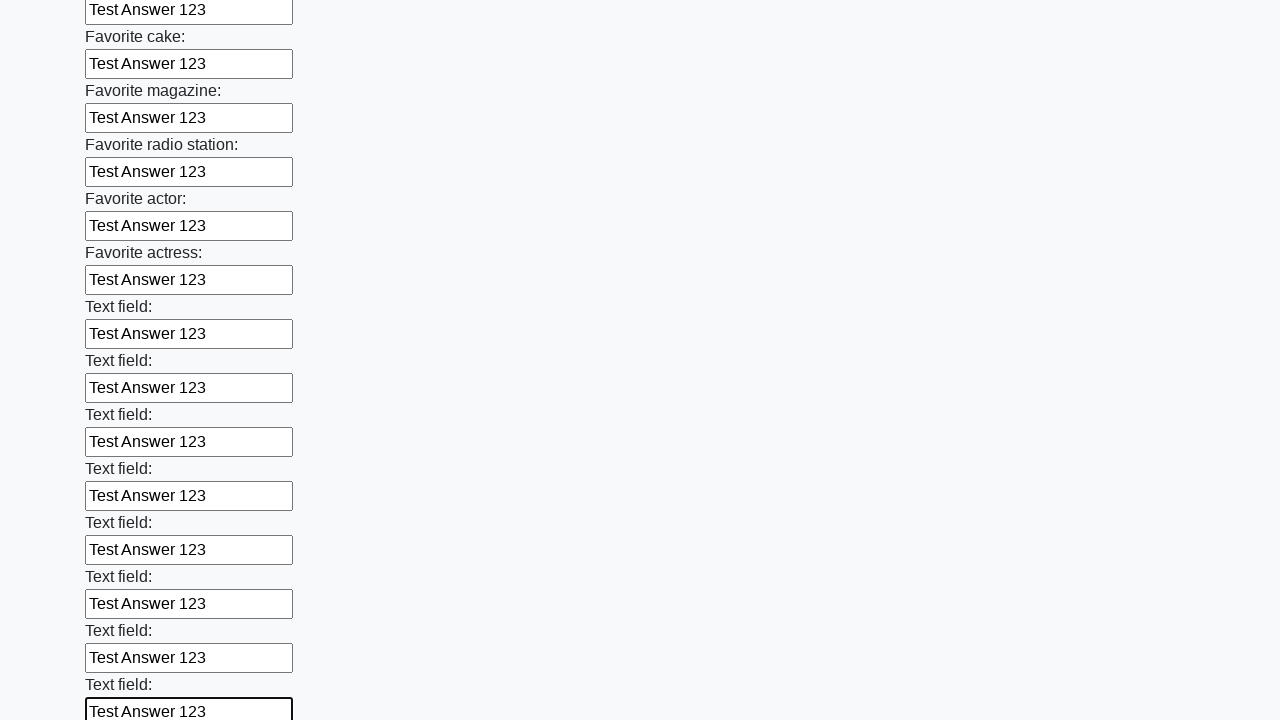

Filled input field with 'Test Answer 123' on input >> nth=34
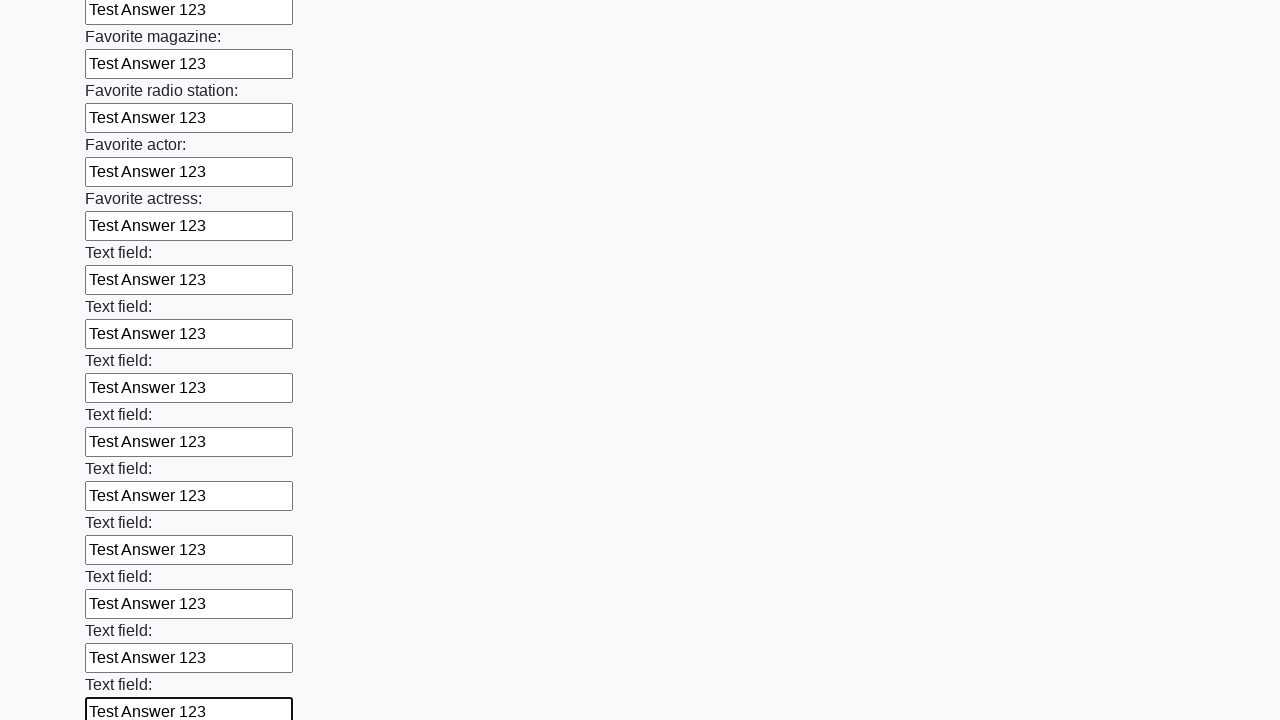

Filled input field with 'Test Answer 123' on input >> nth=35
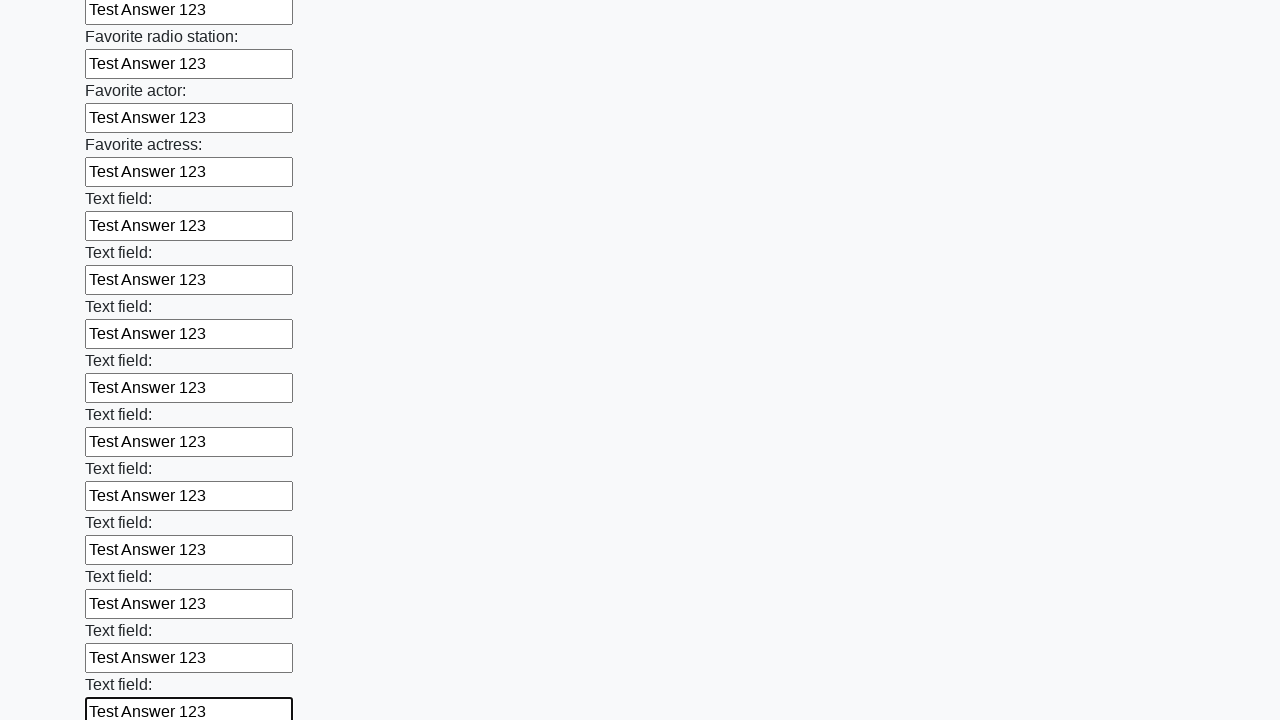

Filled input field with 'Test Answer 123' on input >> nth=36
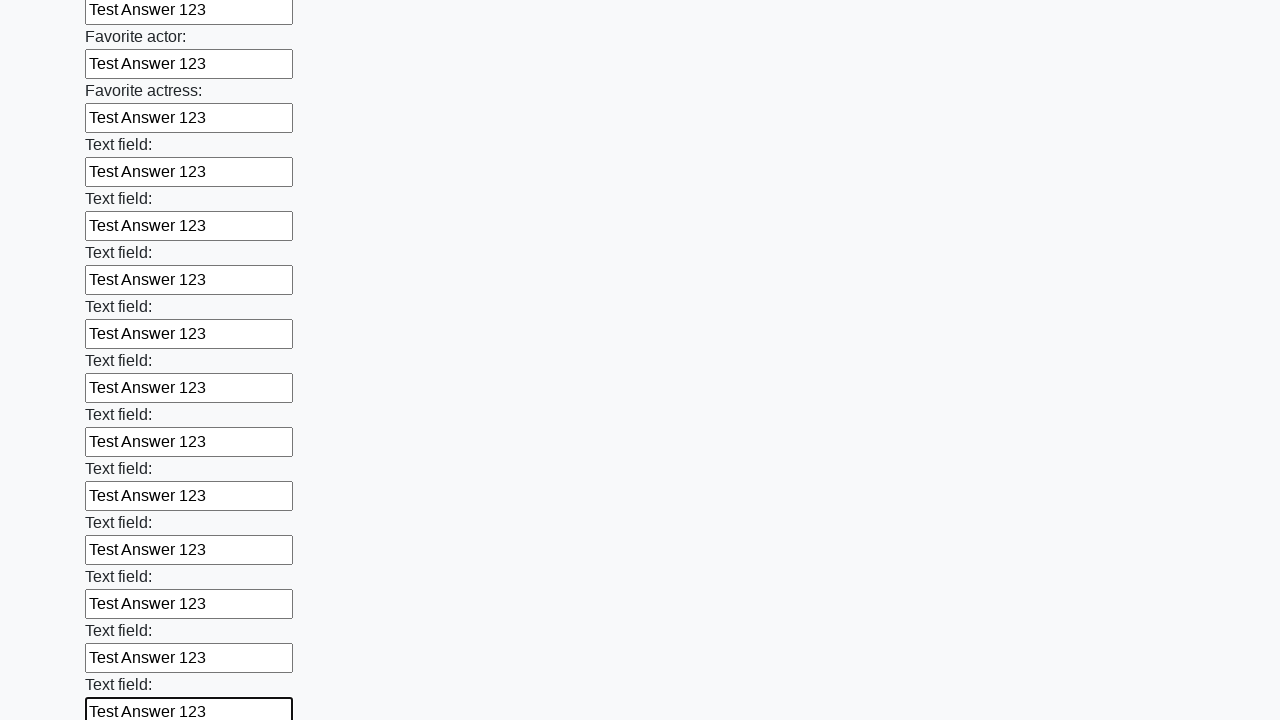

Filled input field with 'Test Answer 123' on input >> nth=37
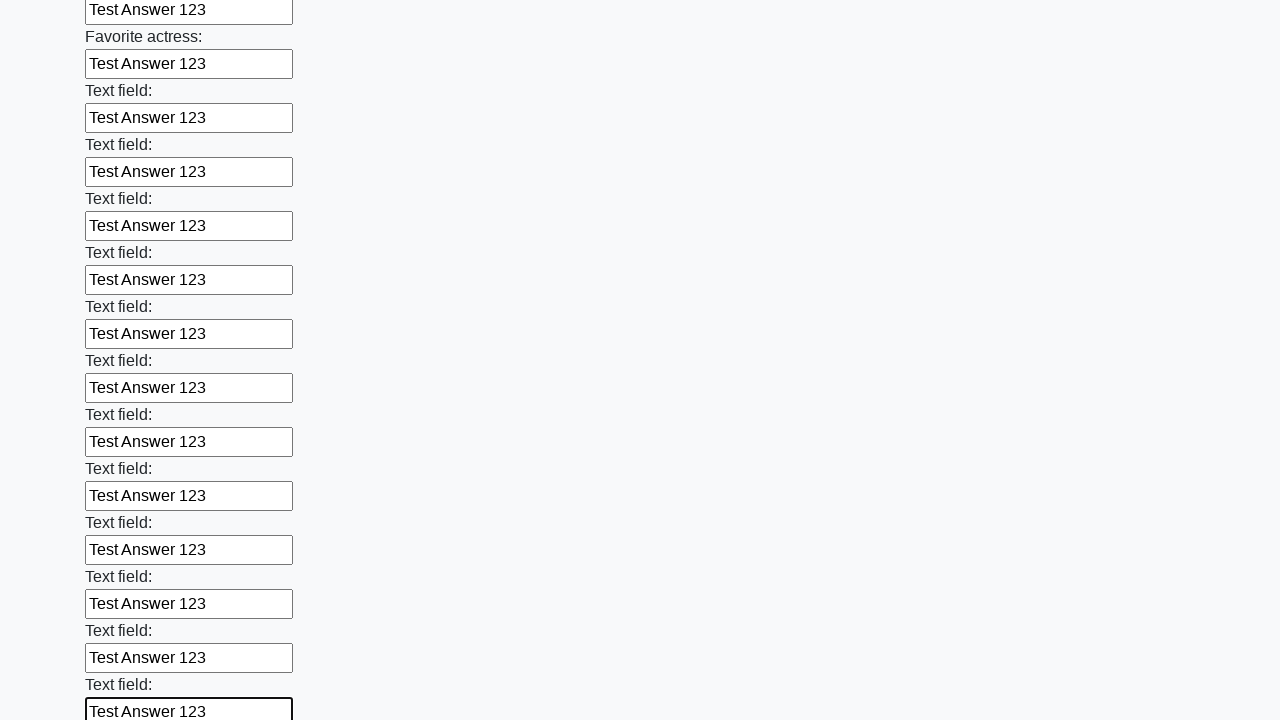

Filled input field with 'Test Answer 123' on input >> nth=38
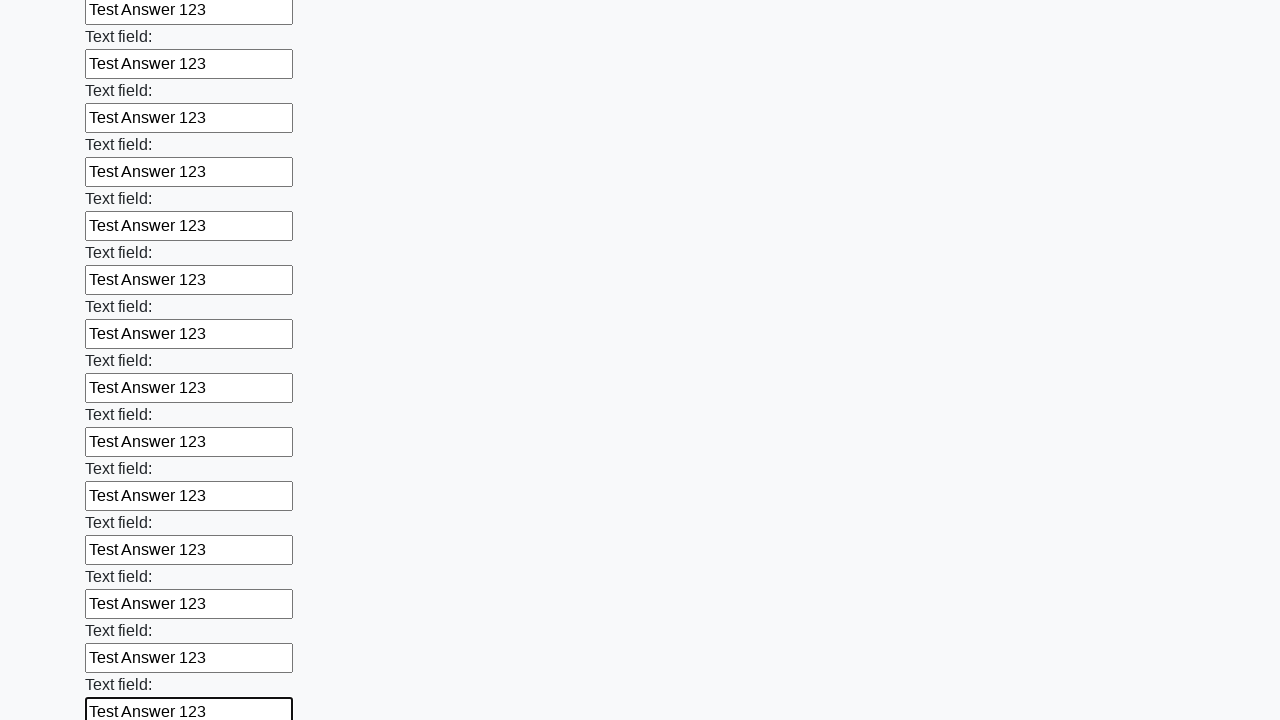

Filled input field with 'Test Answer 123' on input >> nth=39
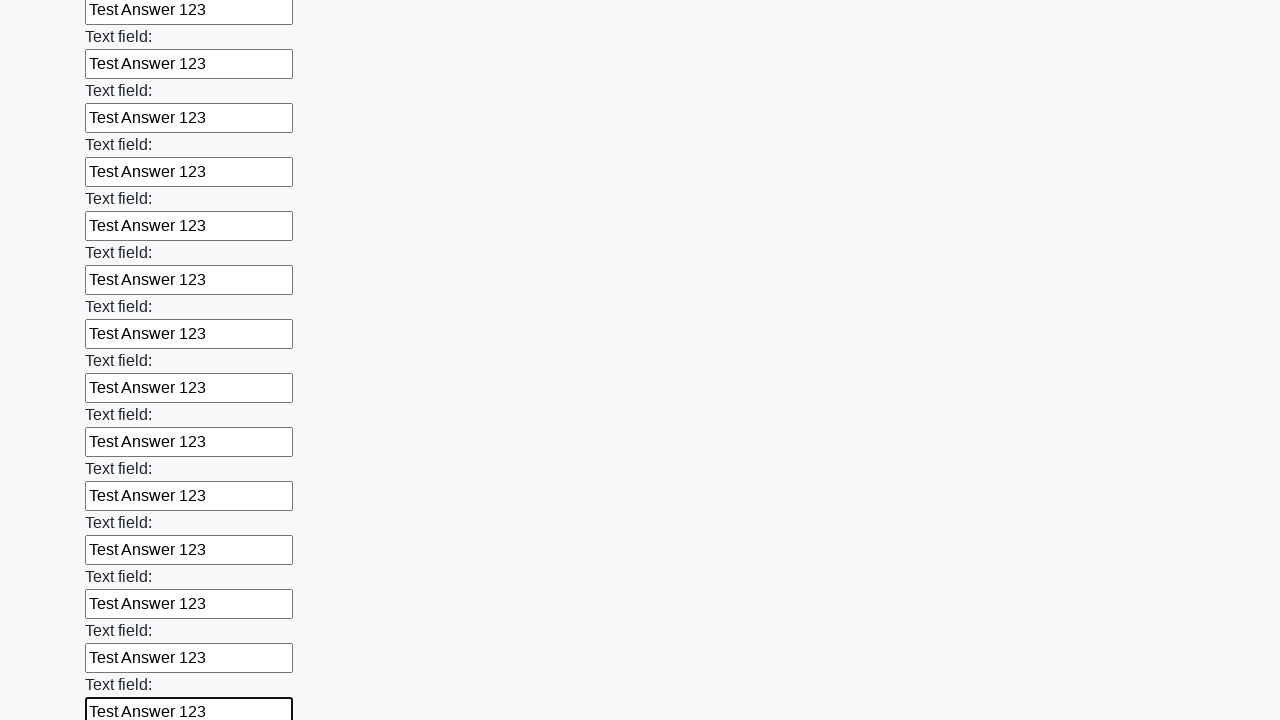

Filled input field with 'Test Answer 123' on input >> nth=40
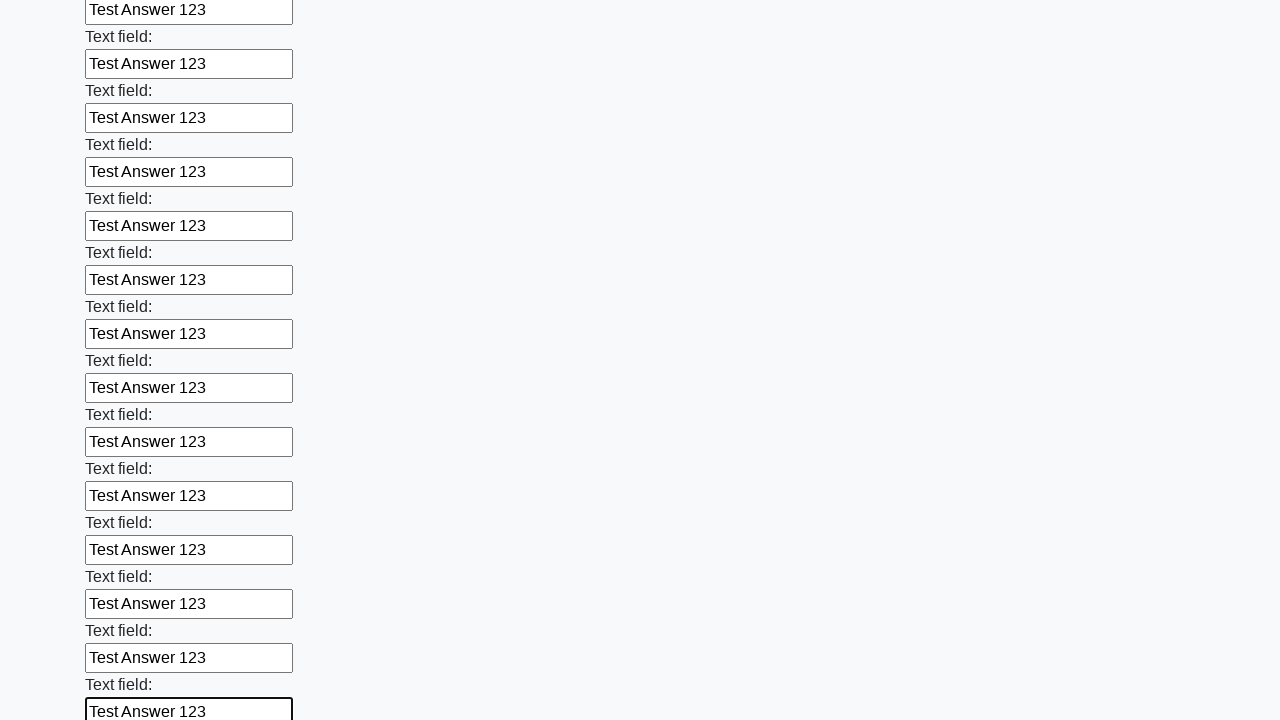

Filled input field with 'Test Answer 123' on input >> nth=41
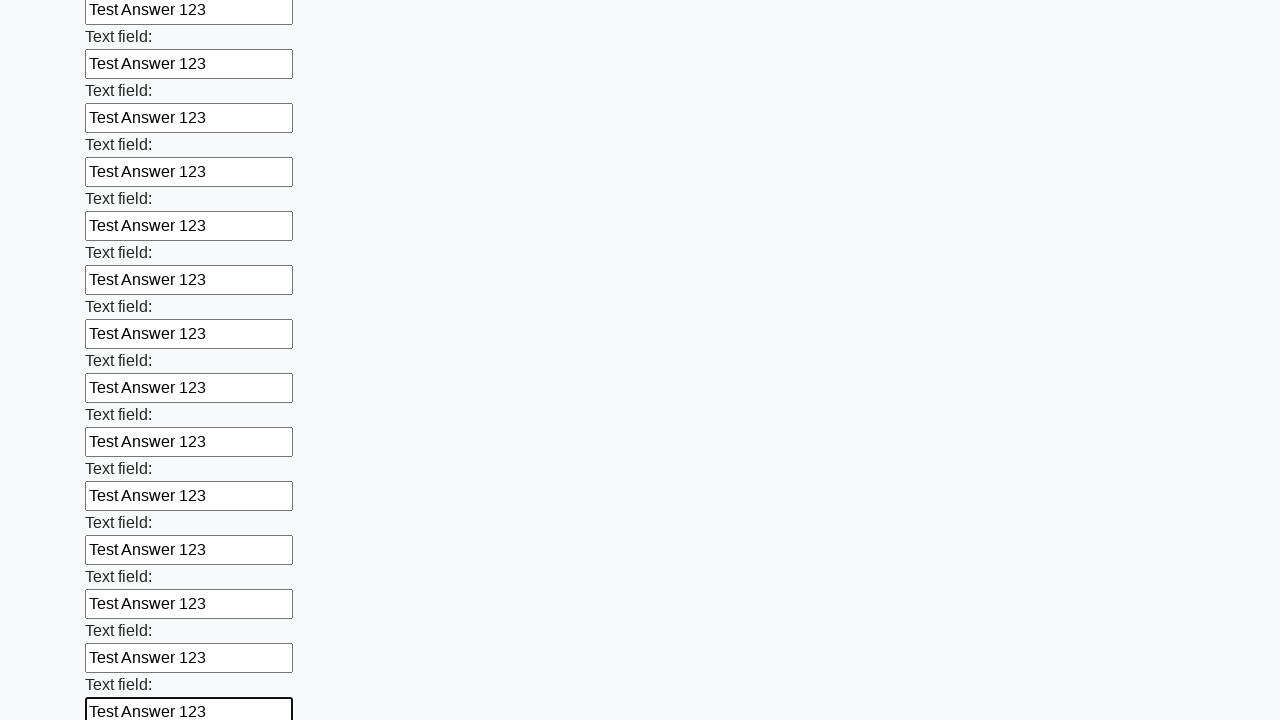

Filled input field with 'Test Answer 123' on input >> nth=42
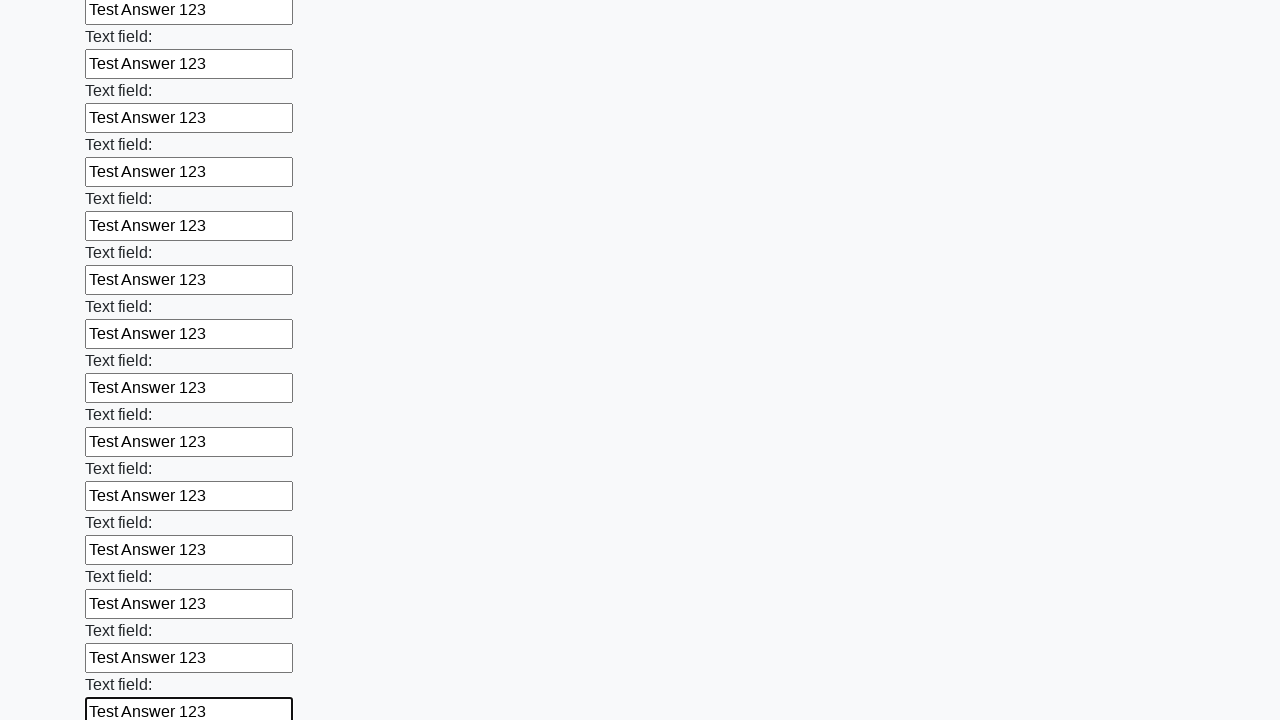

Filled input field with 'Test Answer 123' on input >> nth=43
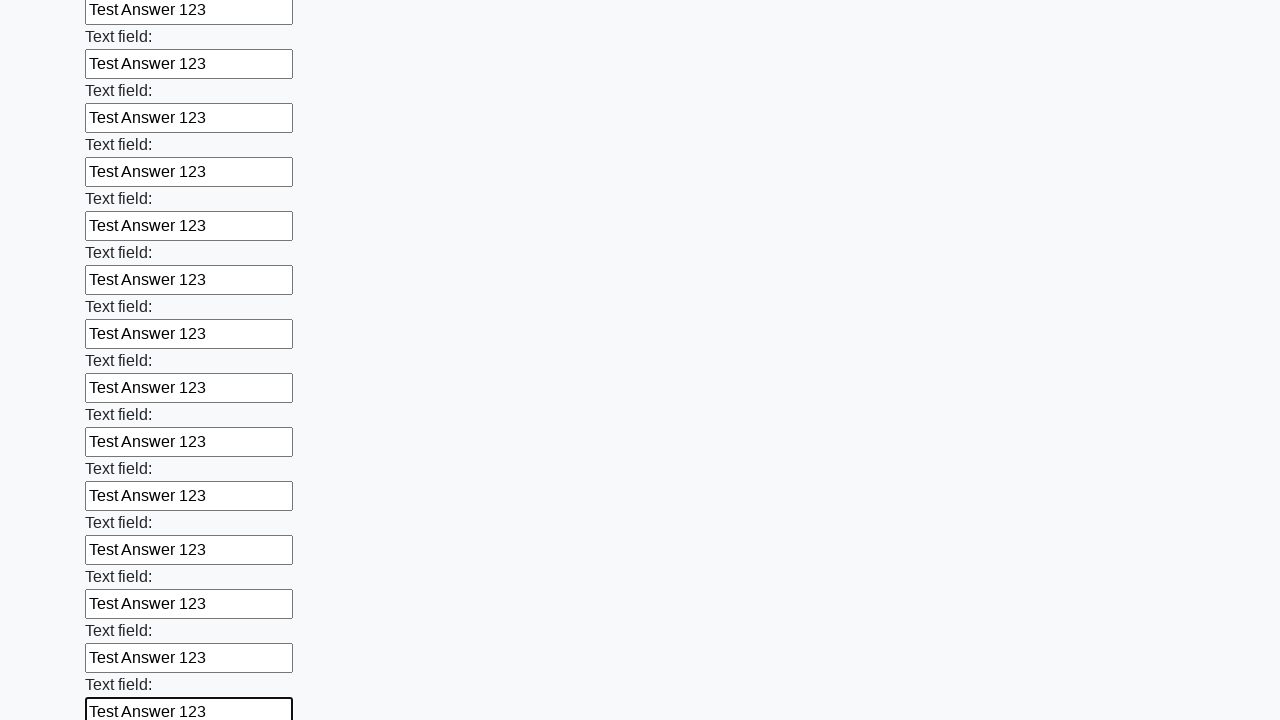

Filled input field with 'Test Answer 123' on input >> nth=44
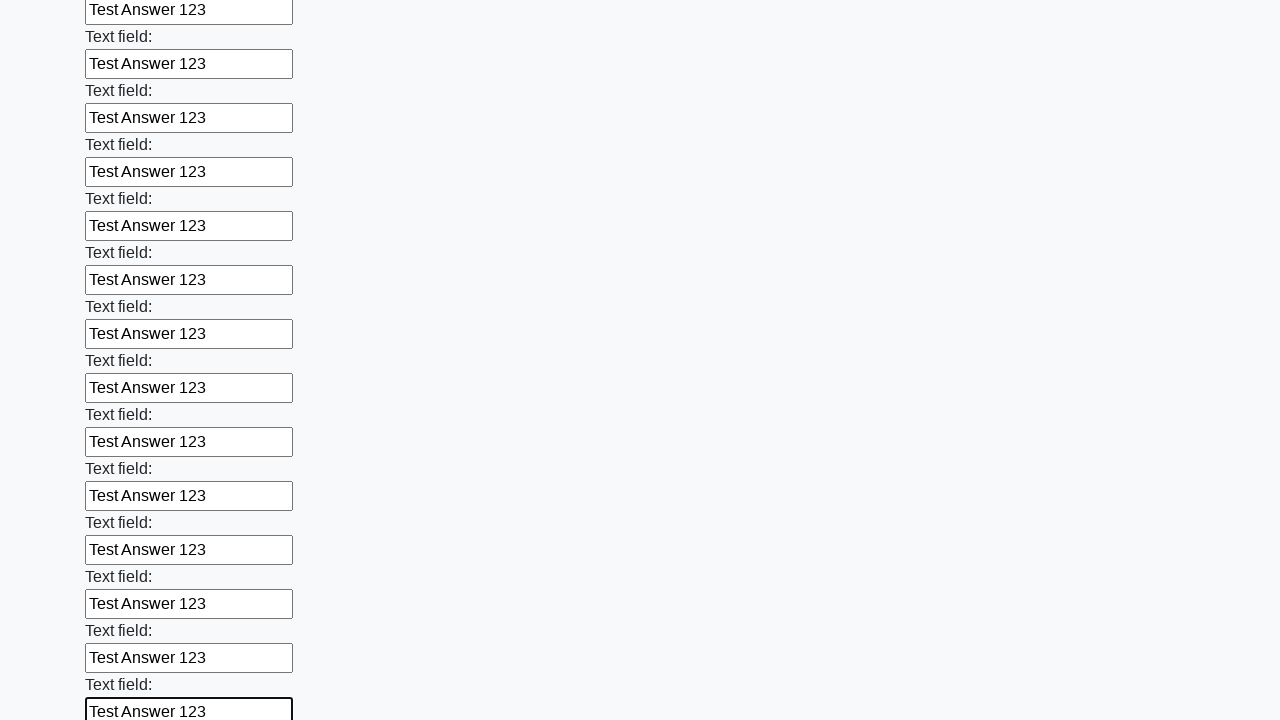

Filled input field with 'Test Answer 123' on input >> nth=45
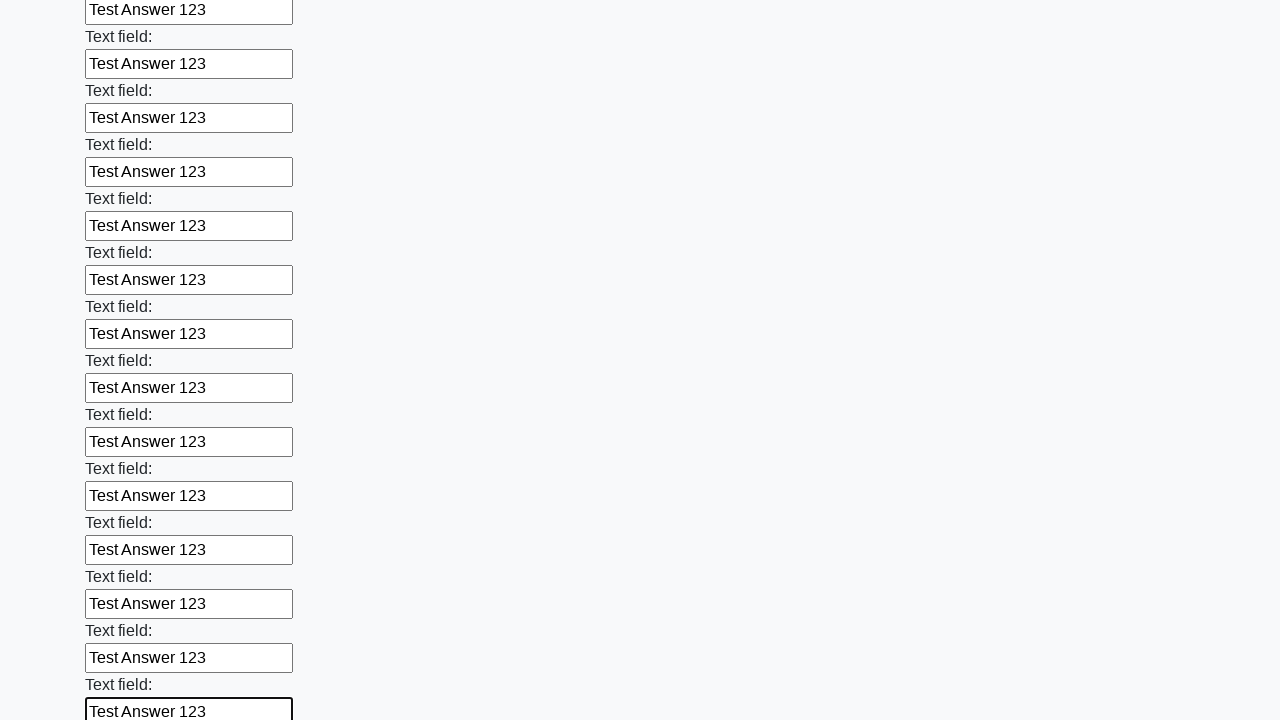

Filled input field with 'Test Answer 123' on input >> nth=46
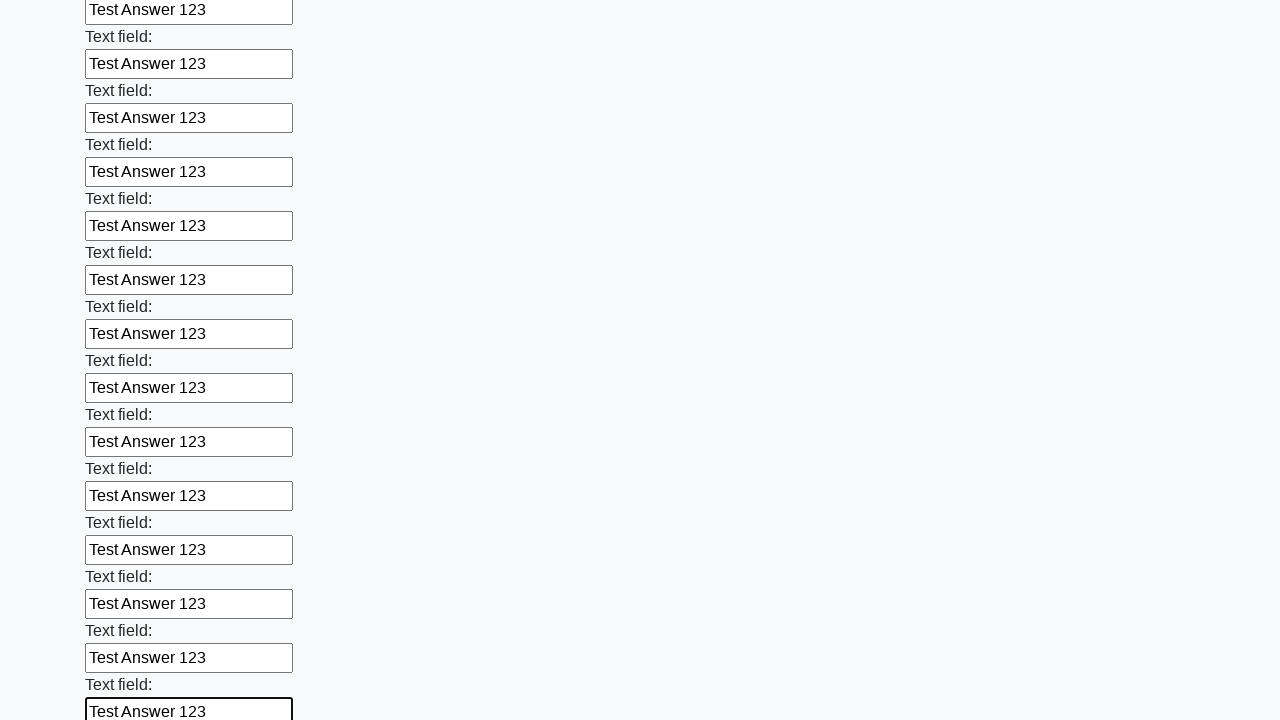

Filled input field with 'Test Answer 123' on input >> nth=47
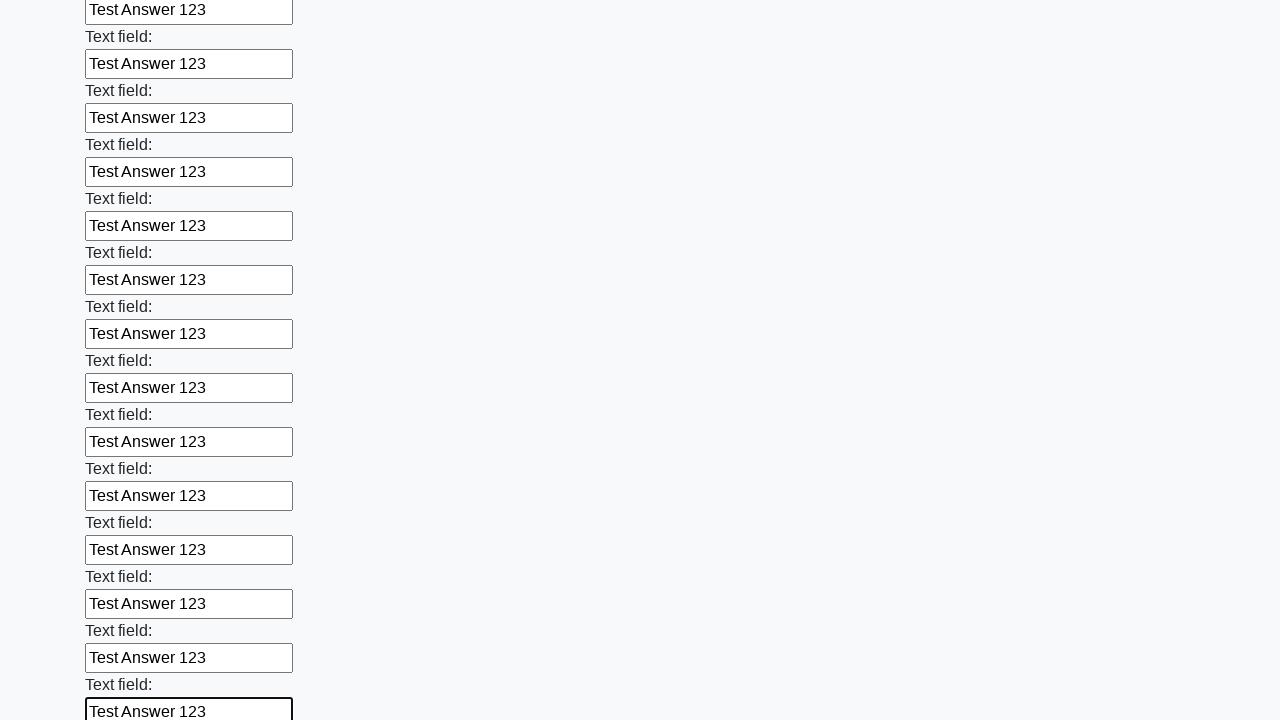

Filled input field with 'Test Answer 123' on input >> nth=48
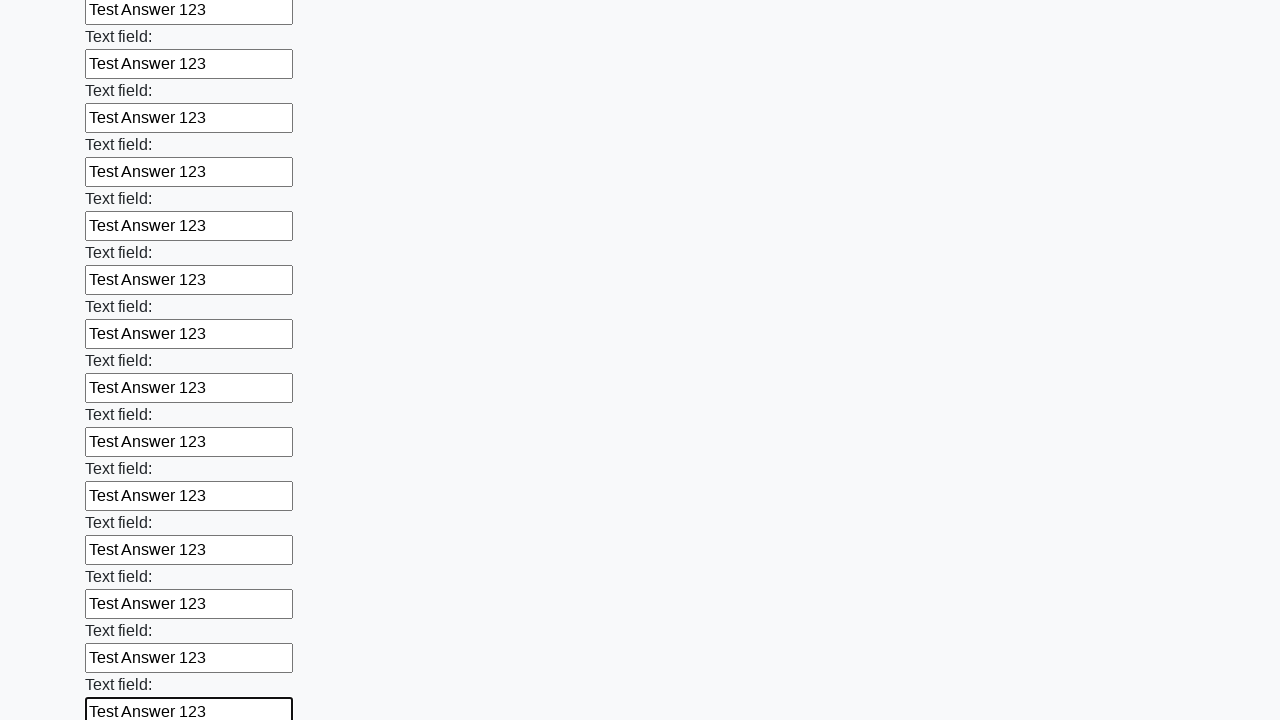

Filled input field with 'Test Answer 123' on input >> nth=49
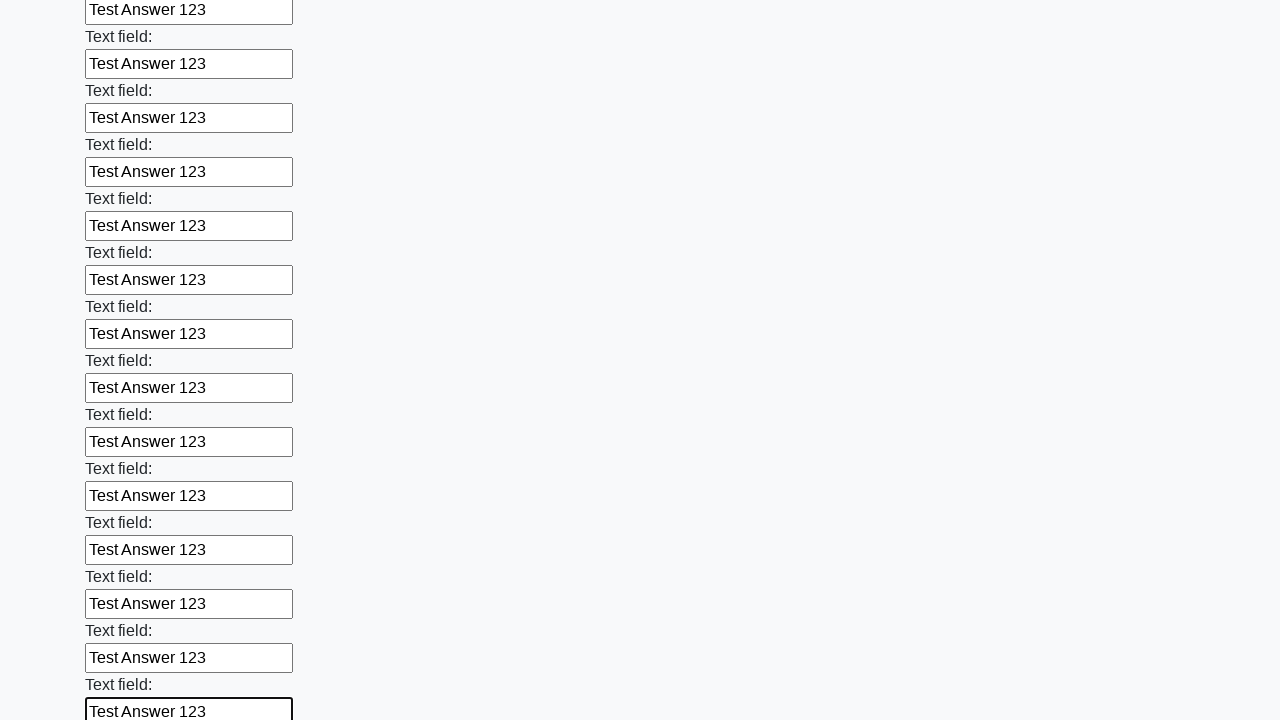

Filled input field with 'Test Answer 123' on input >> nth=50
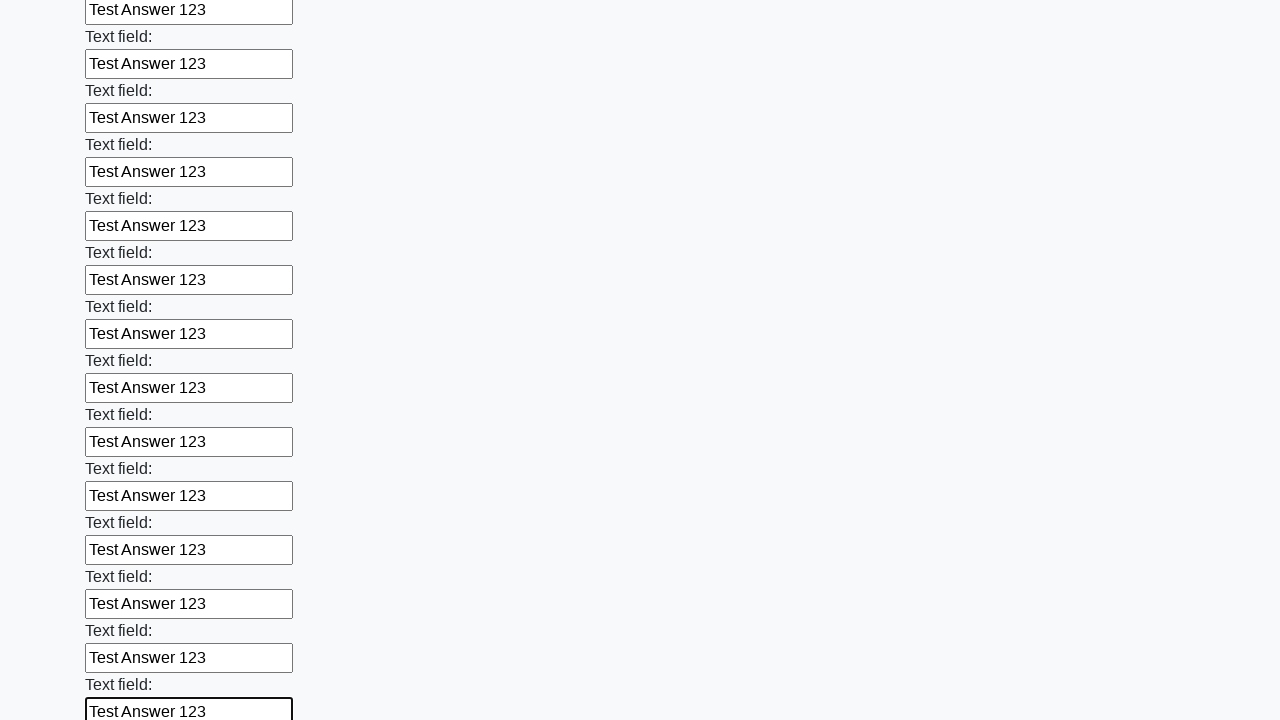

Filled input field with 'Test Answer 123' on input >> nth=51
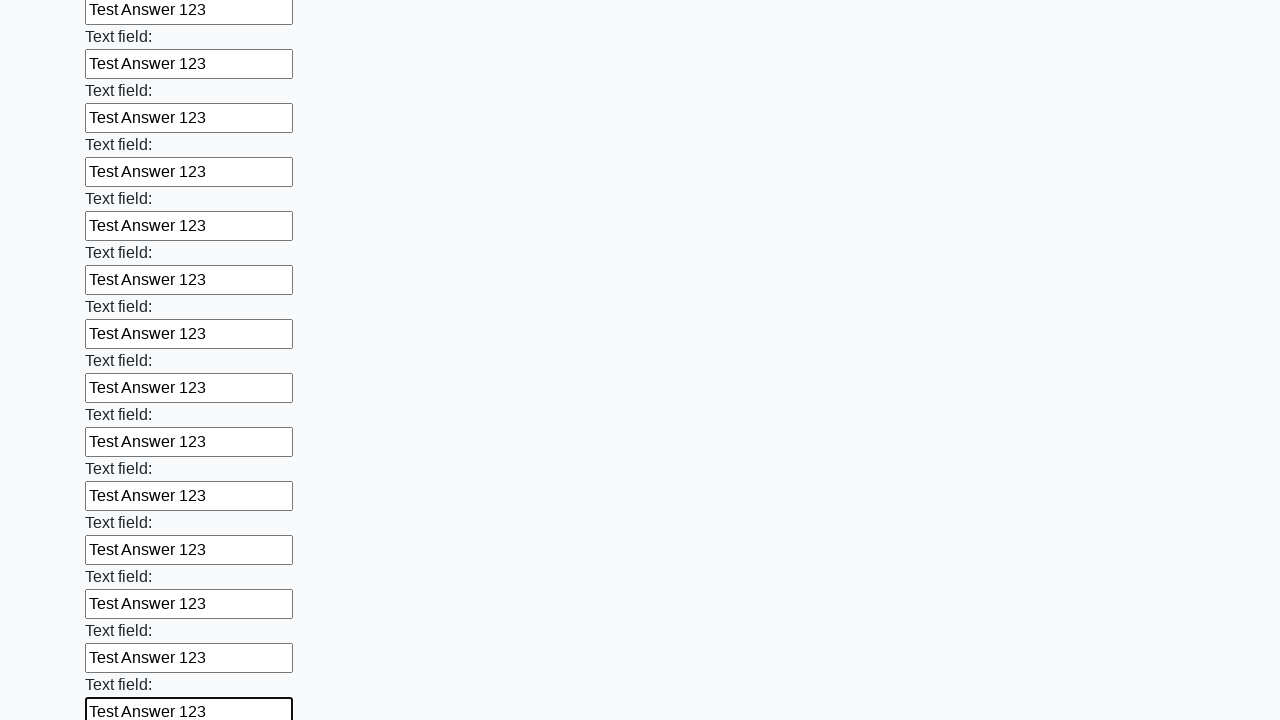

Filled input field with 'Test Answer 123' on input >> nth=52
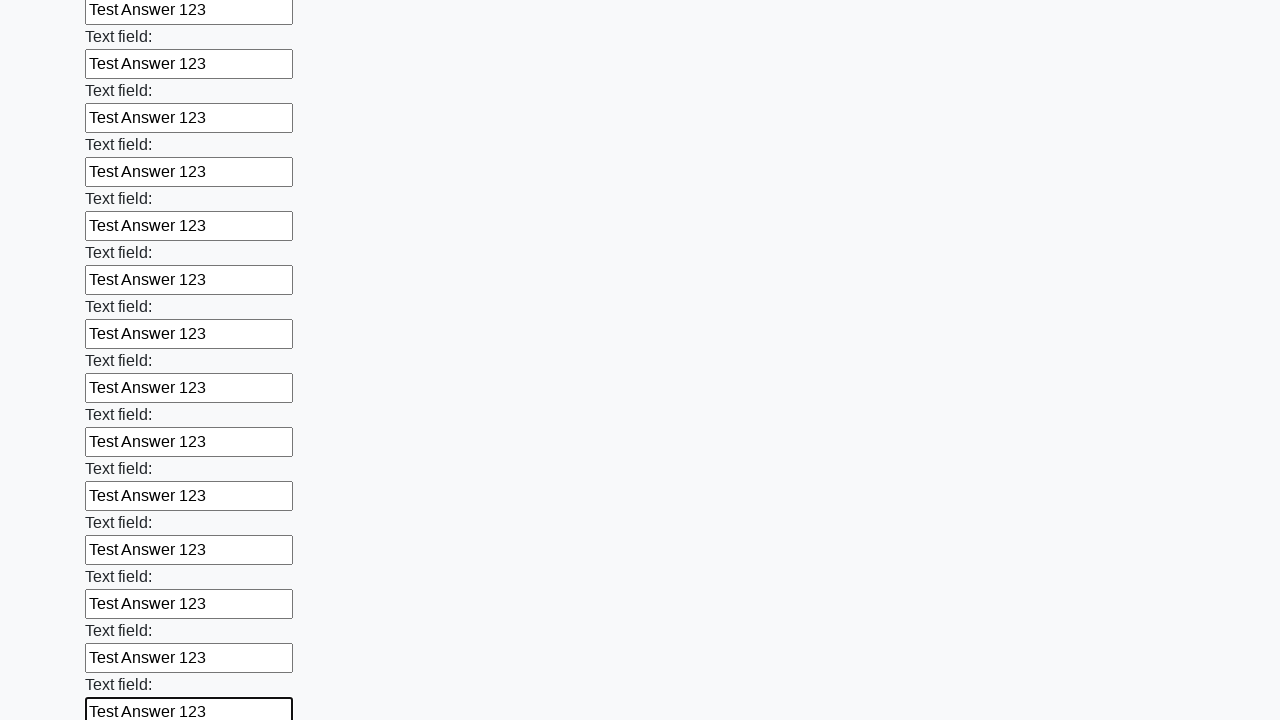

Filled input field with 'Test Answer 123' on input >> nth=53
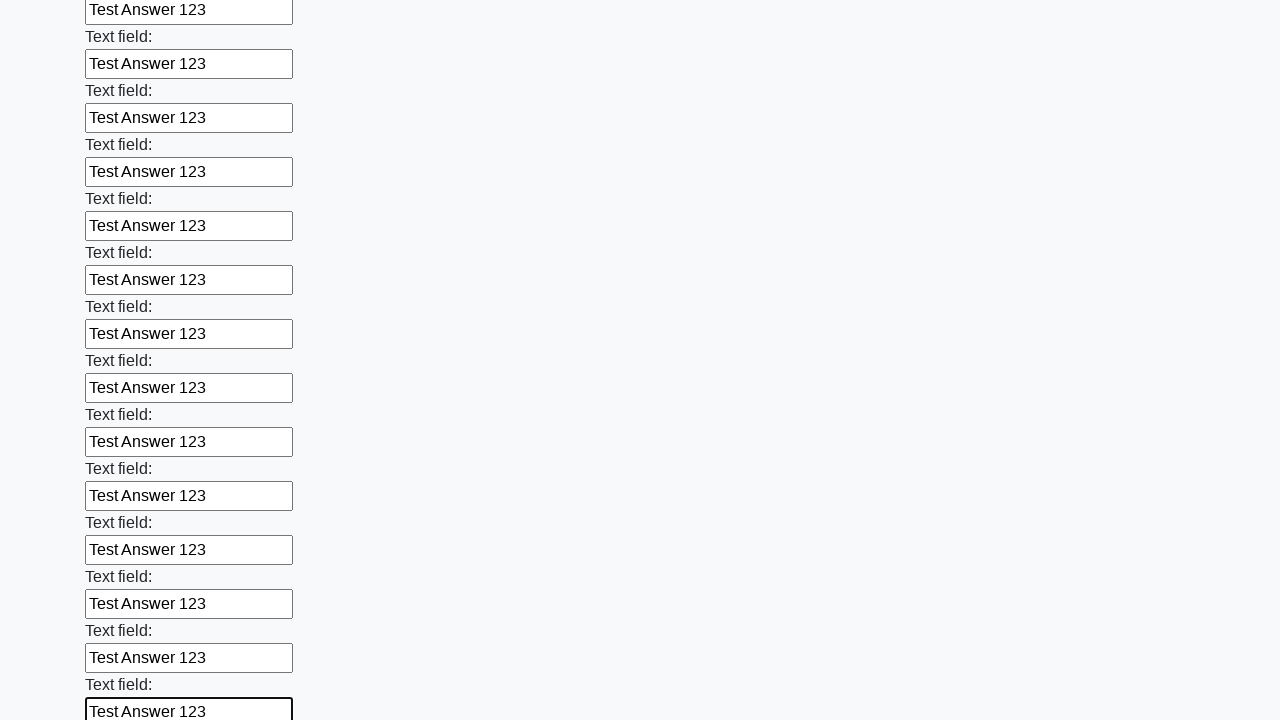

Filled input field with 'Test Answer 123' on input >> nth=54
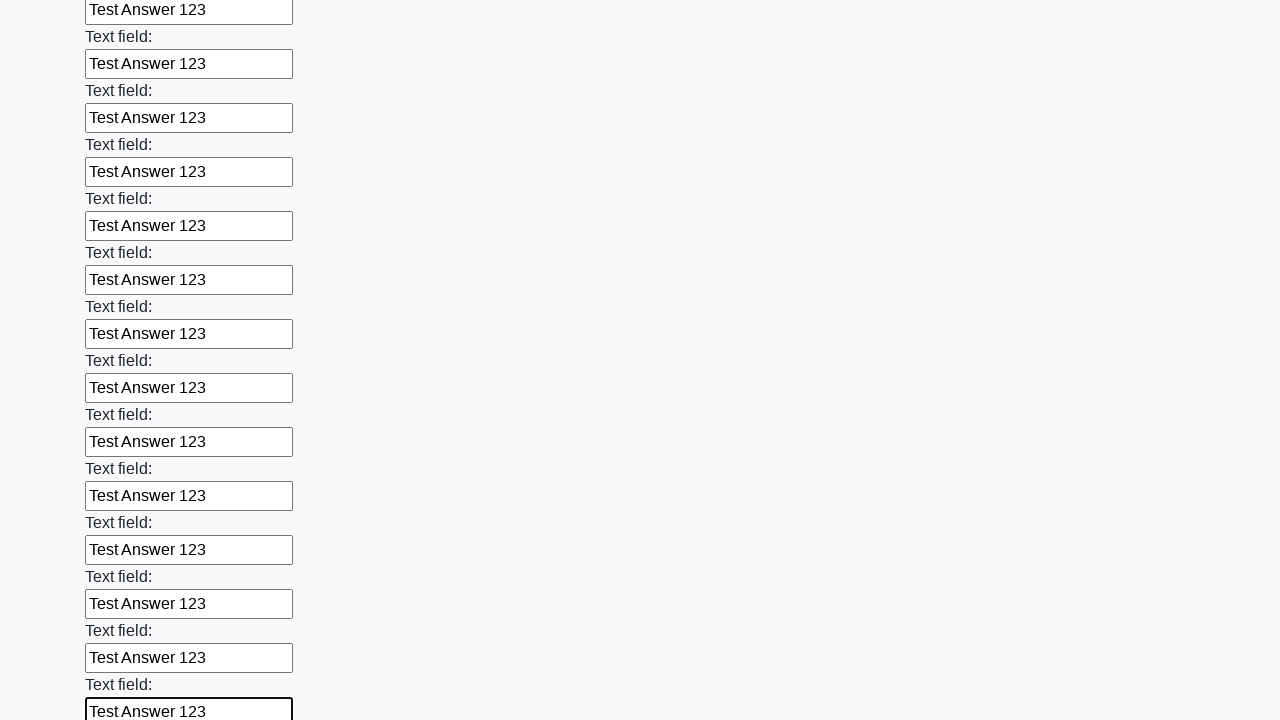

Filled input field with 'Test Answer 123' on input >> nth=55
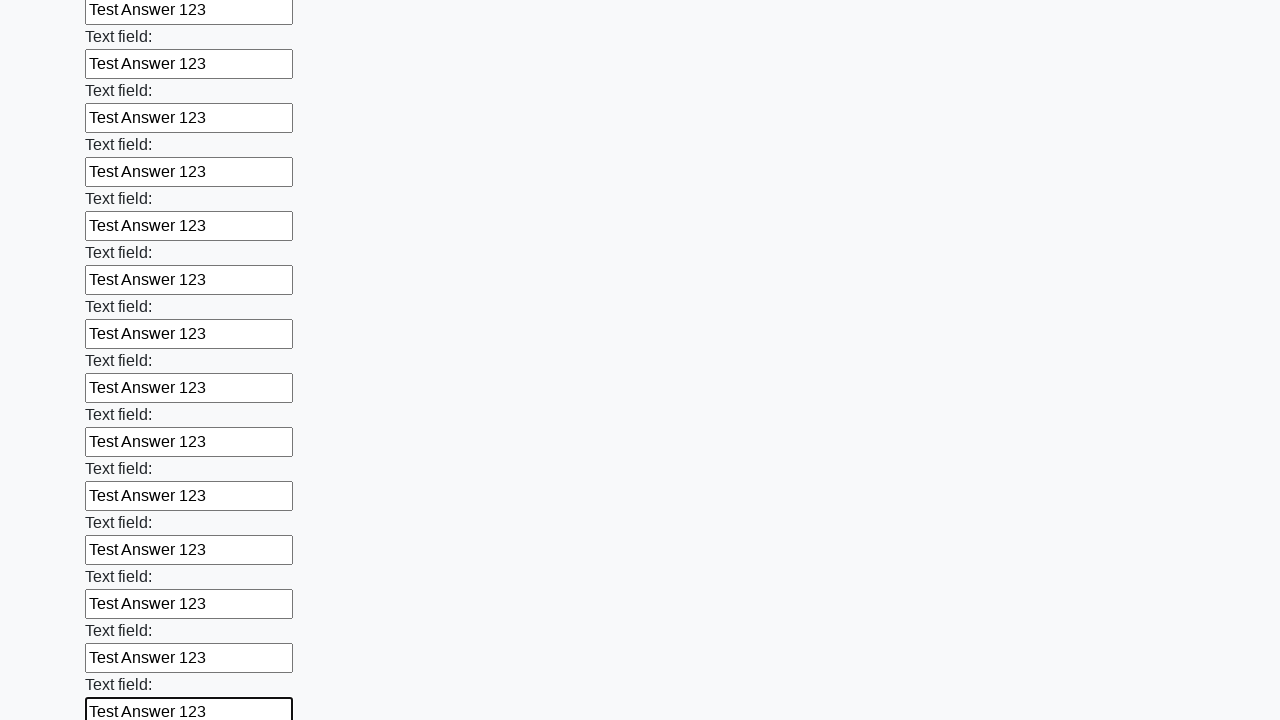

Filled input field with 'Test Answer 123' on input >> nth=56
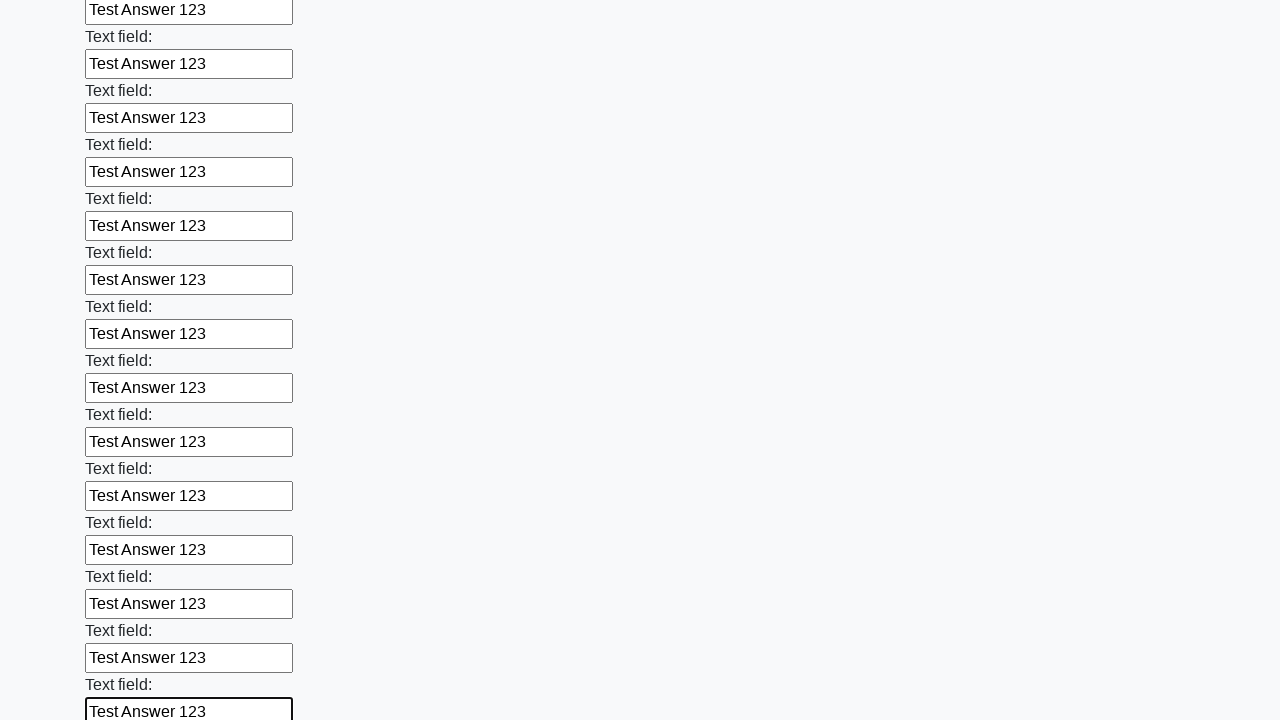

Filled input field with 'Test Answer 123' on input >> nth=57
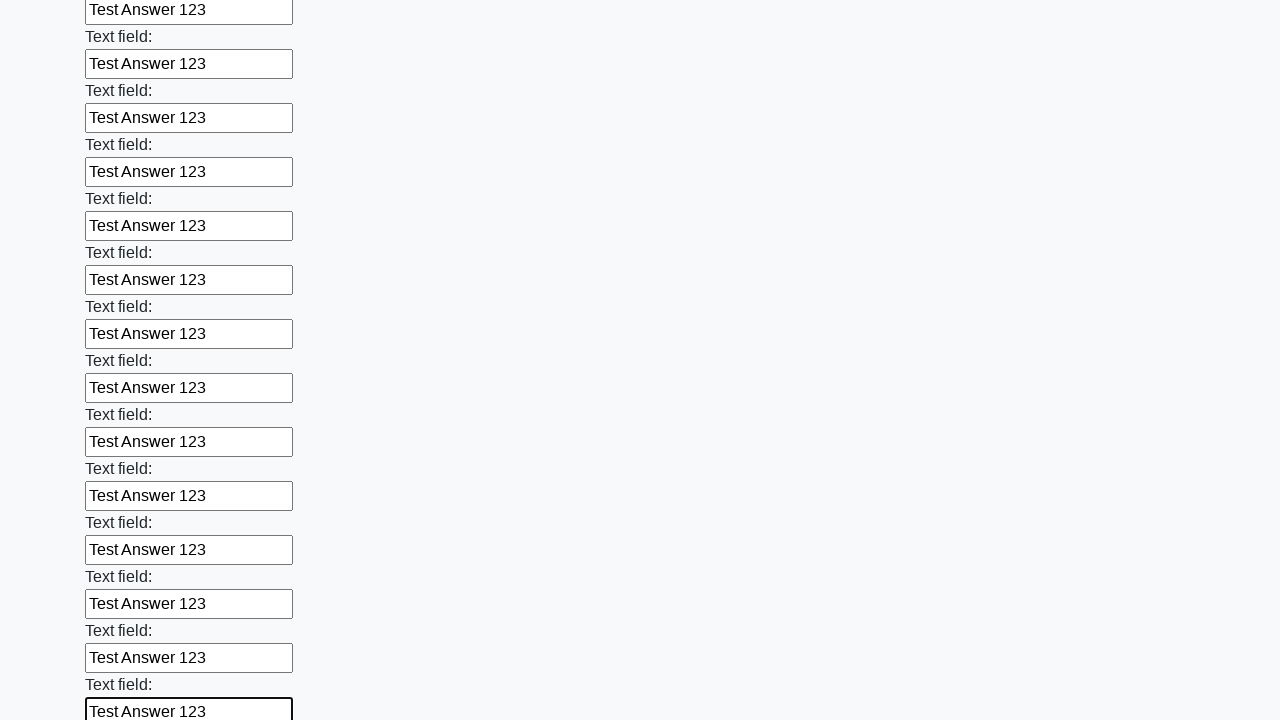

Filled input field with 'Test Answer 123' on input >> nth=58
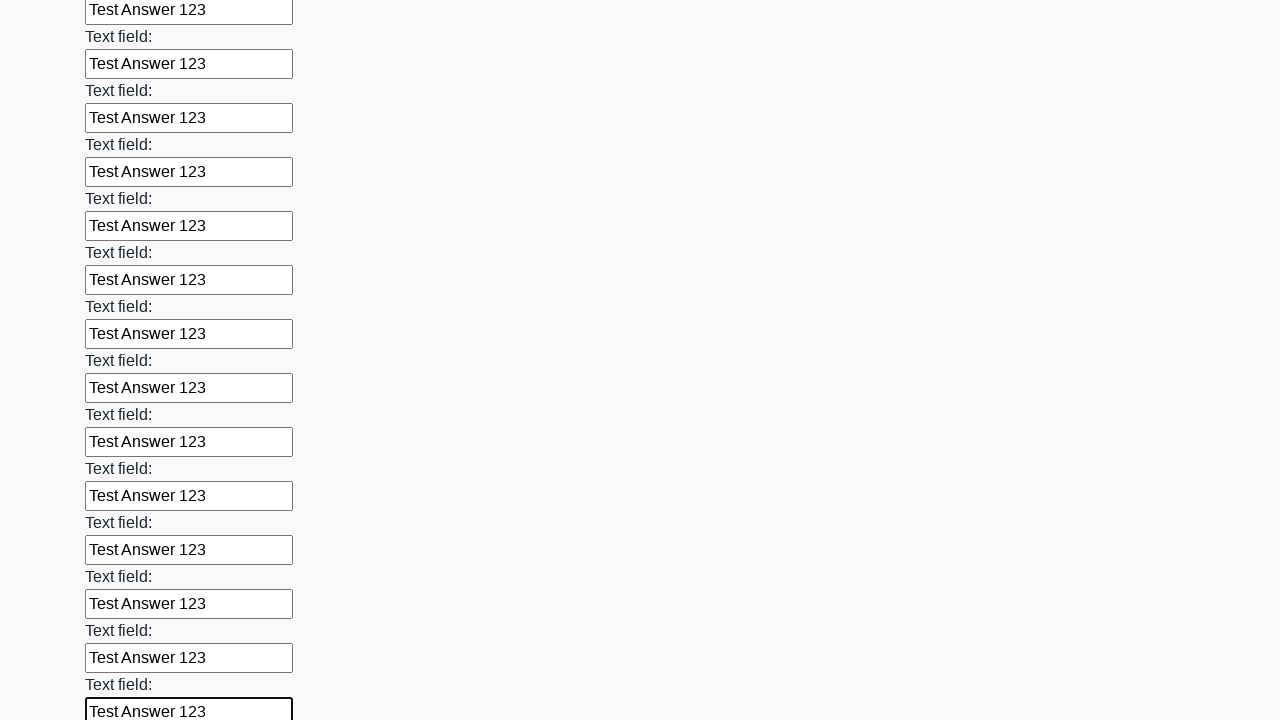

Filled input field with 'Test Answer 123' on input >> nth=59
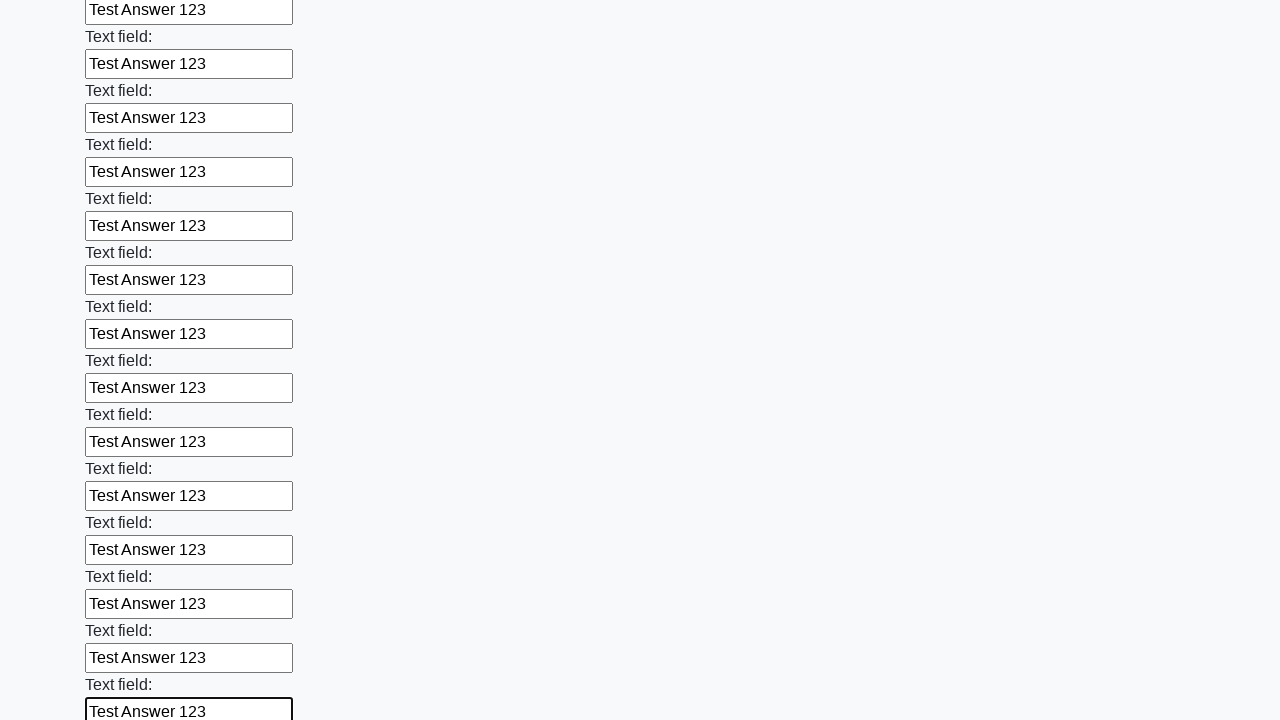

Filled input field with 'Test Answer 123' on input >> nth=60
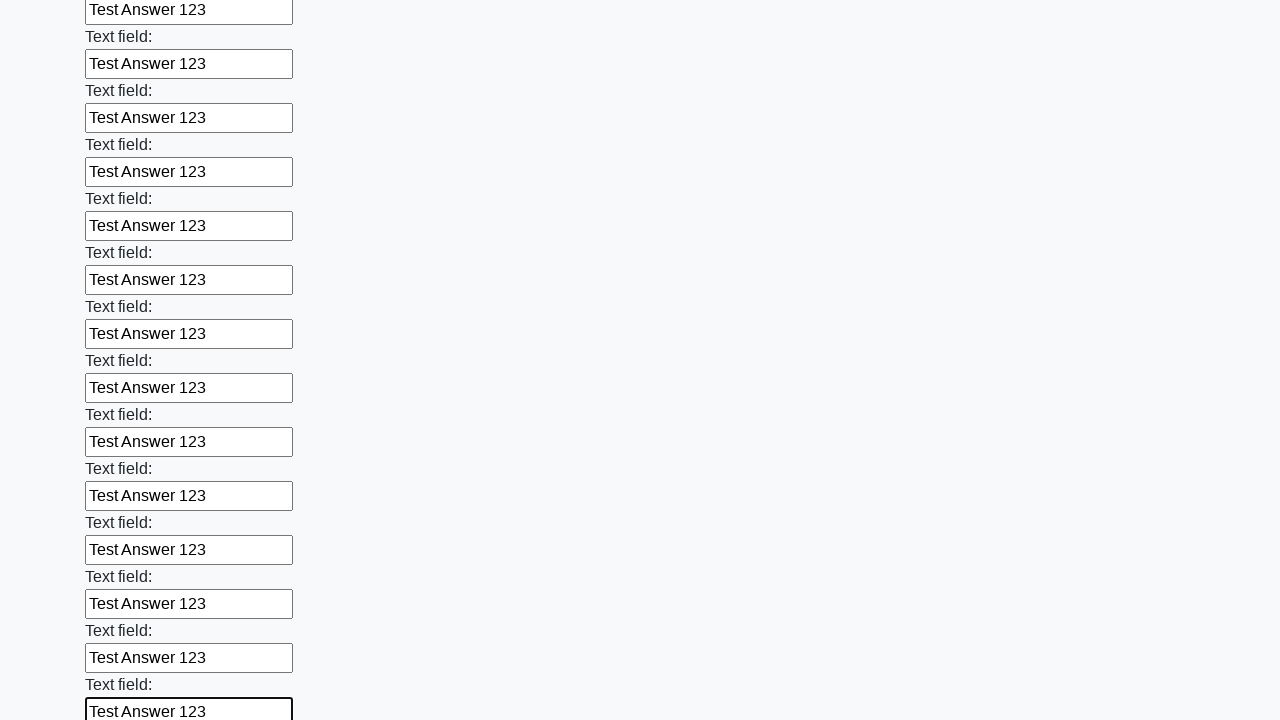

Filled input field with 'Test Answer 123' on input >> nth=61
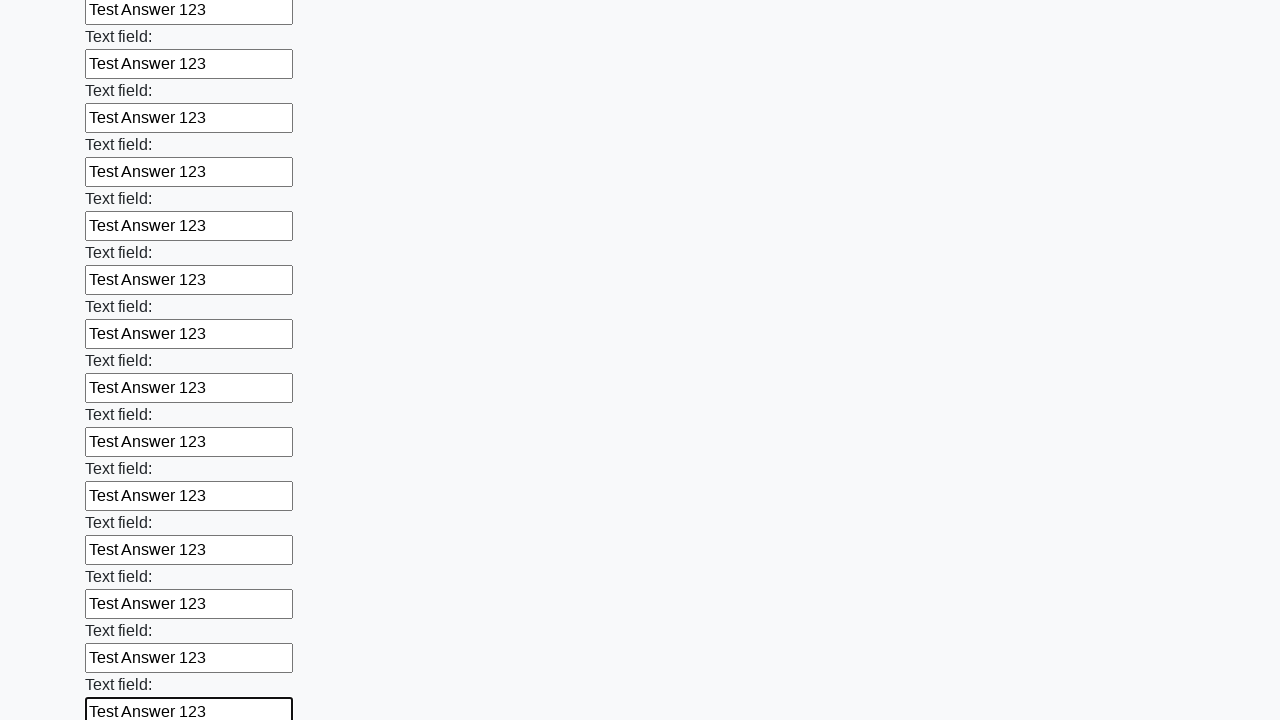

Filled input field with 'Test Answer 123' on input >> nth=62
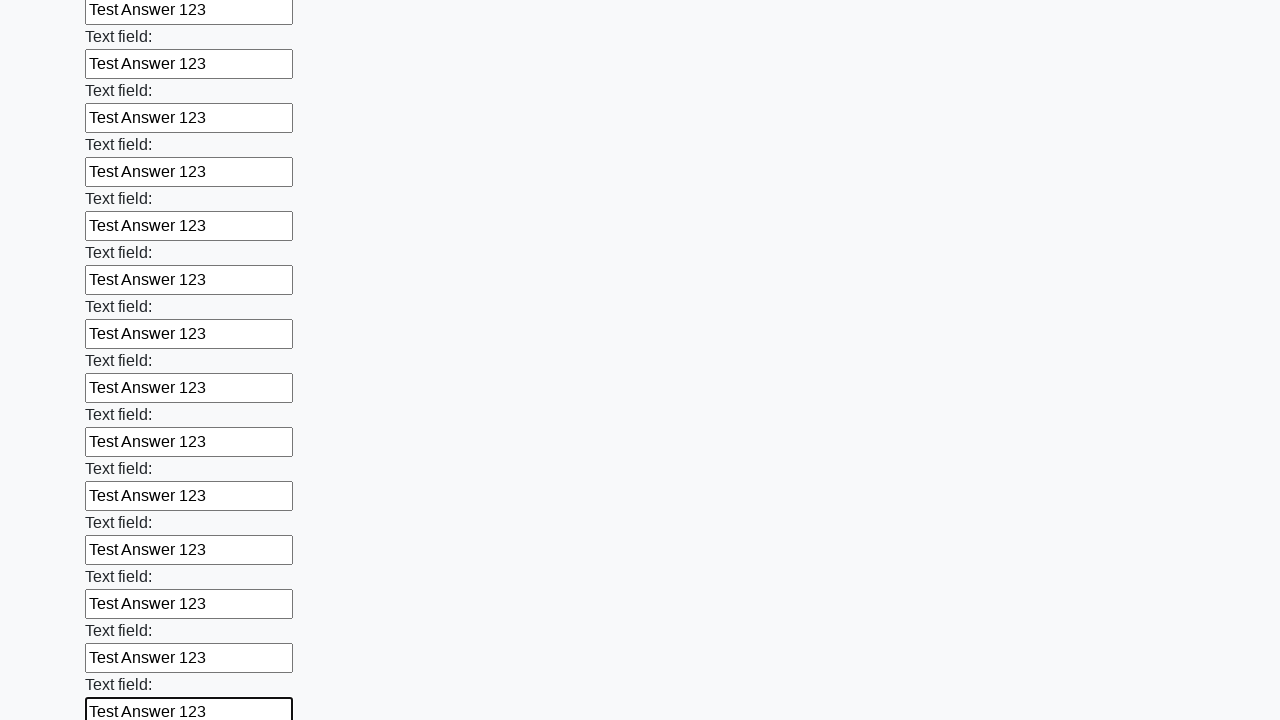

Filled input field with 'Test Answer 123' on input >> nth=63
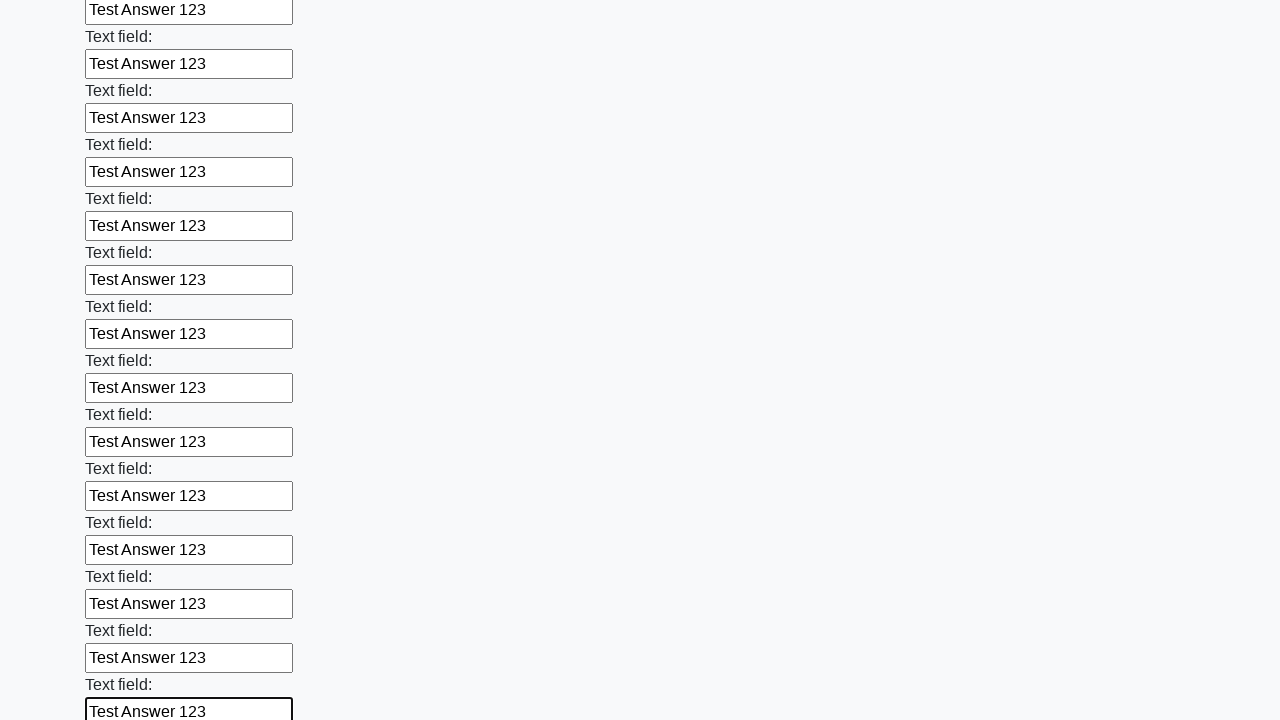

Filled input field with 'Test Answer 123' on input >> nth=64
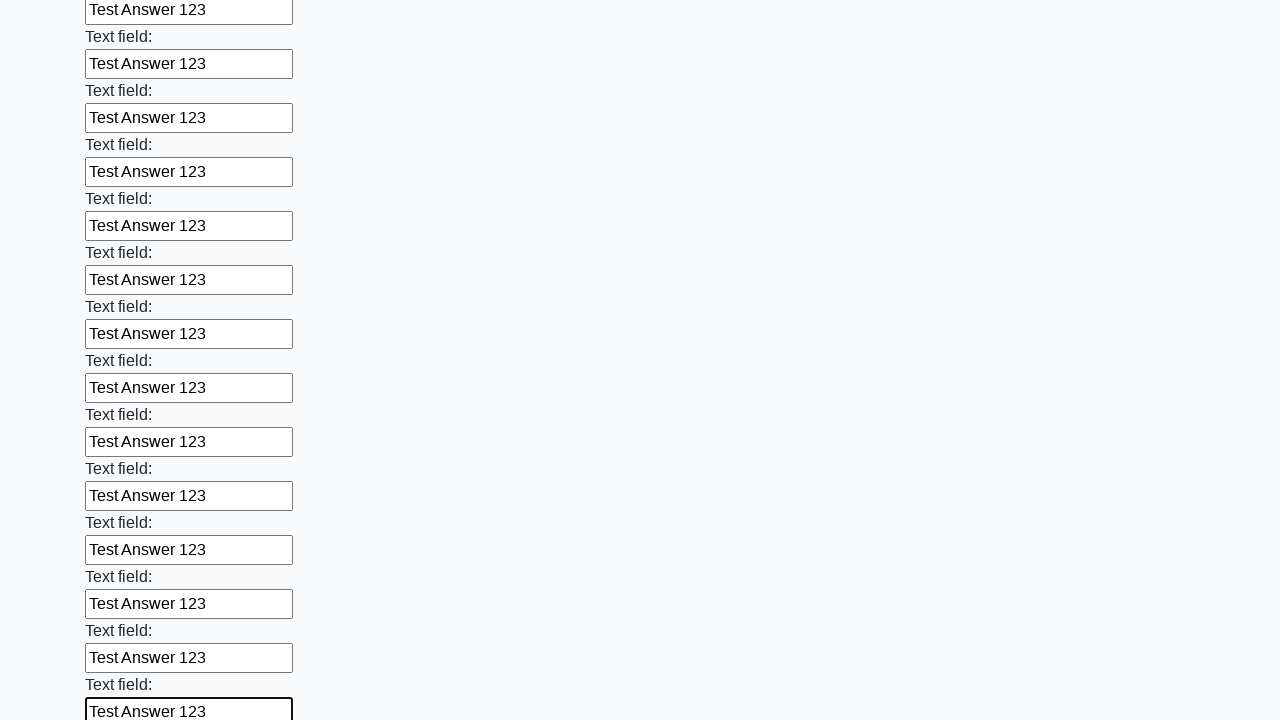

Filled input field with 'Test Answer 123' on input >> nth=65
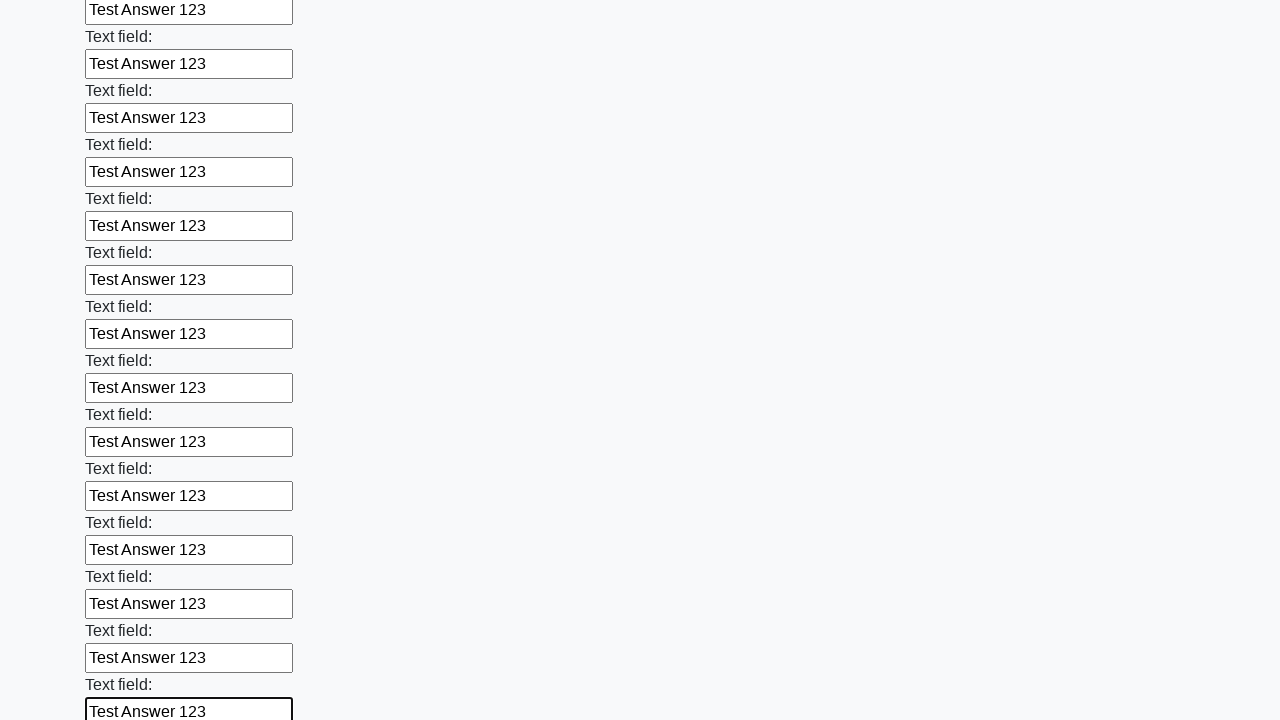

Filled input field with 'Test Answer 123' on input >> nth=66
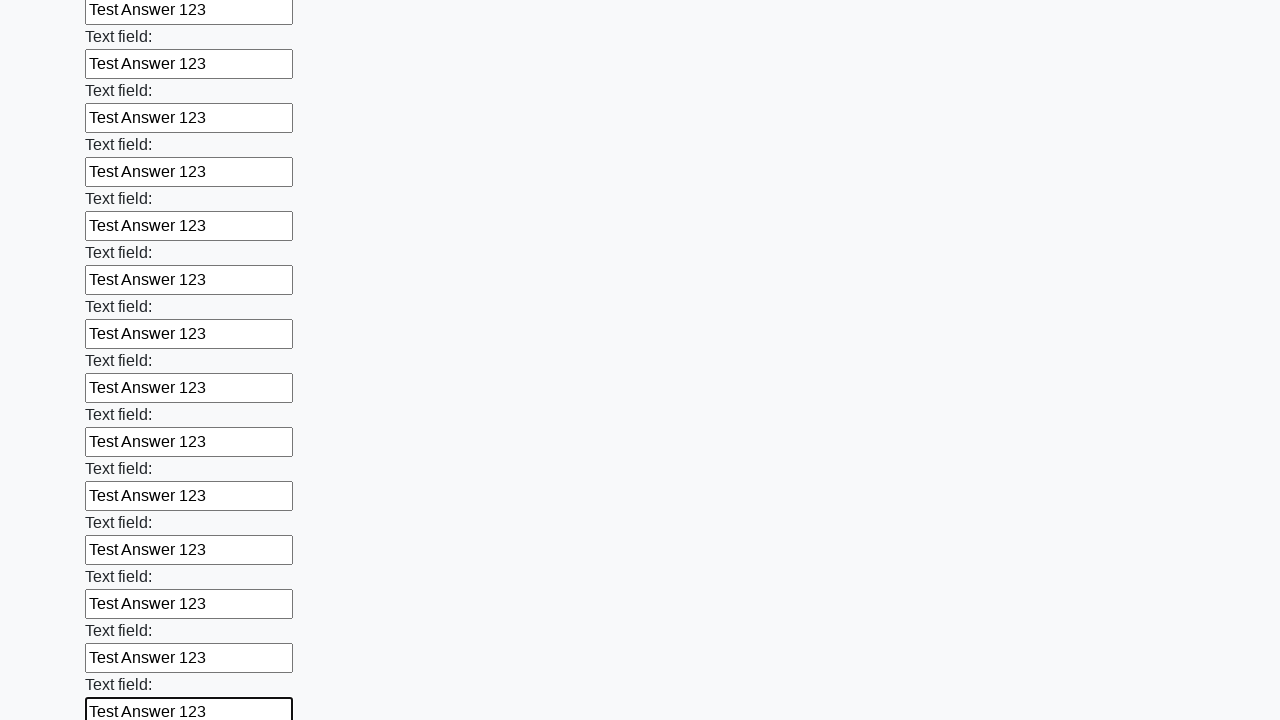

Filled input field with 'Test Answer 123' on input >> nth=67
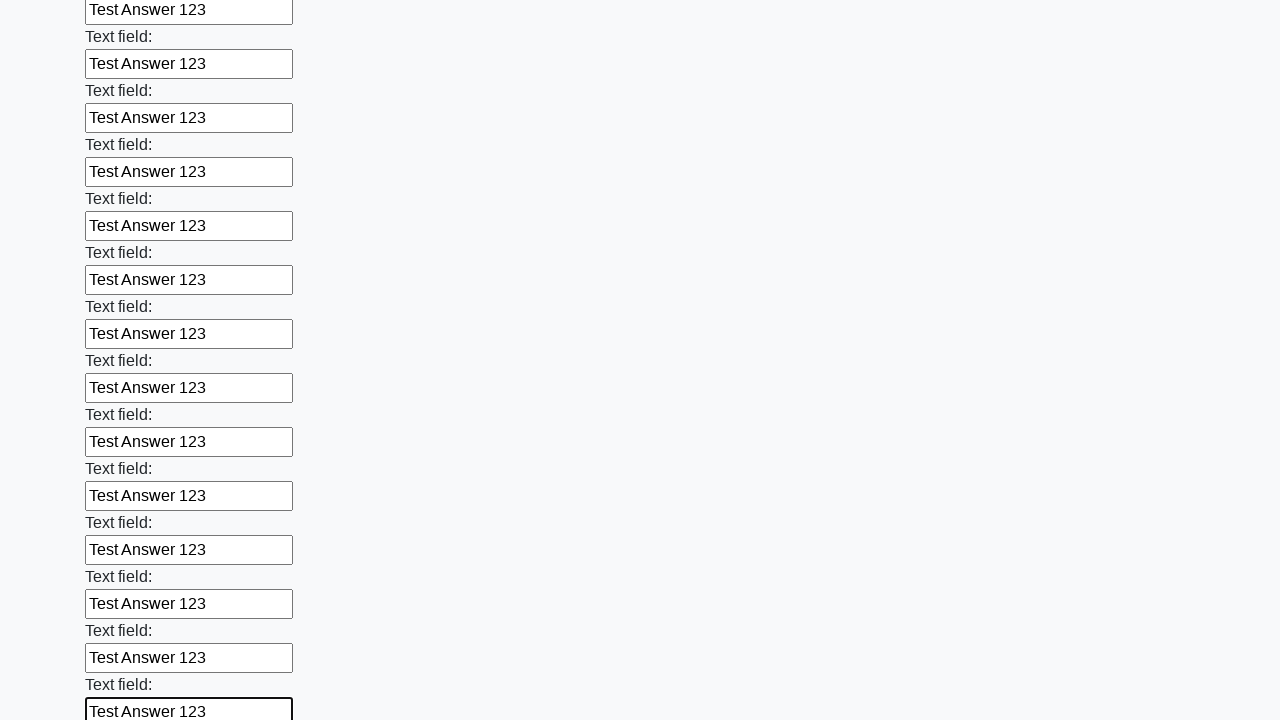

Filled input field with 'Test Answer 123' on input >> nth=68
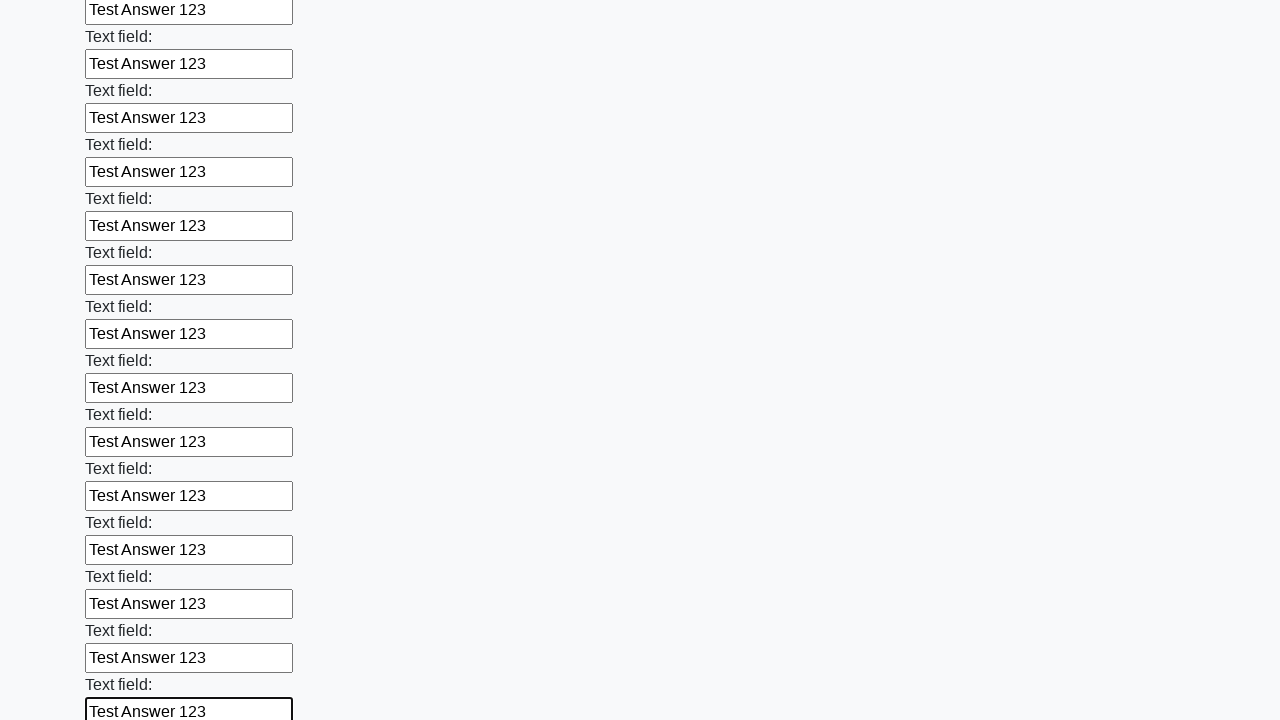

Filled input field with 'Test Answer 123' on input >> nth=69
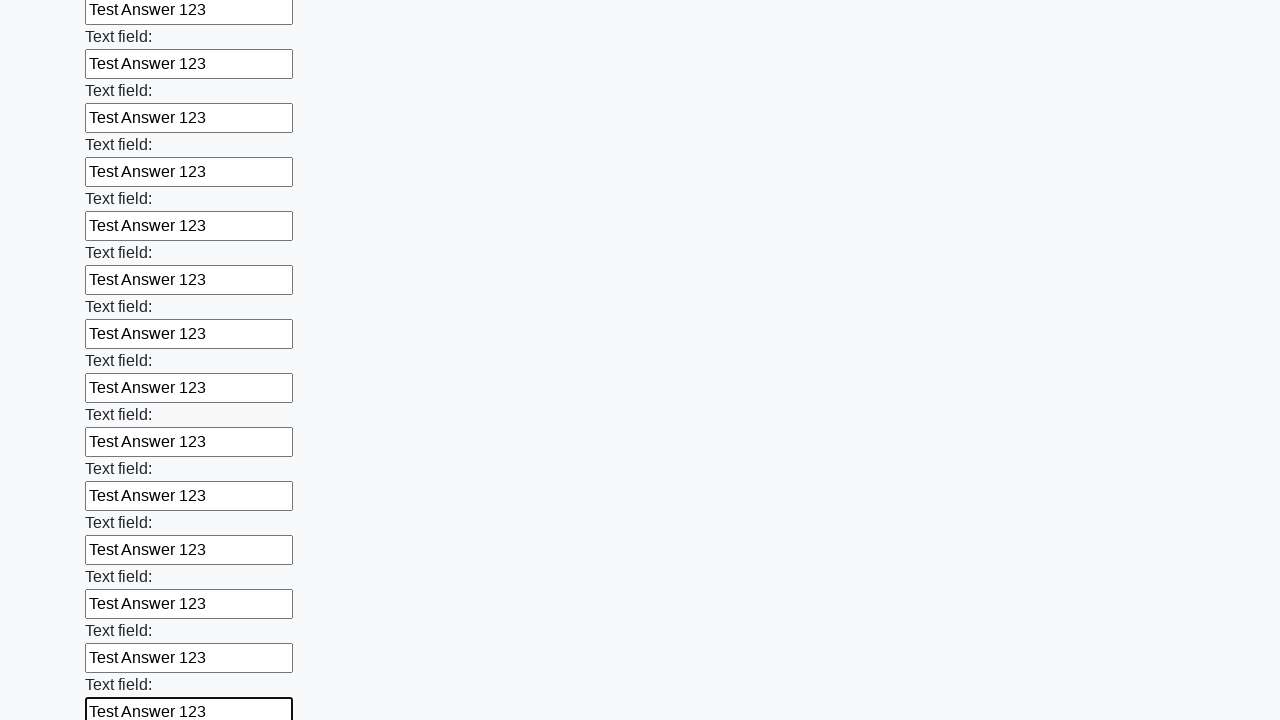

Filled input field with 'Test Answer 123' on input >> nth=70
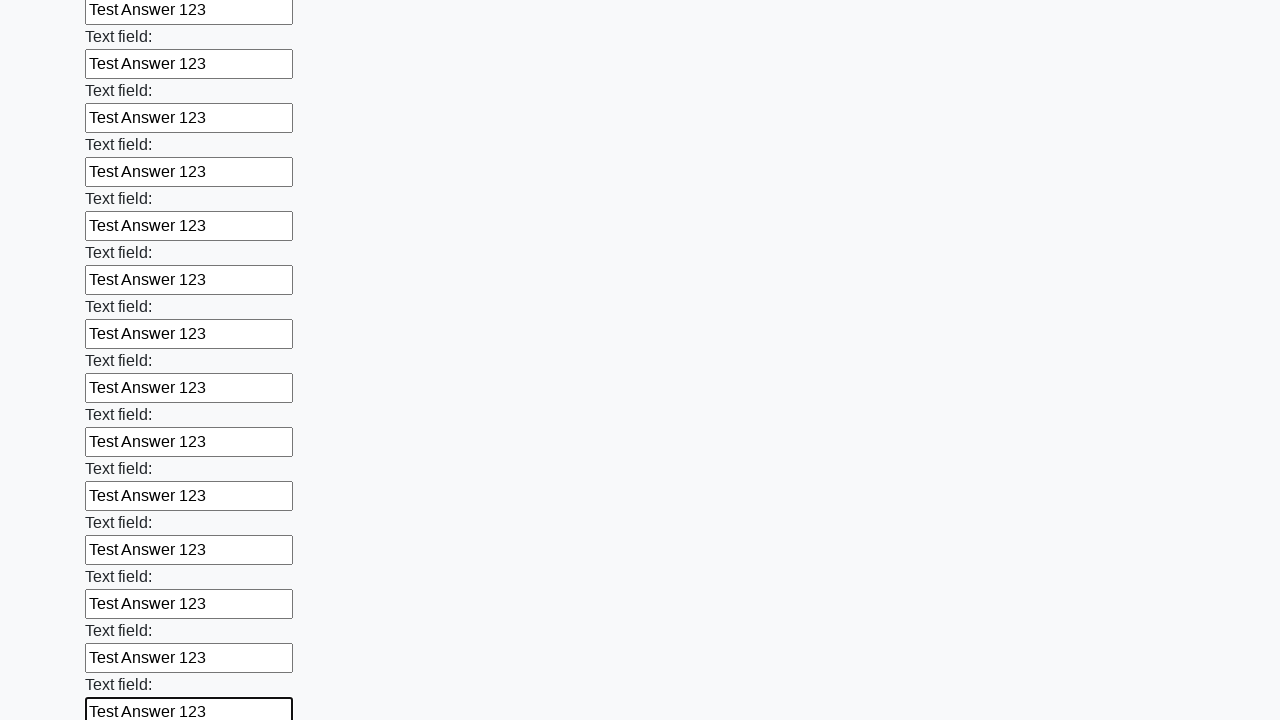

Filled input field with 'Test Answer 123' on input >> nth=71
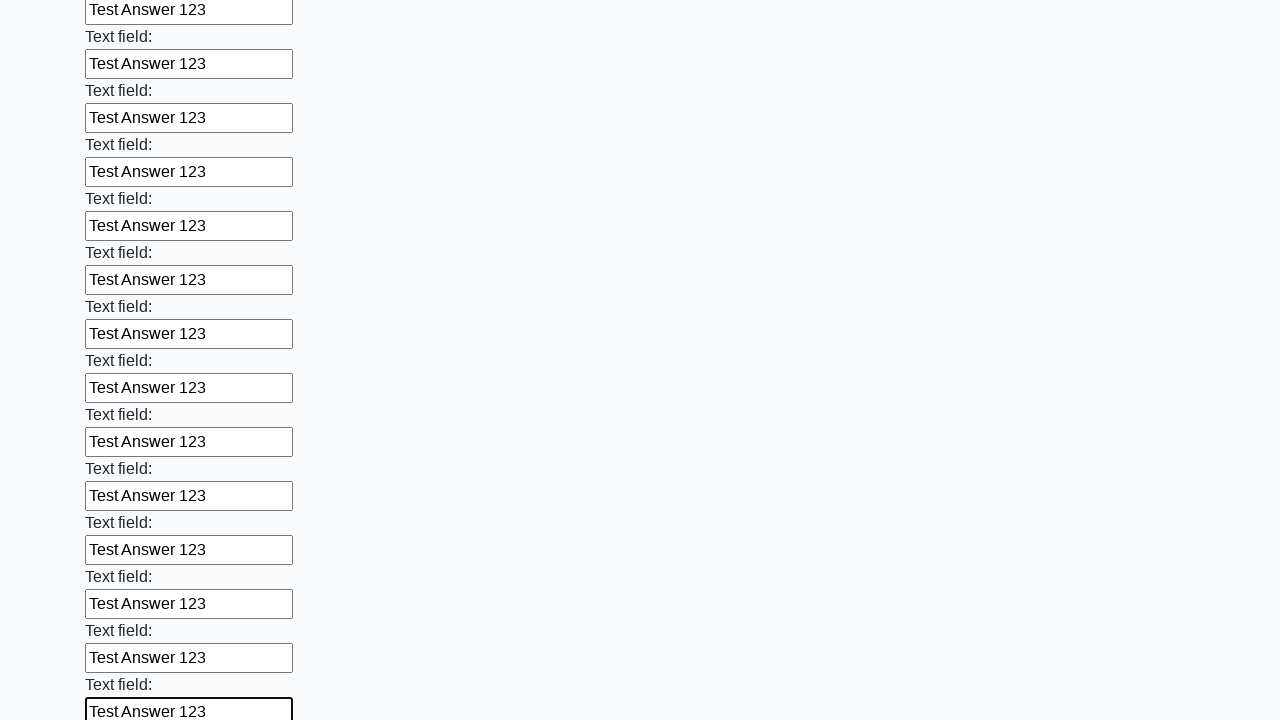

Filled input field with 'Test Answer 123' on input >> nth=72
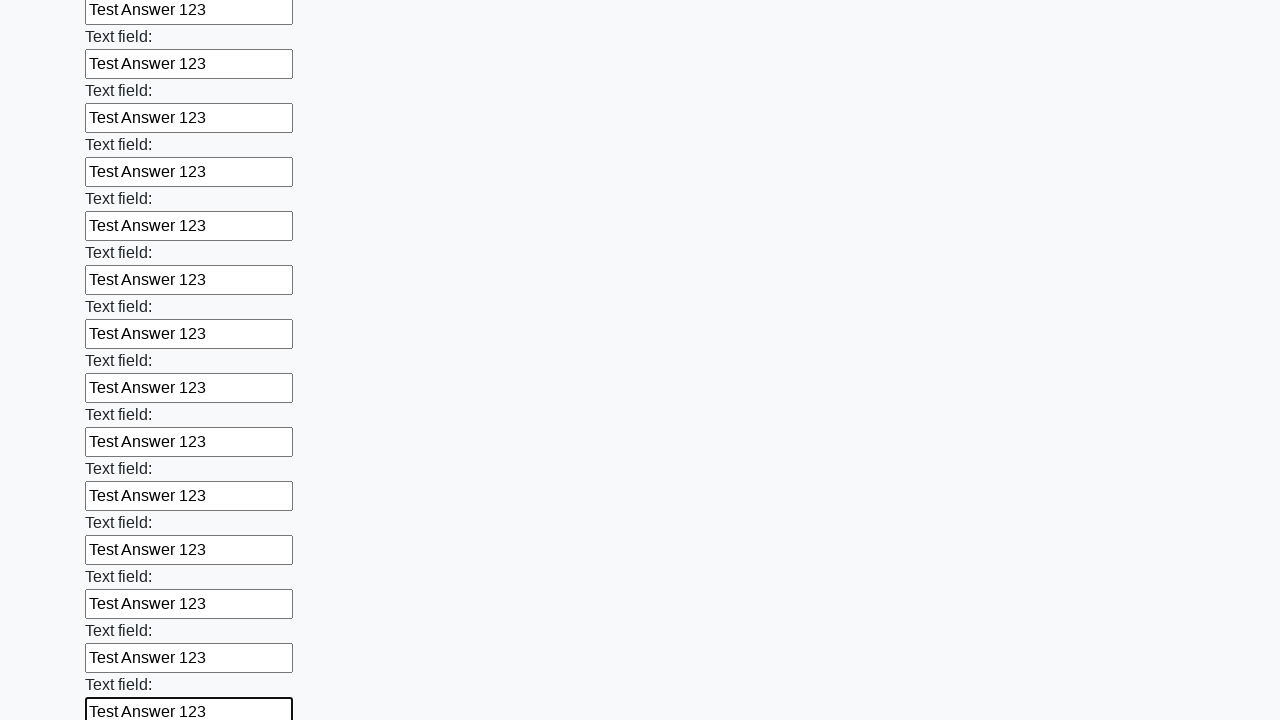

Filled input field with 'Test Answer 123' on input >> nth=73
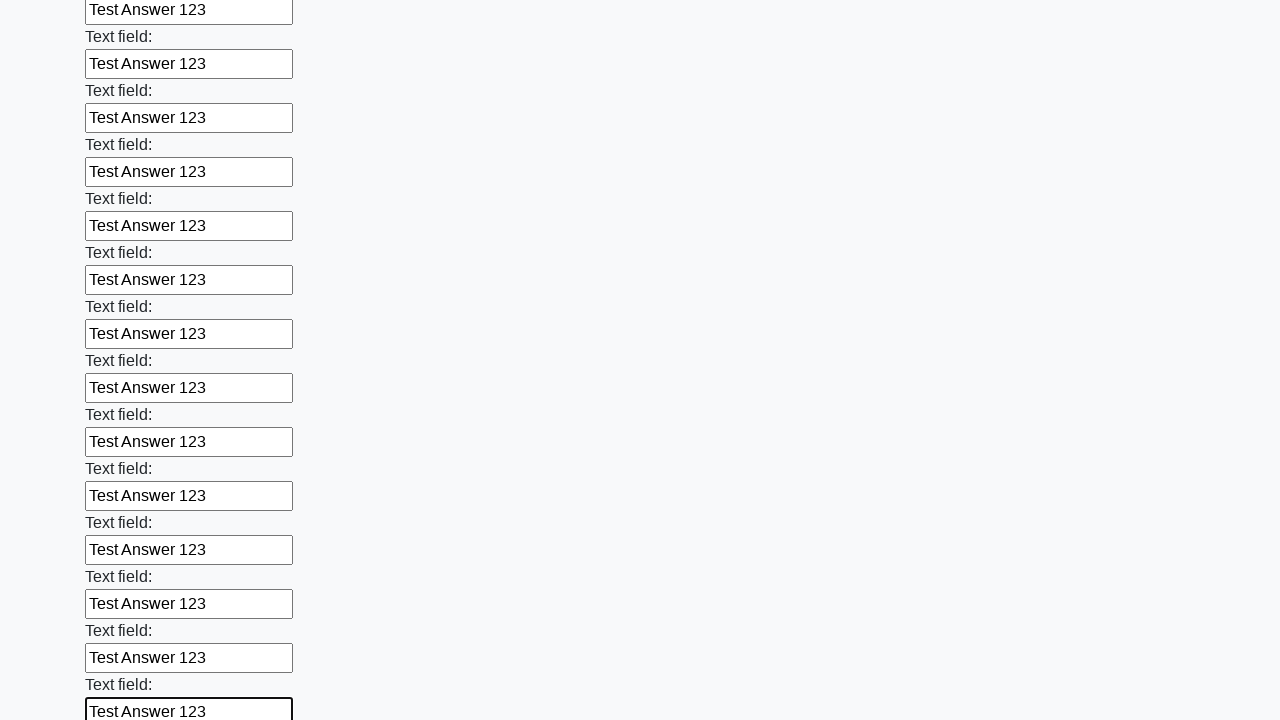

Filled input field with 'Test Answer 123' on input >> nth=74
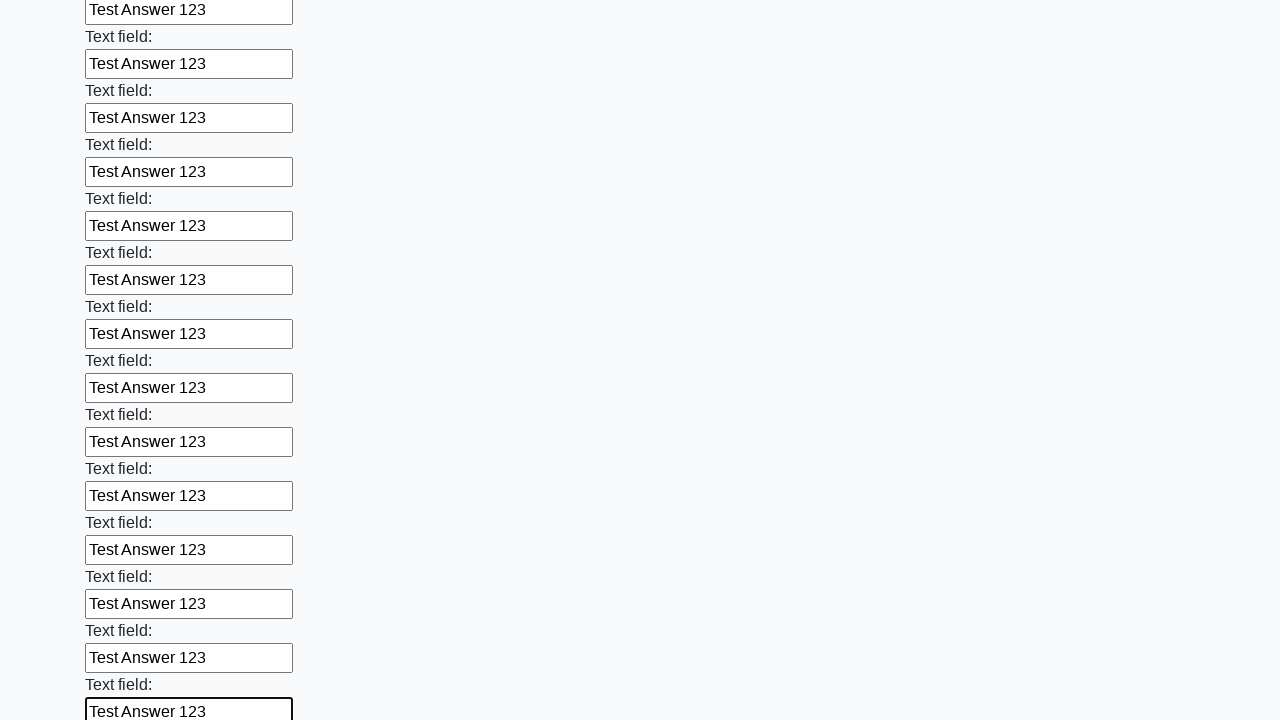

Filled input field with 'Test Answer 123' on input >> nth=75
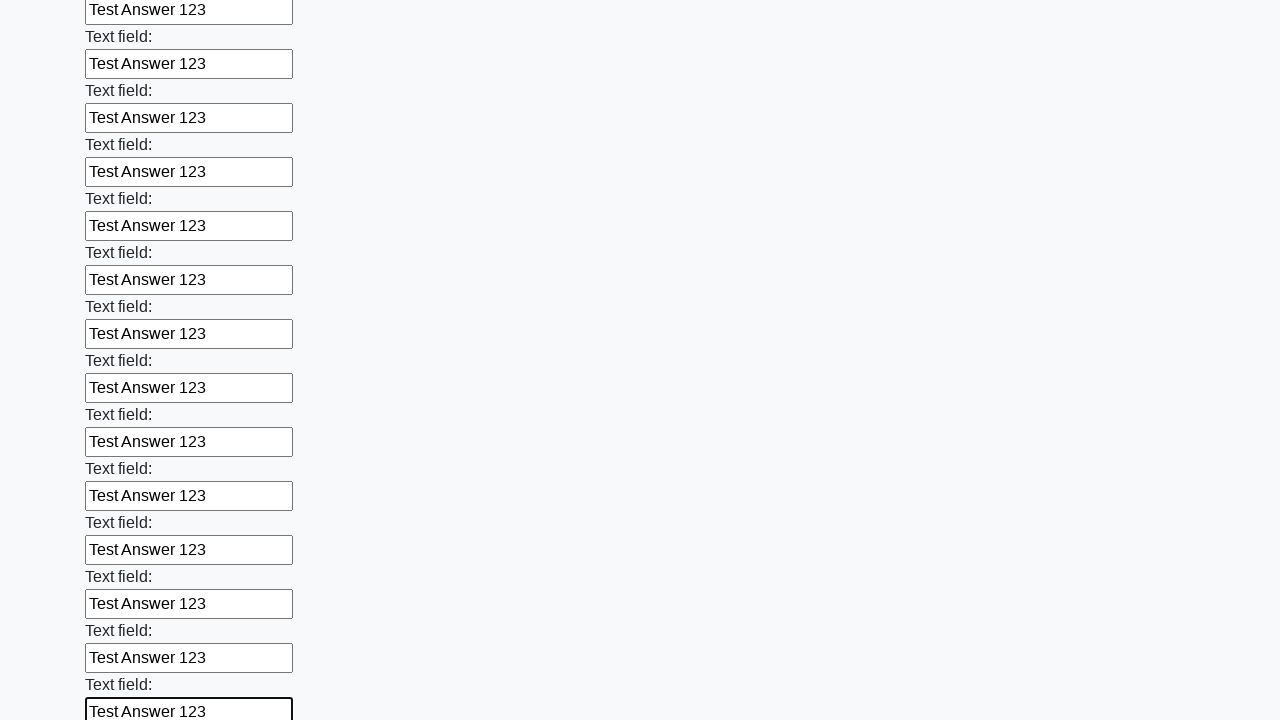

Filled input field with 'Test Answer 123' on input >> nth=76
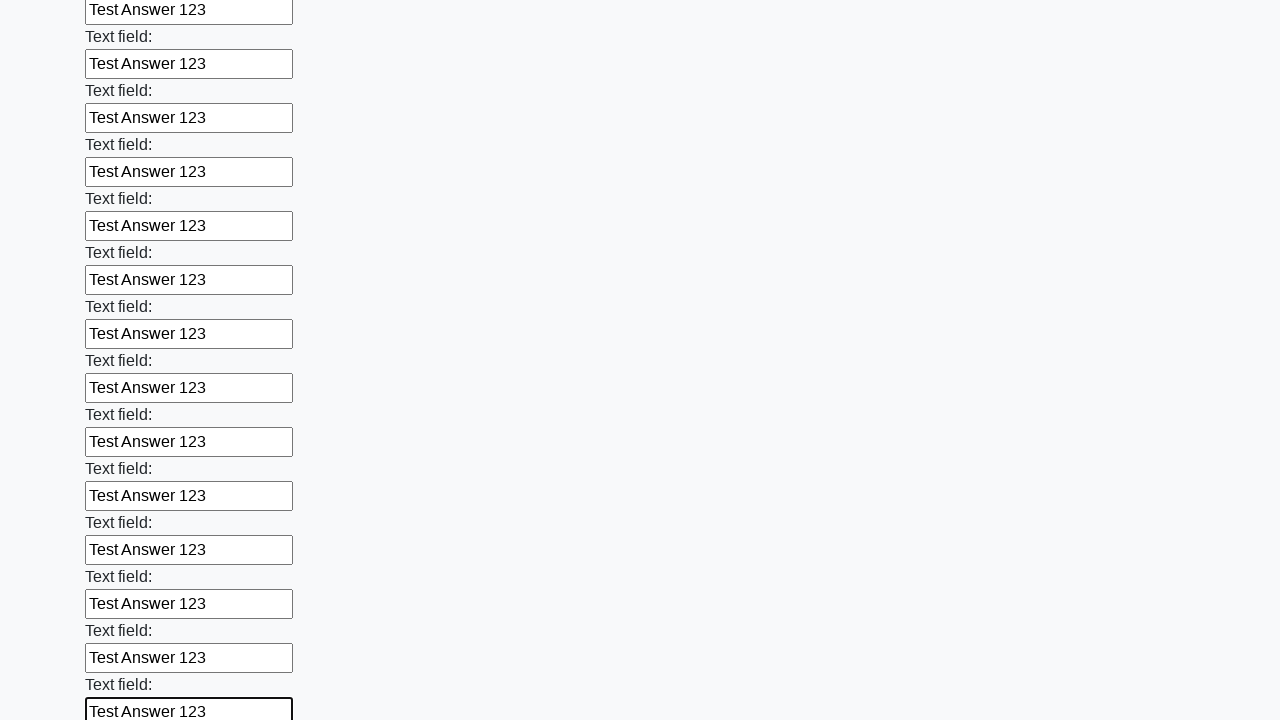

Filled input field with 'Test Answer 123' on input >> nth=77
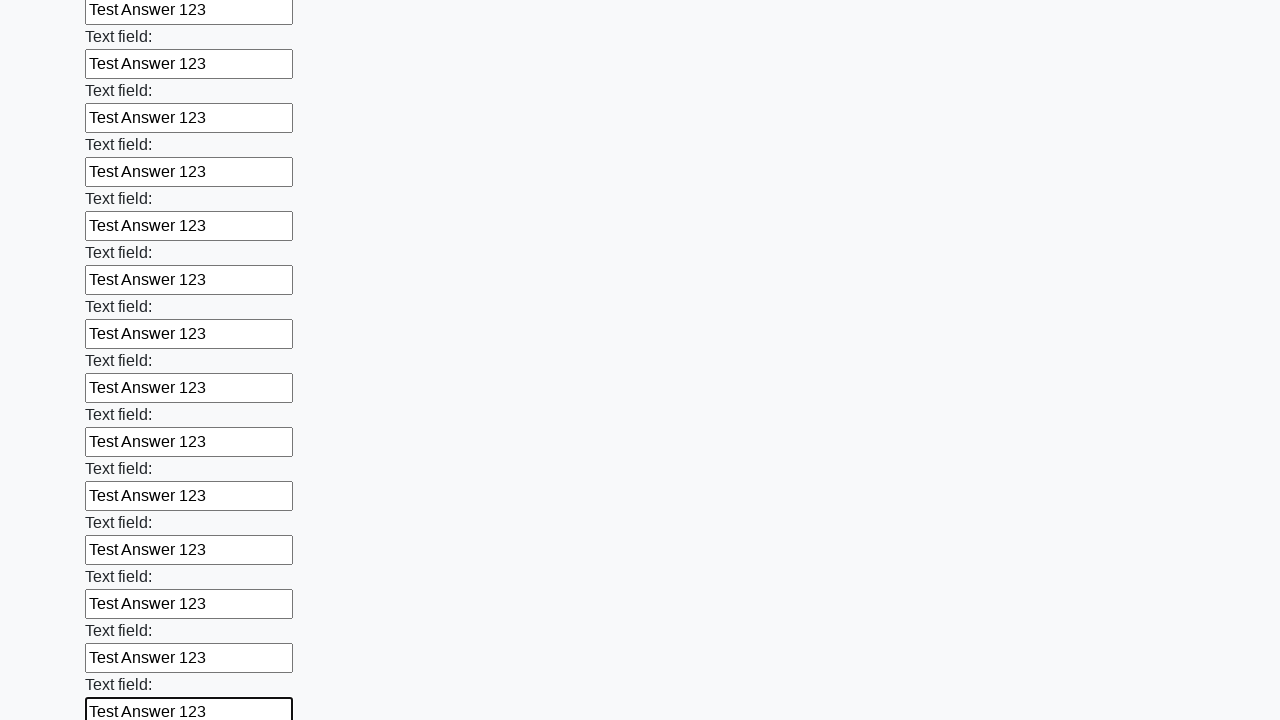

Filled input field with 'Test Answer 123' on input >> nth=78
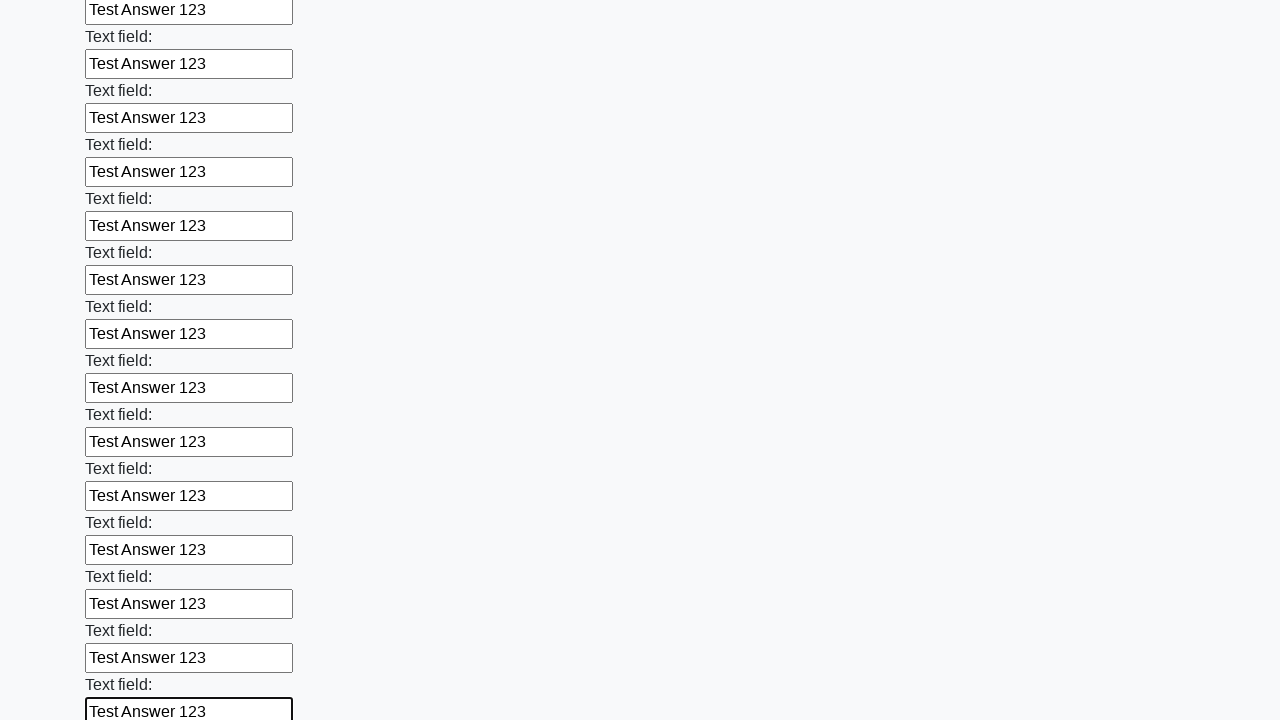

Filled input field with 'Test Answer 123' on input >> nth=79
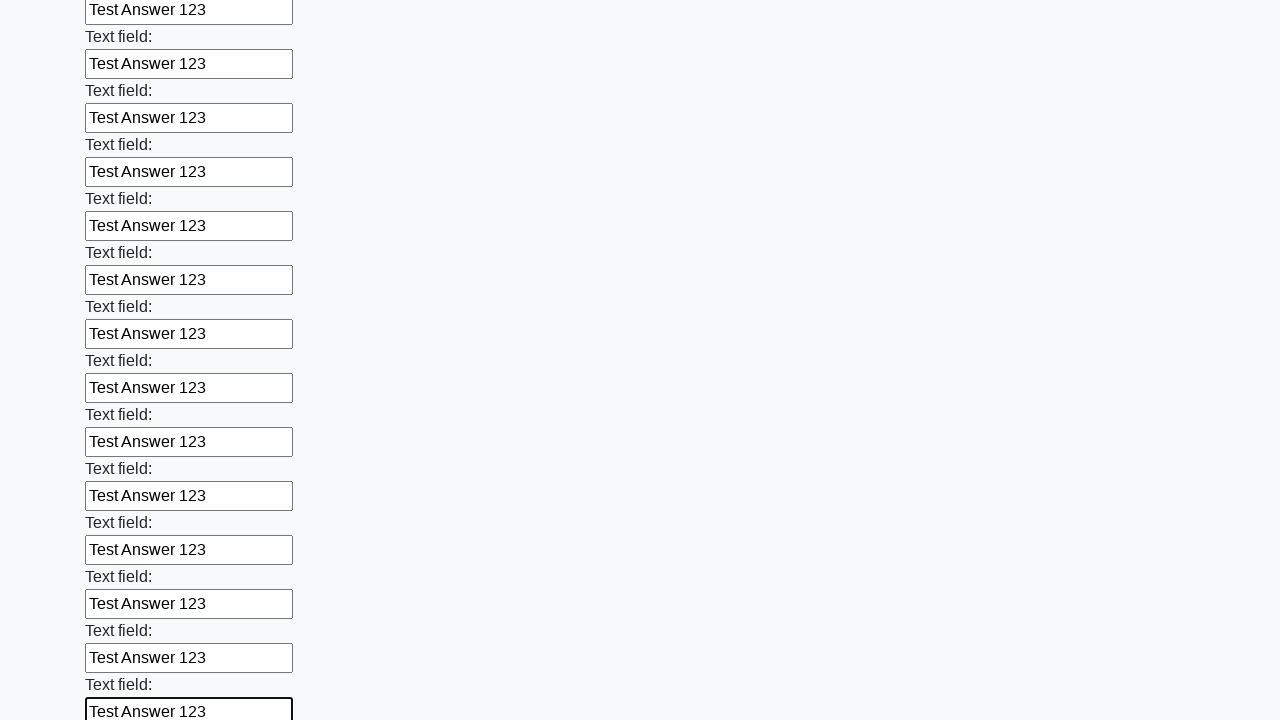

Filled input field with 'Test Answer 123' on input >> nth=80
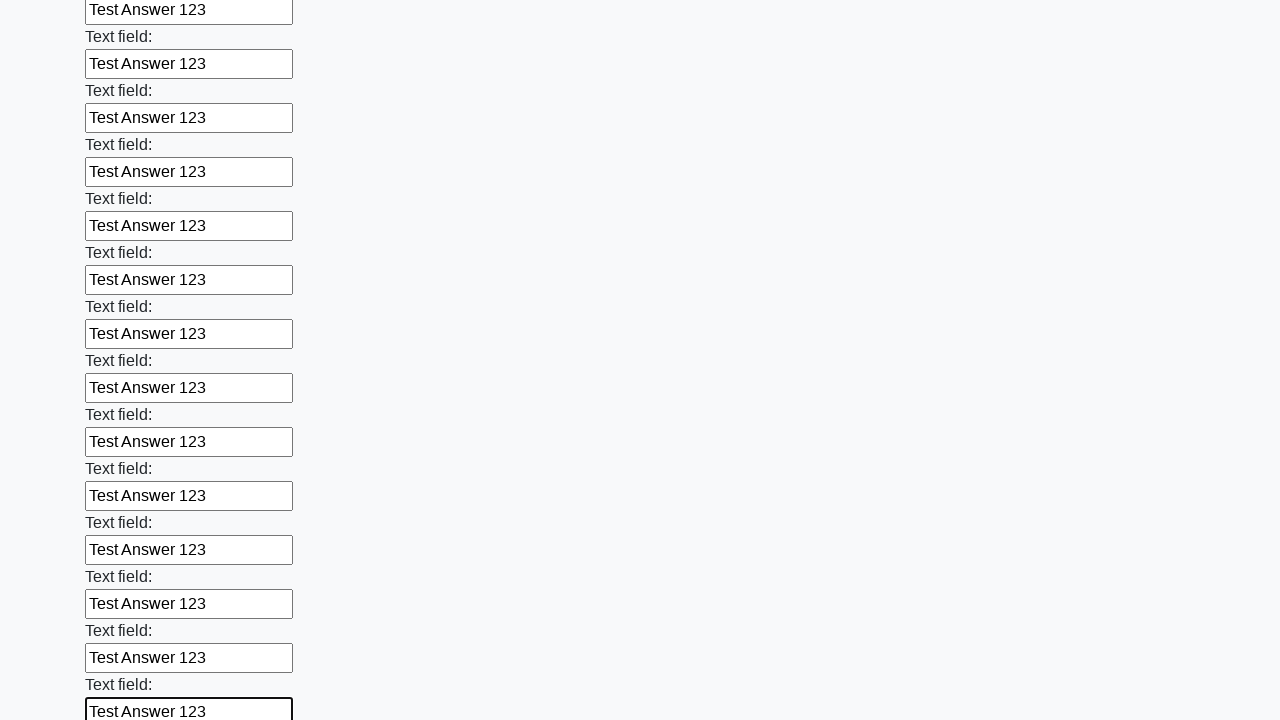

Filled input field with 'Test Answer 123' on input >> nth=81
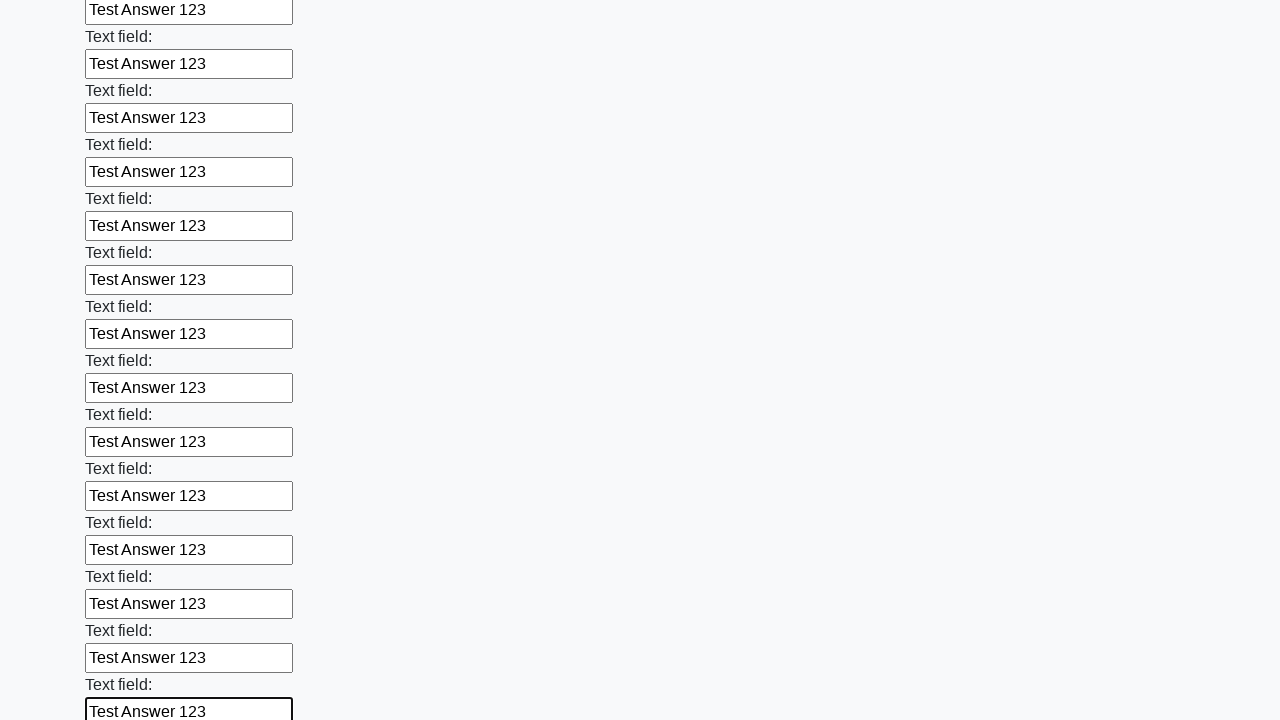

Filled input field with 'Test Answer 123' on input >> nth=82
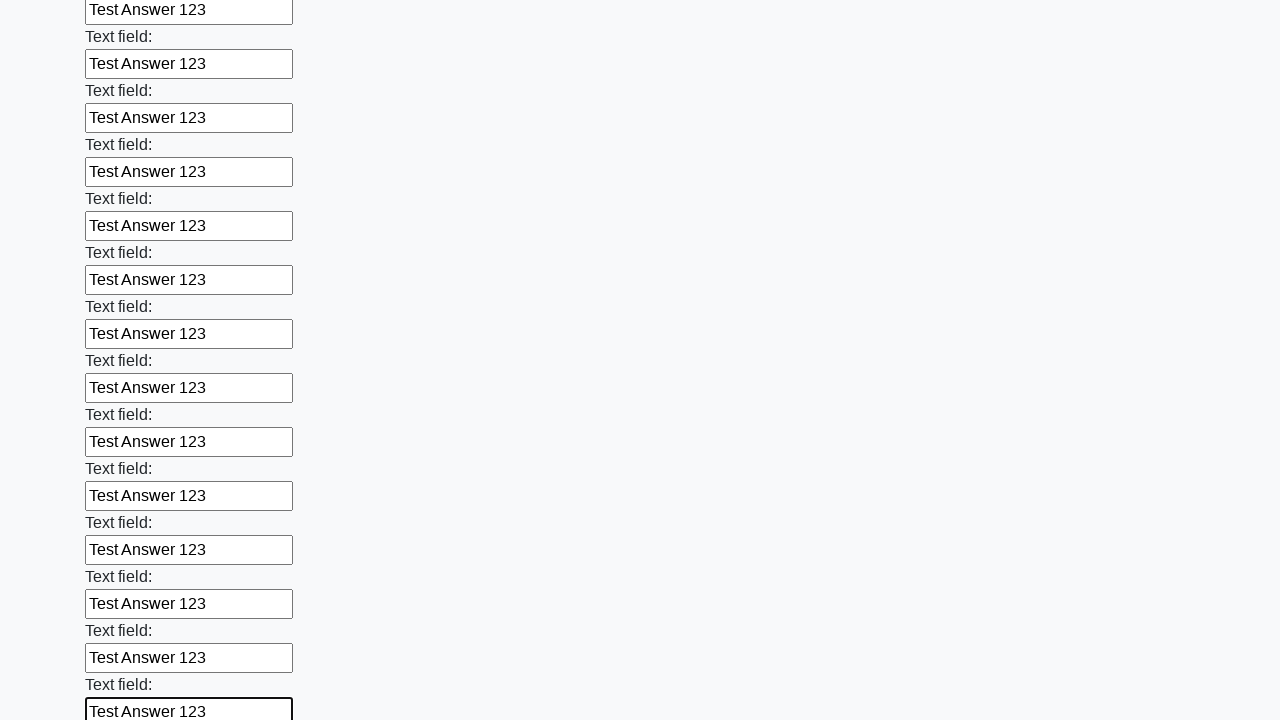

Filled input field with 'Test Answer 123' on input >> nth=83
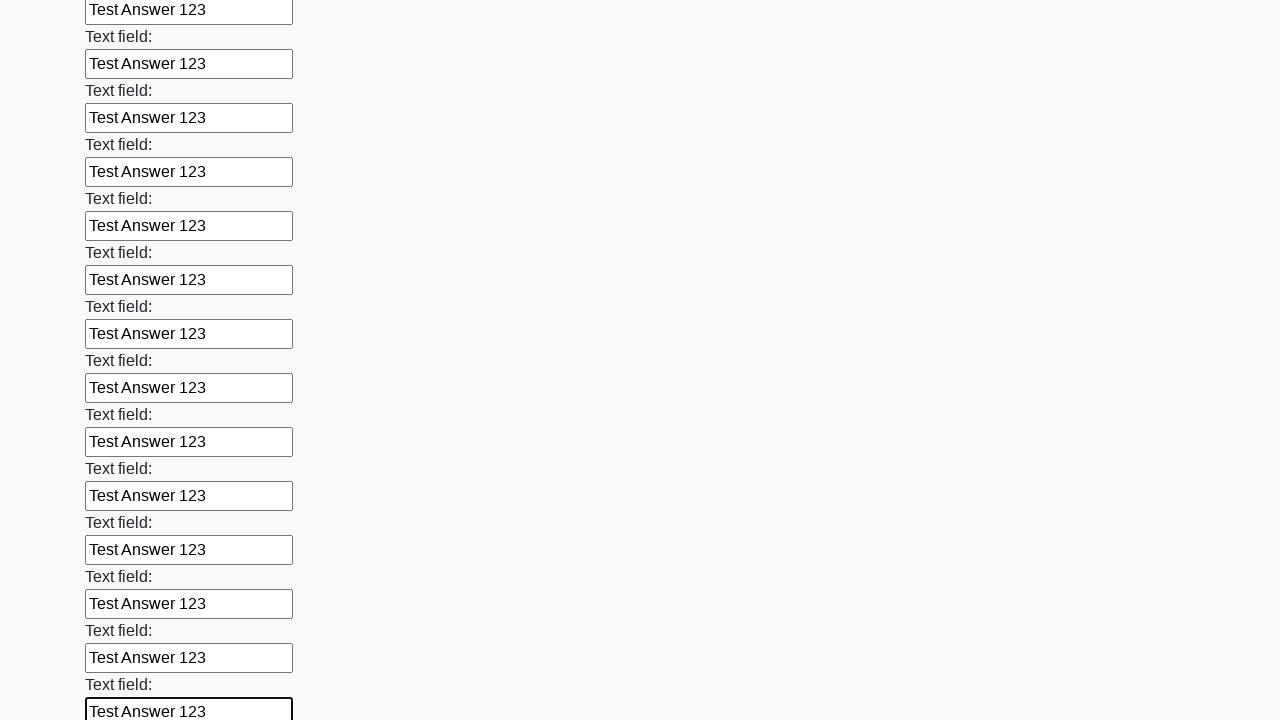

Filled input field with 'Test Answer 123' on input >> nth=84
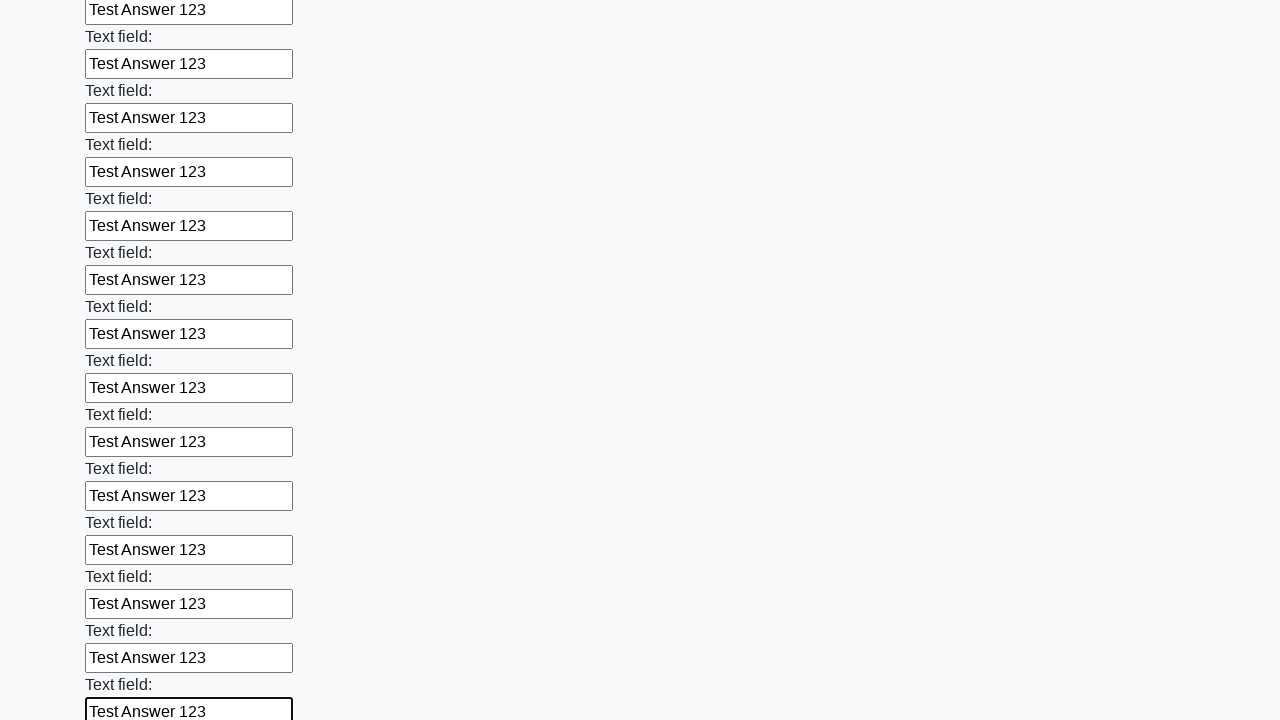

Filled input field with 'Test Answer 123' on input >> nth=85
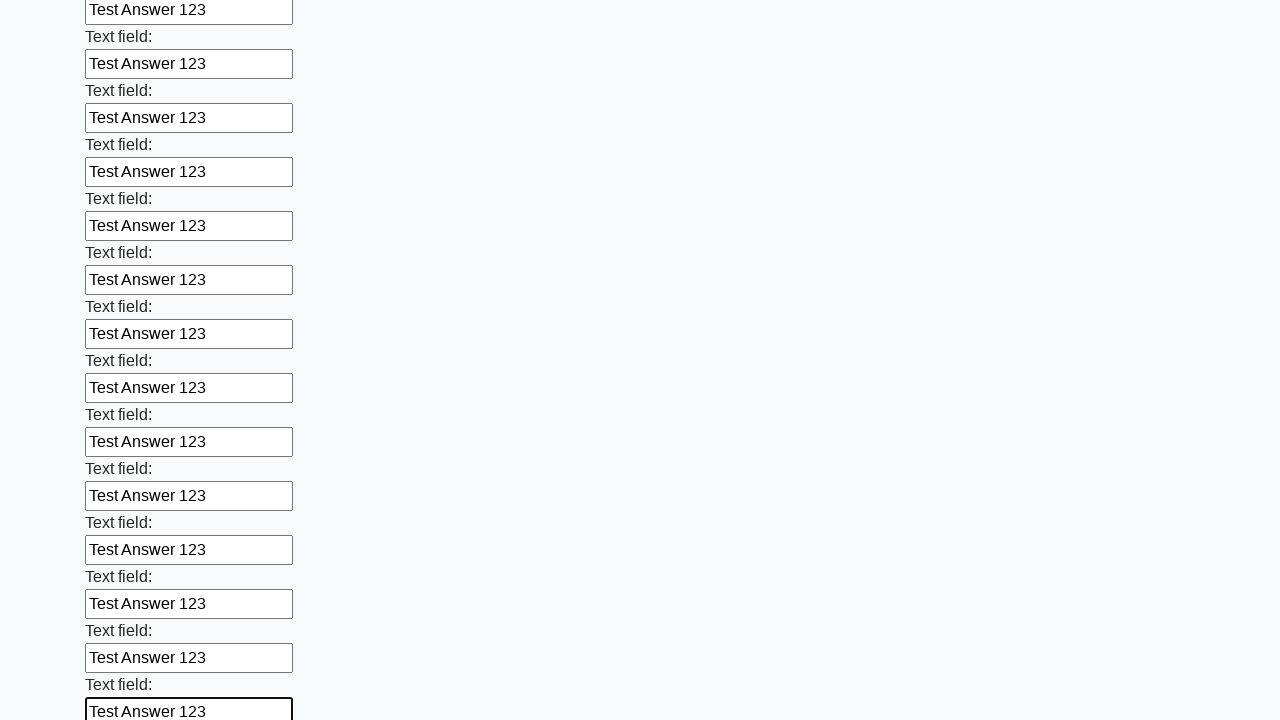

Filled input field with 'Test Answer 123' on input >> nth=86
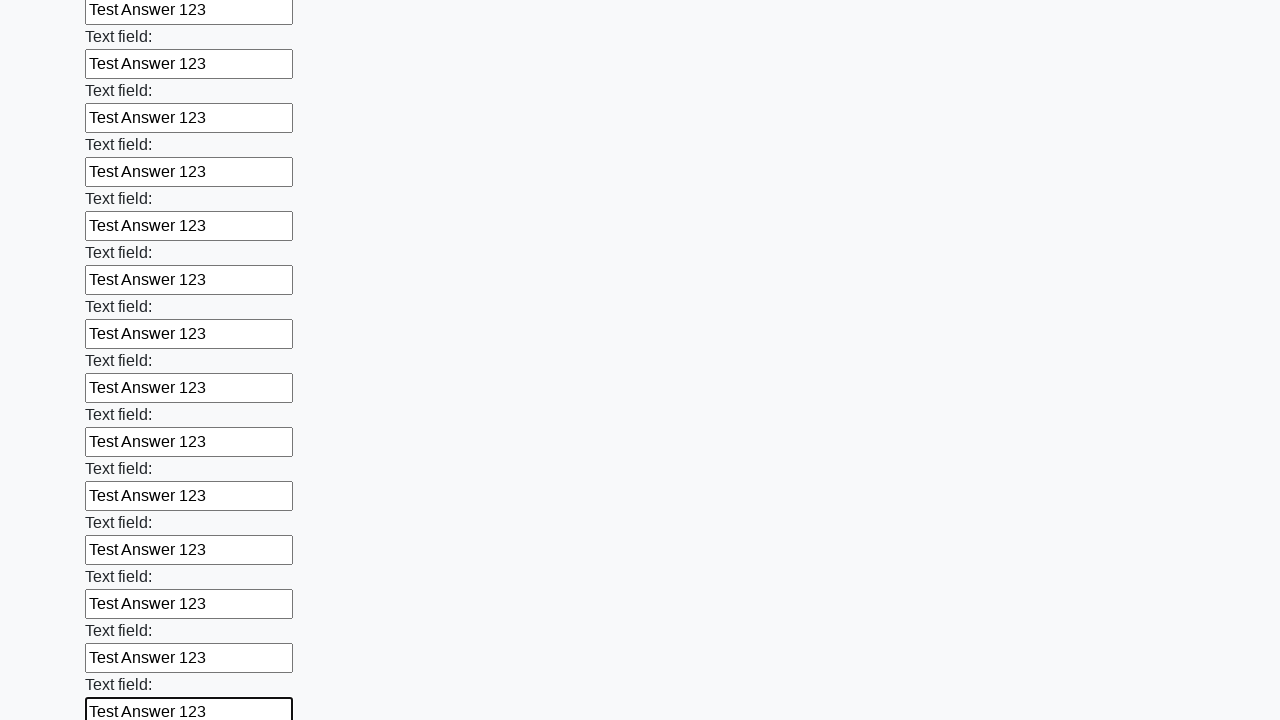

Filled input field with 'Test Answer 123' on input >> nth=87
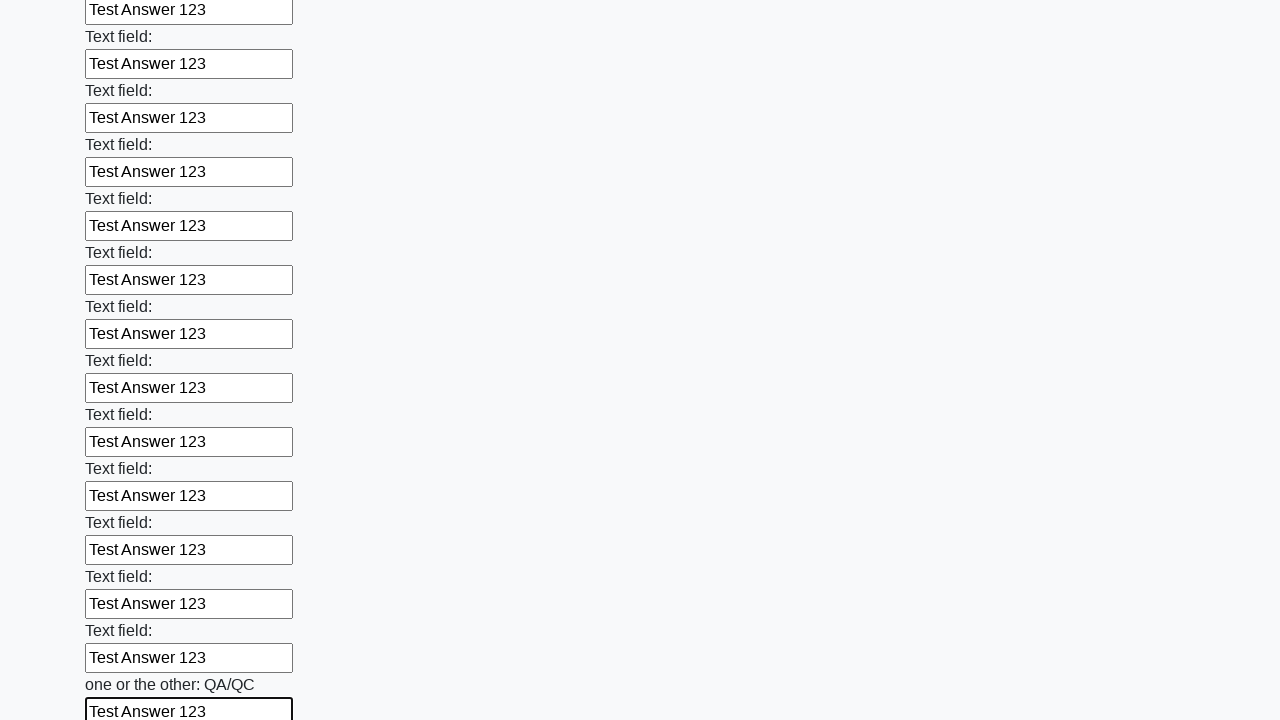

Filled input field with 'Test Answer 123' on input >> nth=88
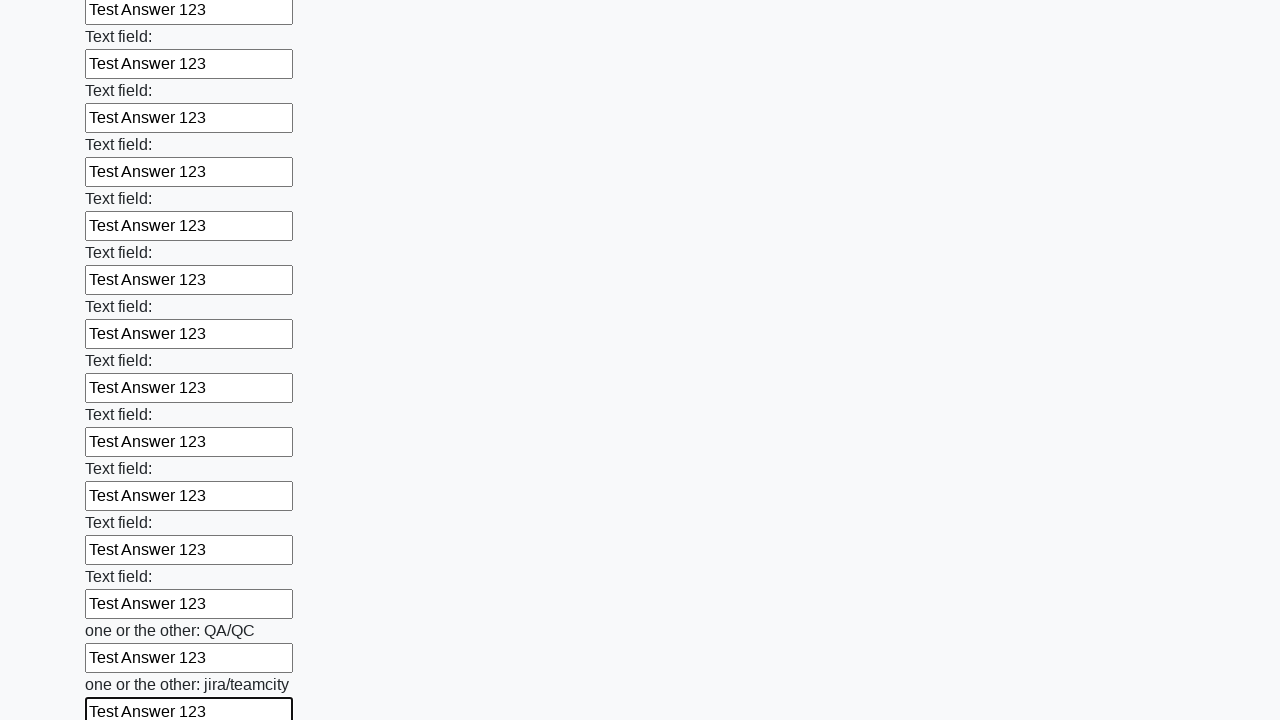

Filled input field with 'Test Answer 123' on input >> nth=89
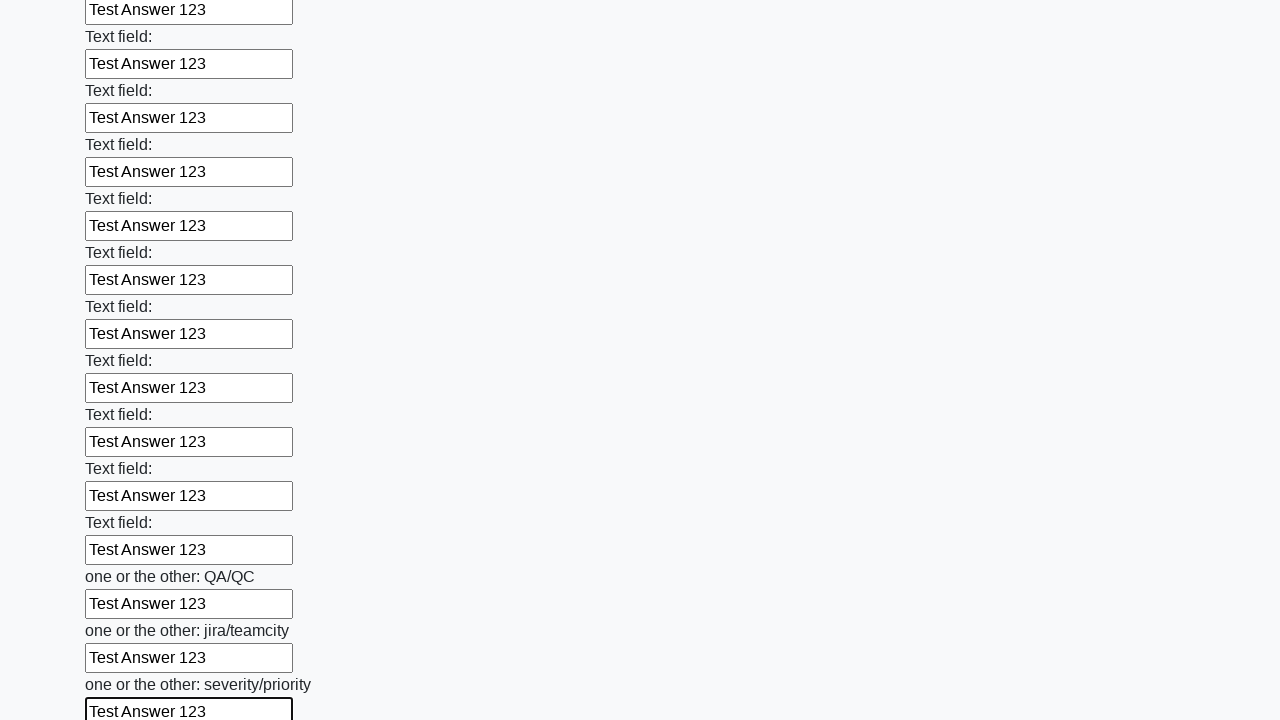

Filled input field with 'Test Answer 123' on input >> nth=90
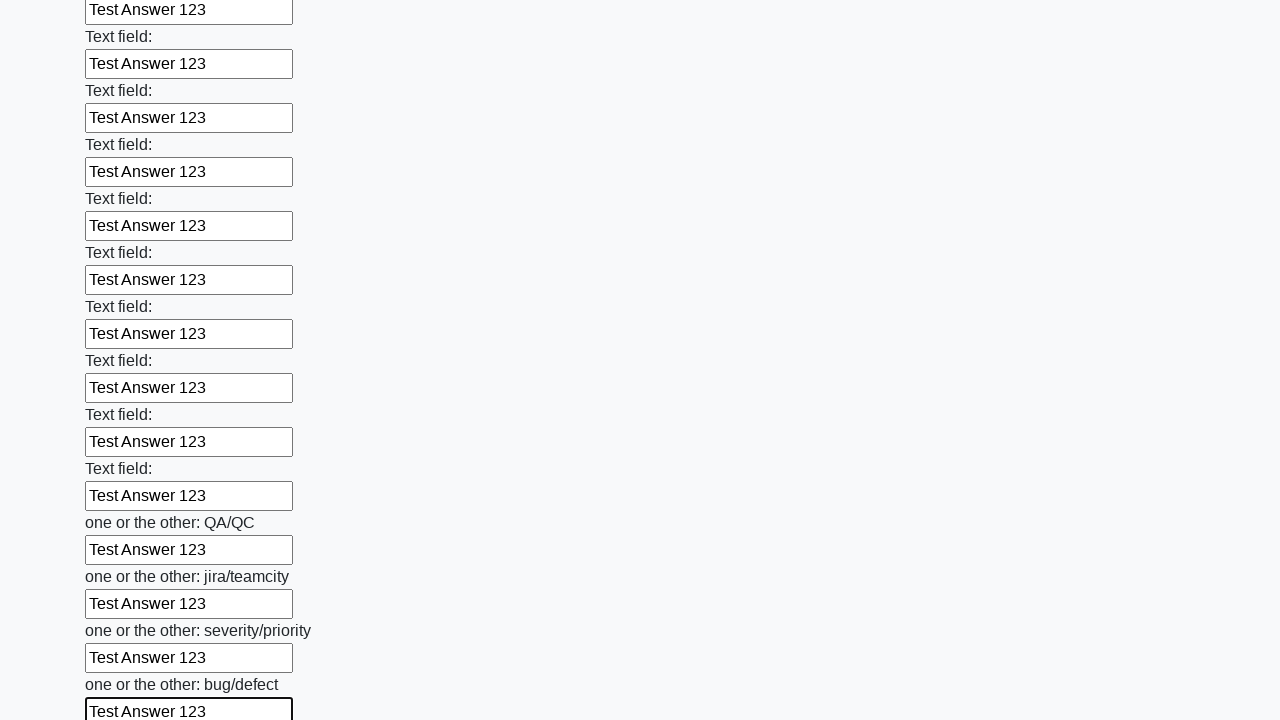

Filled input field with 'Test Answer 123' on input >> nth=91
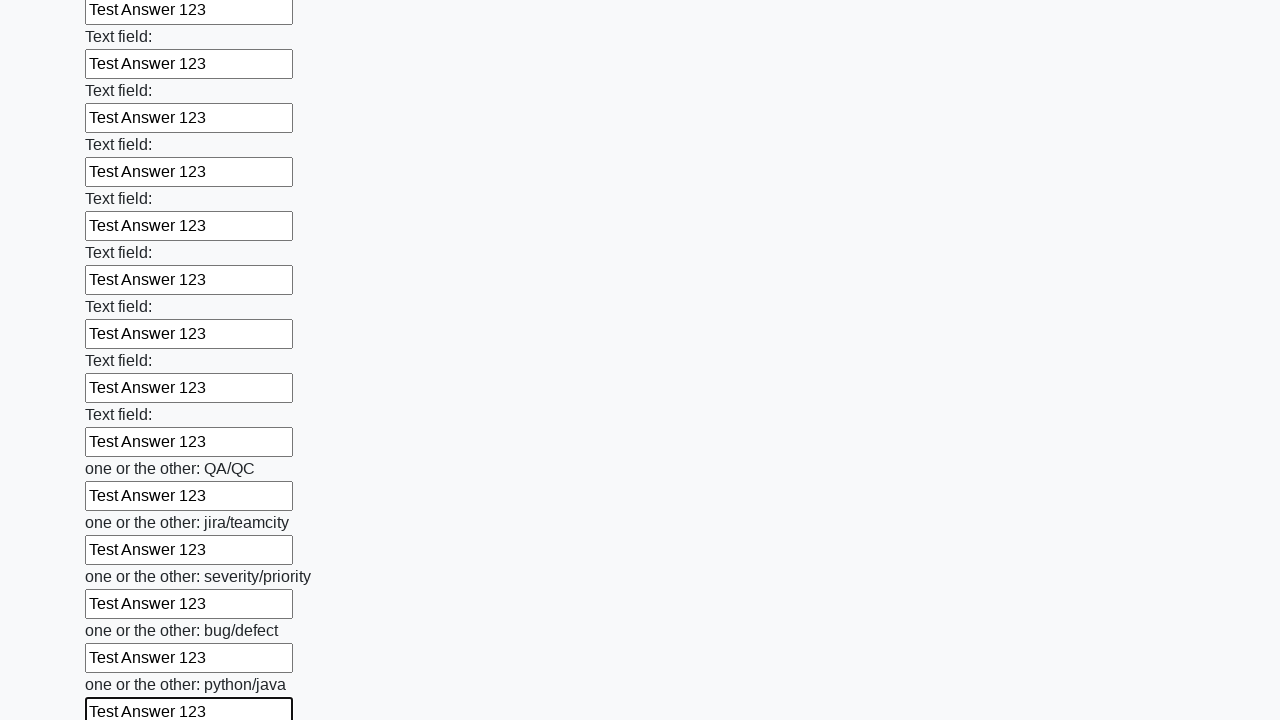

Filled input field with 'Test Answer 123' on input >> nth=92
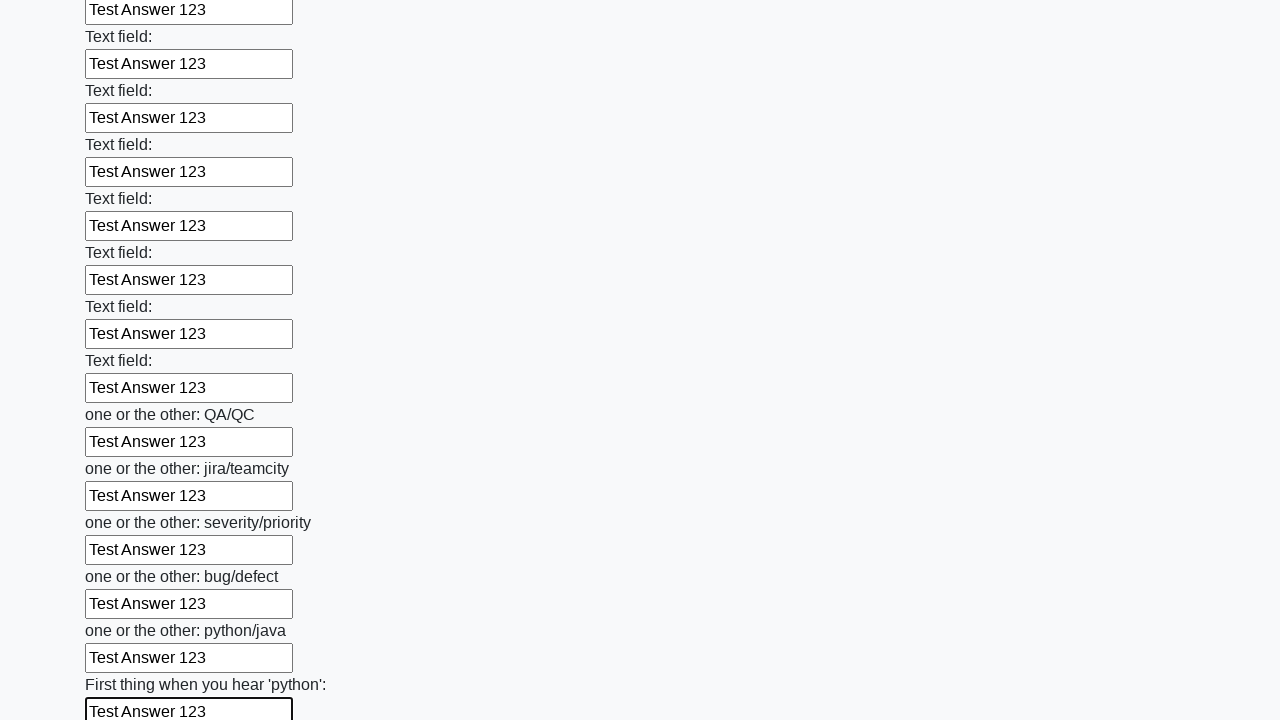

Filled input field with 'Test Answer 123' on input >> nth=93
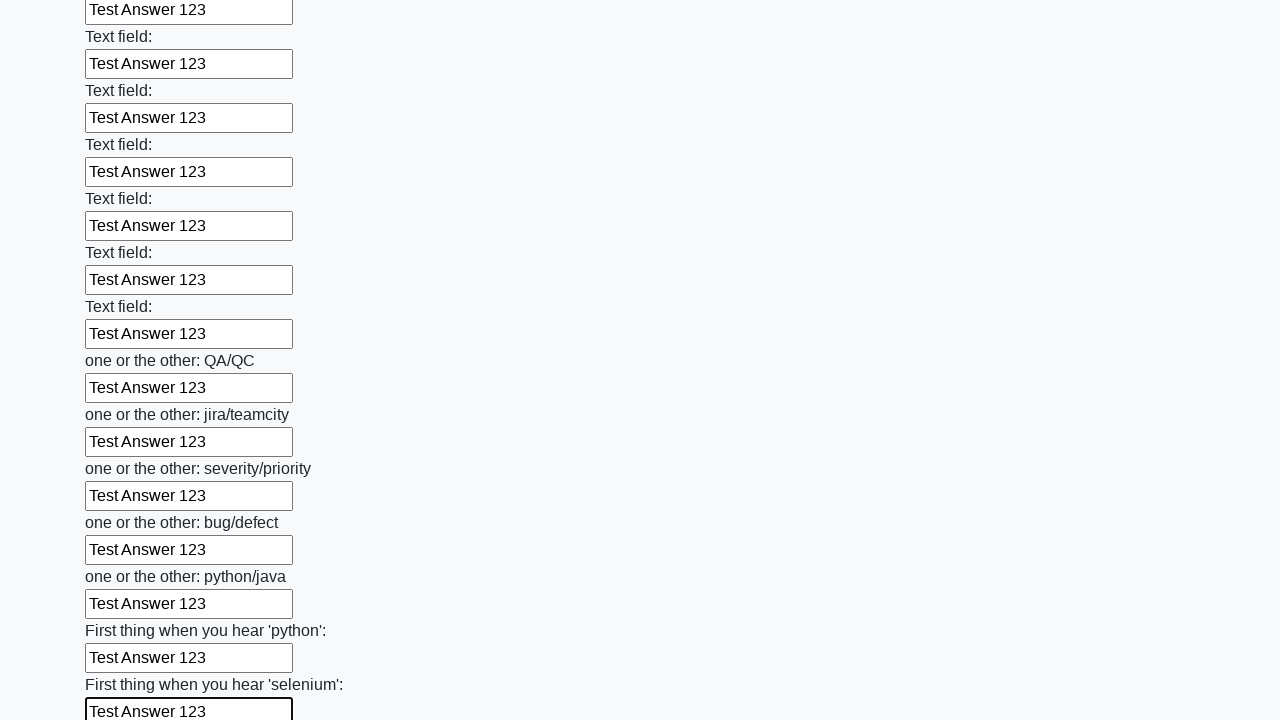

Filled input field with 'Test Answer 123' on input >> nth=94
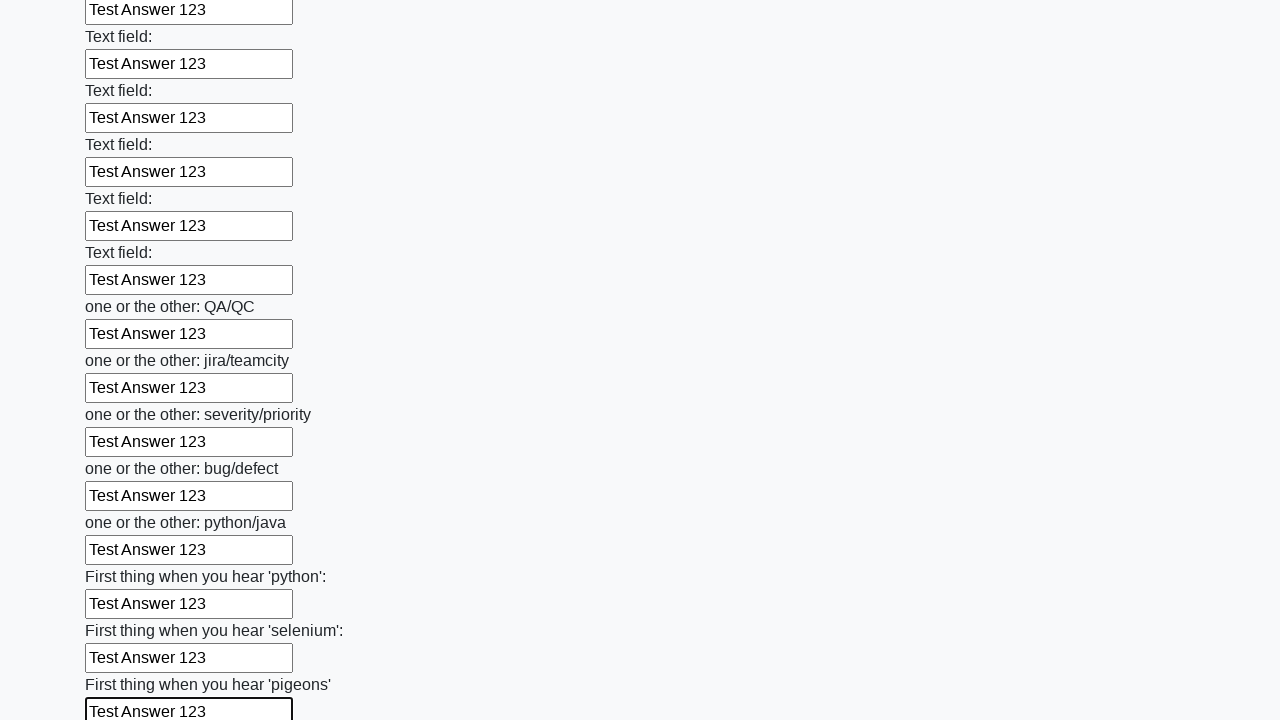

Filled input field with 'Test Answer 123' on input >> nth=95
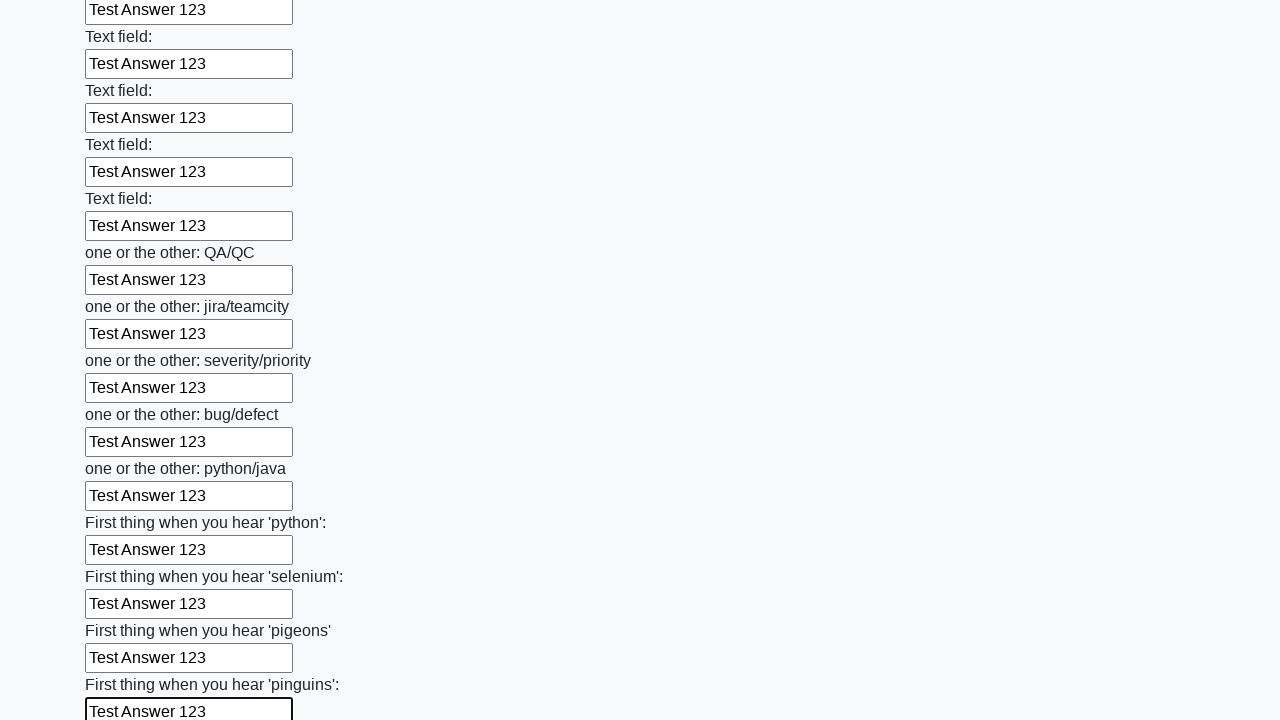

Filled input field with 'Test Answer 123' on input >> nth=96
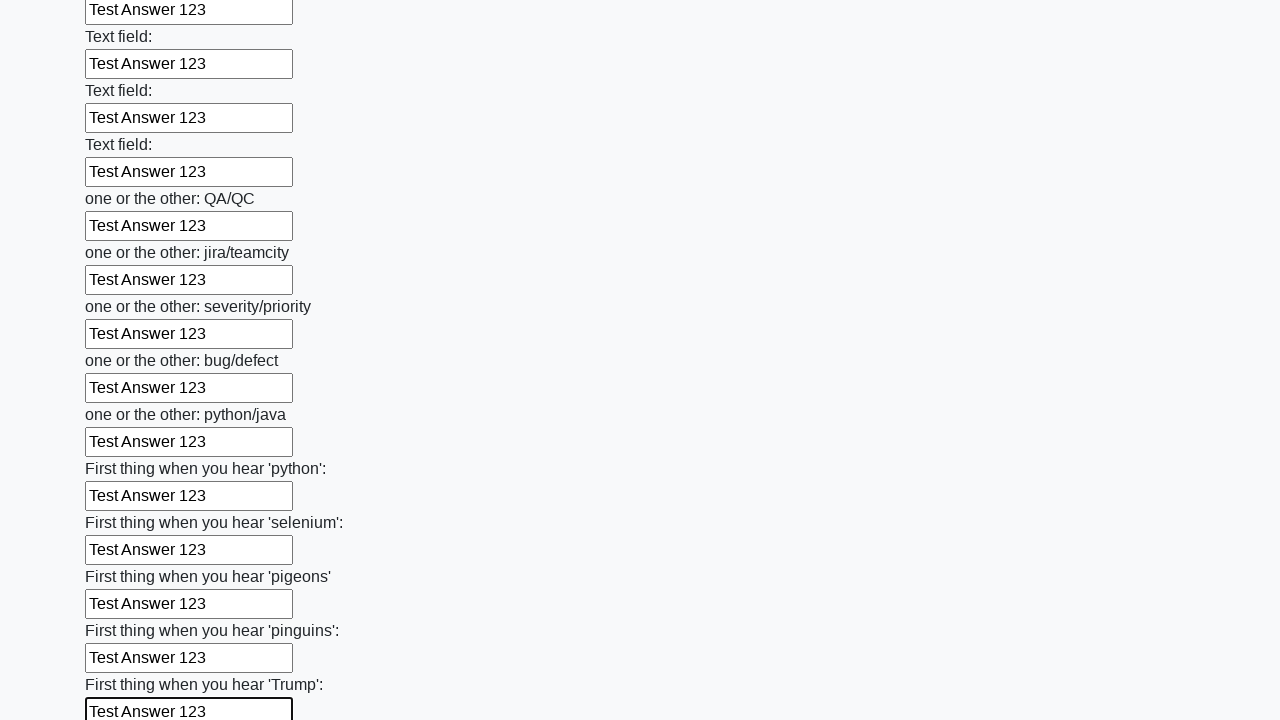

Filled input field with 'Test Answer 123' on input >> nth=97
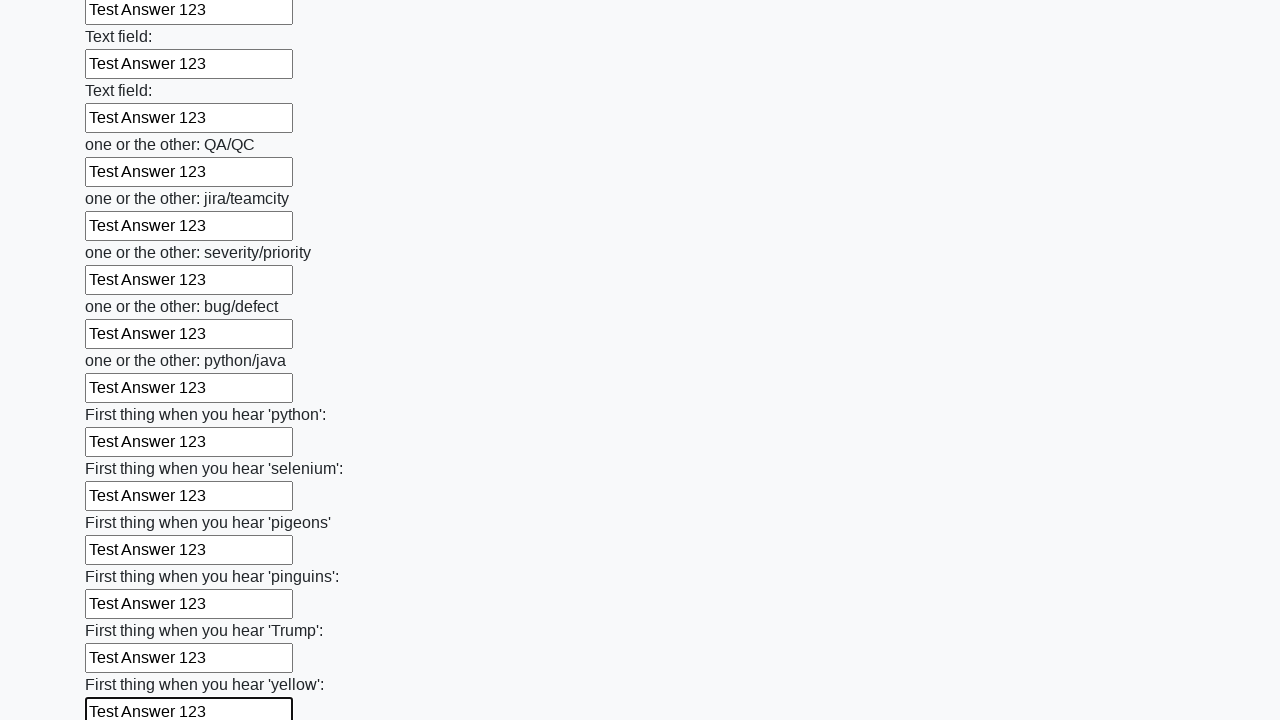

Filled input field with 'Test Answer 123' on input >> nth=98
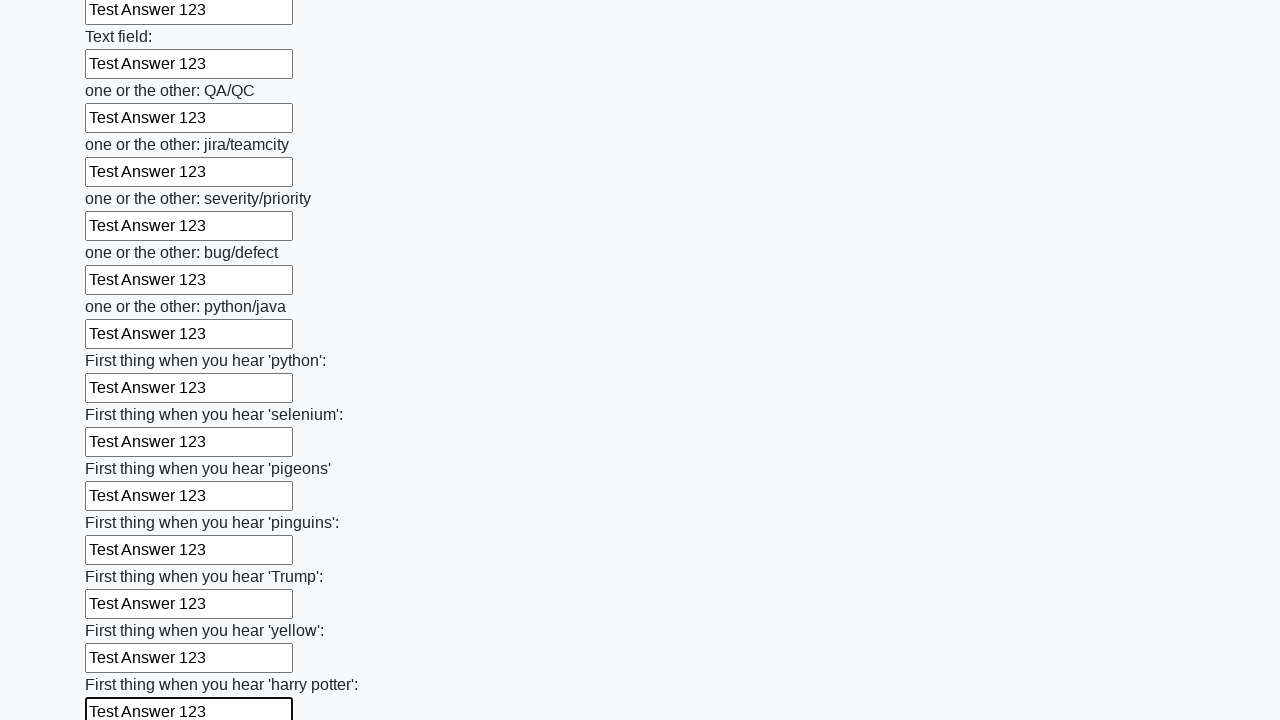

Filled input field with 'Test Answer 123' on input >> nth=99
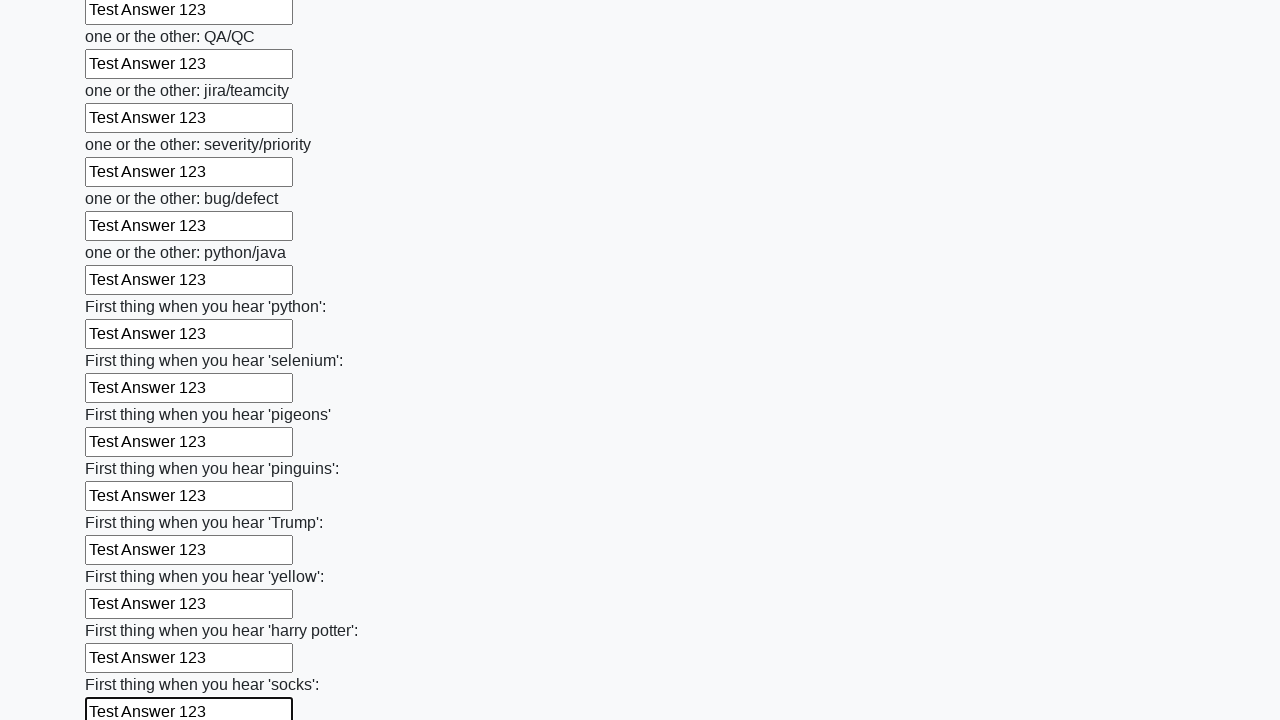

Clicked the submit button to submit the form at (123, 611) on .btn
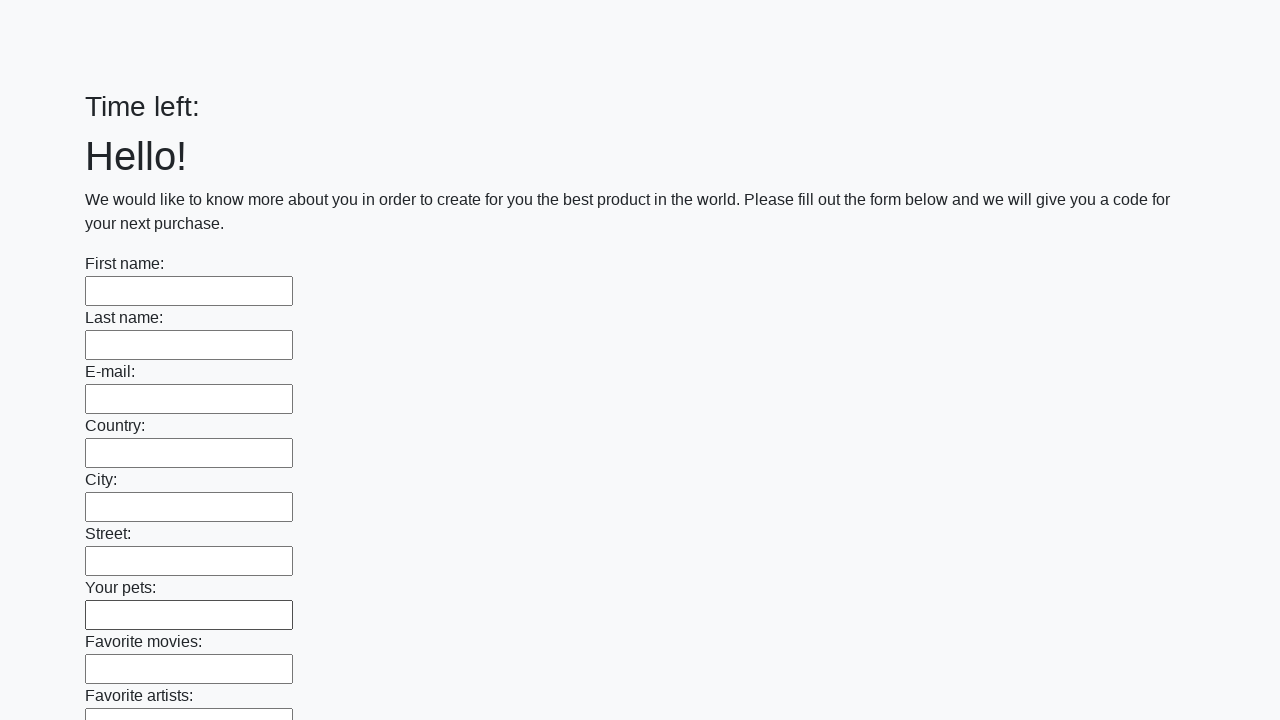

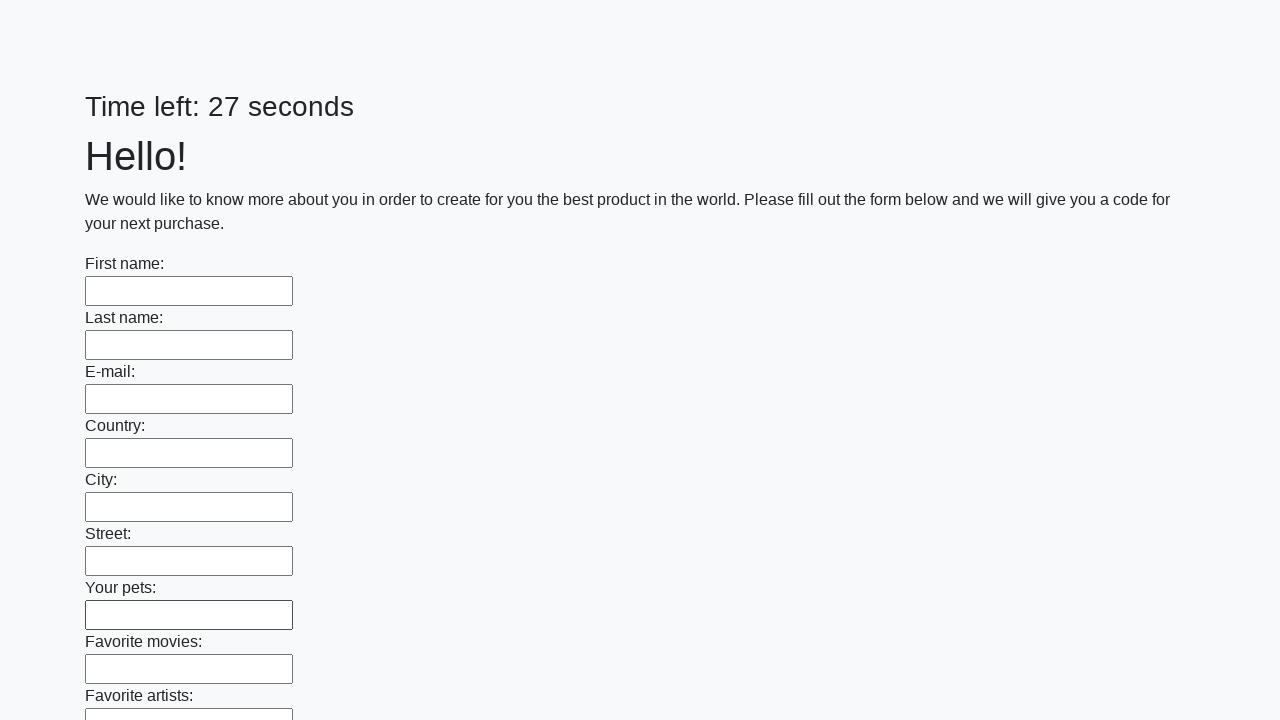